Tests table handling functionality by verifying table structure (rows and columns count) and navigating through paginated table data by clicking pagination links.

Starting URL: https://testautomationpractice.blogspot.com/

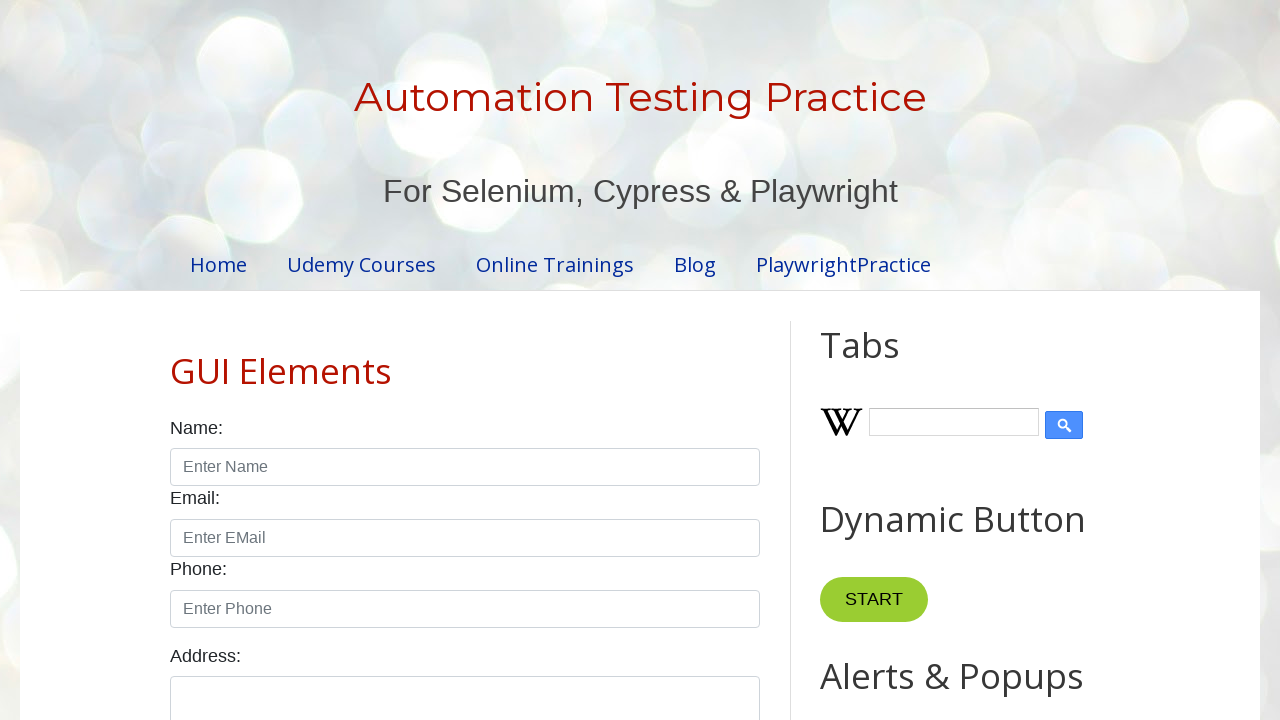

Located the product table element
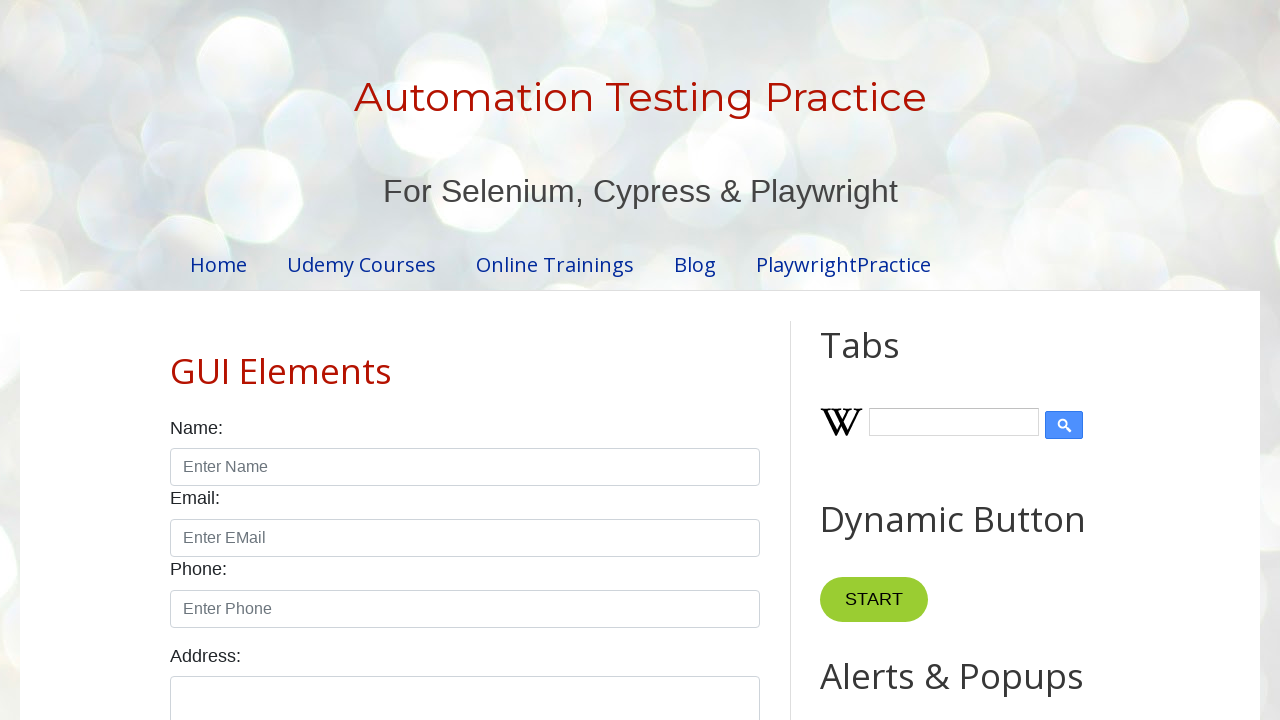

Counted table columns: found 4 columns
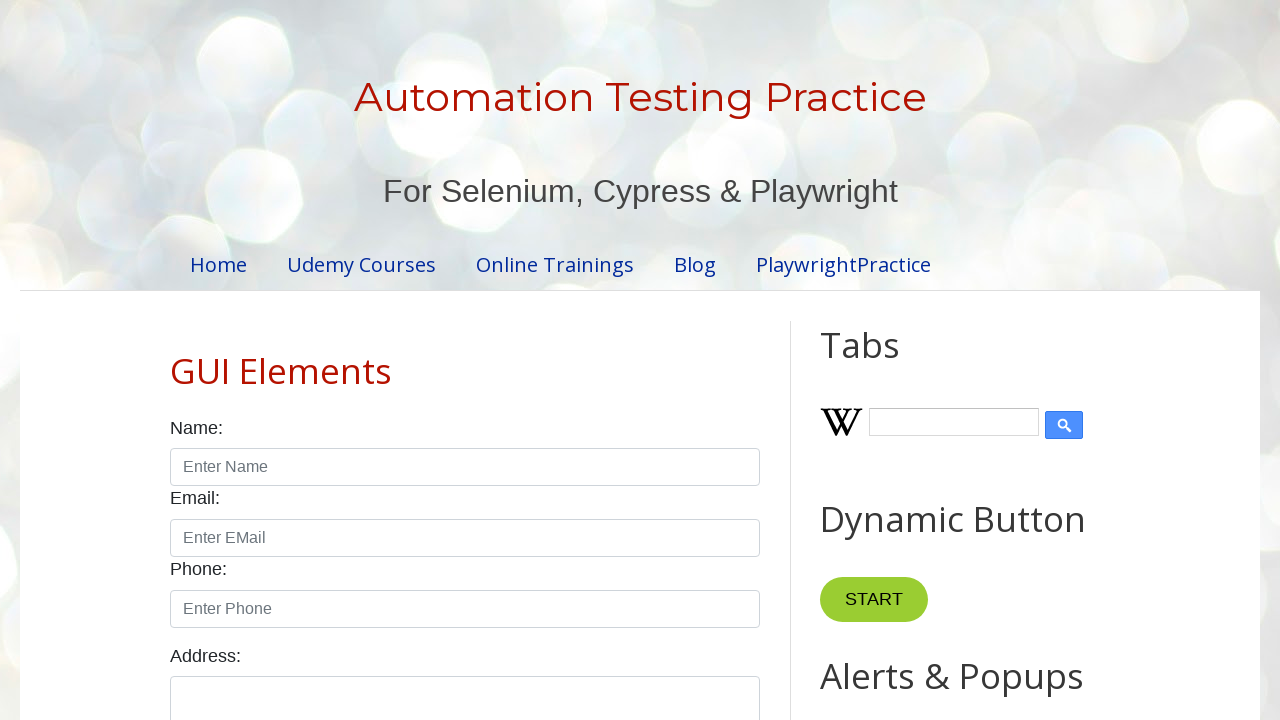

Verified table has exactly 4 columns
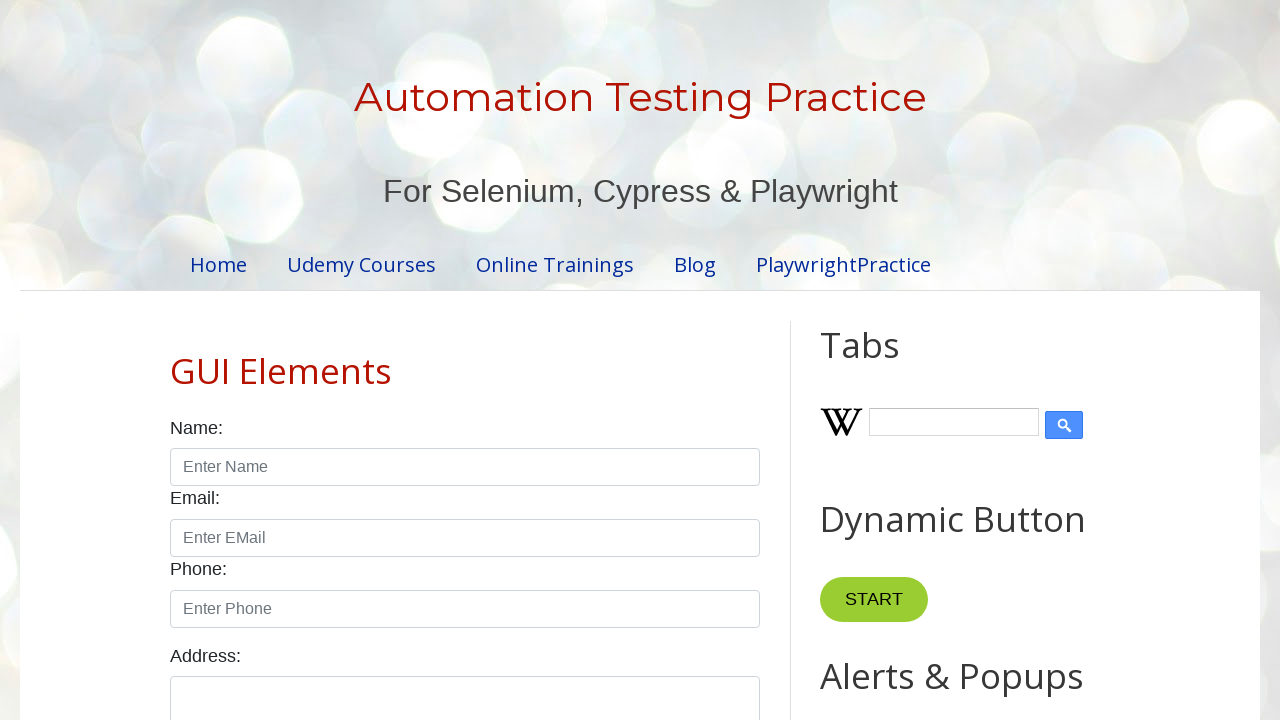

Counted table rows: found 5 rows
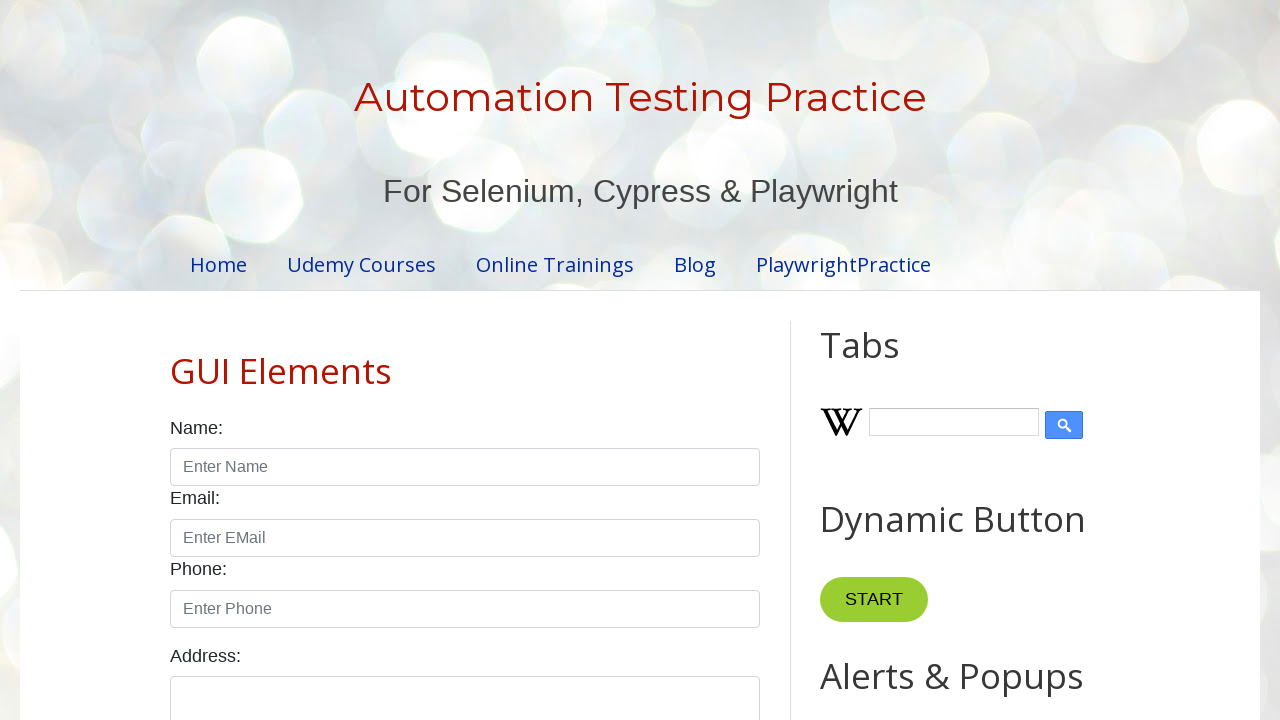

Verified table has exactly 5 rows
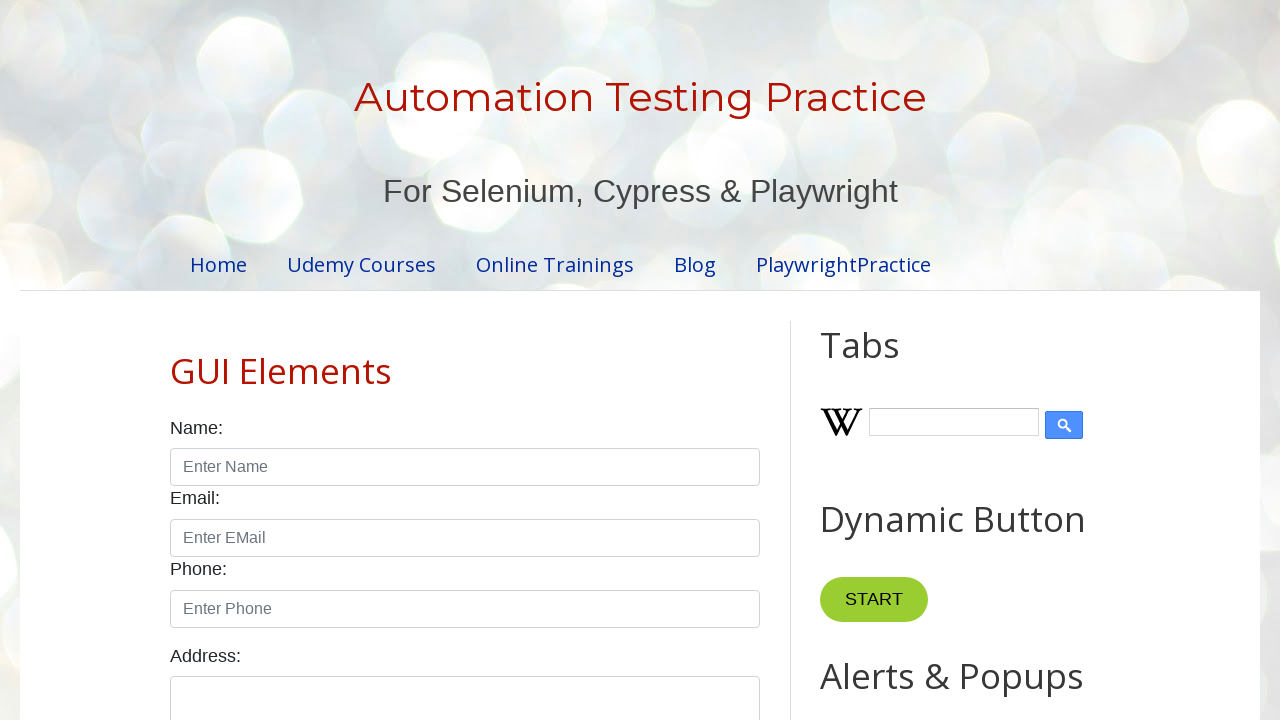

Found 4 pagination links
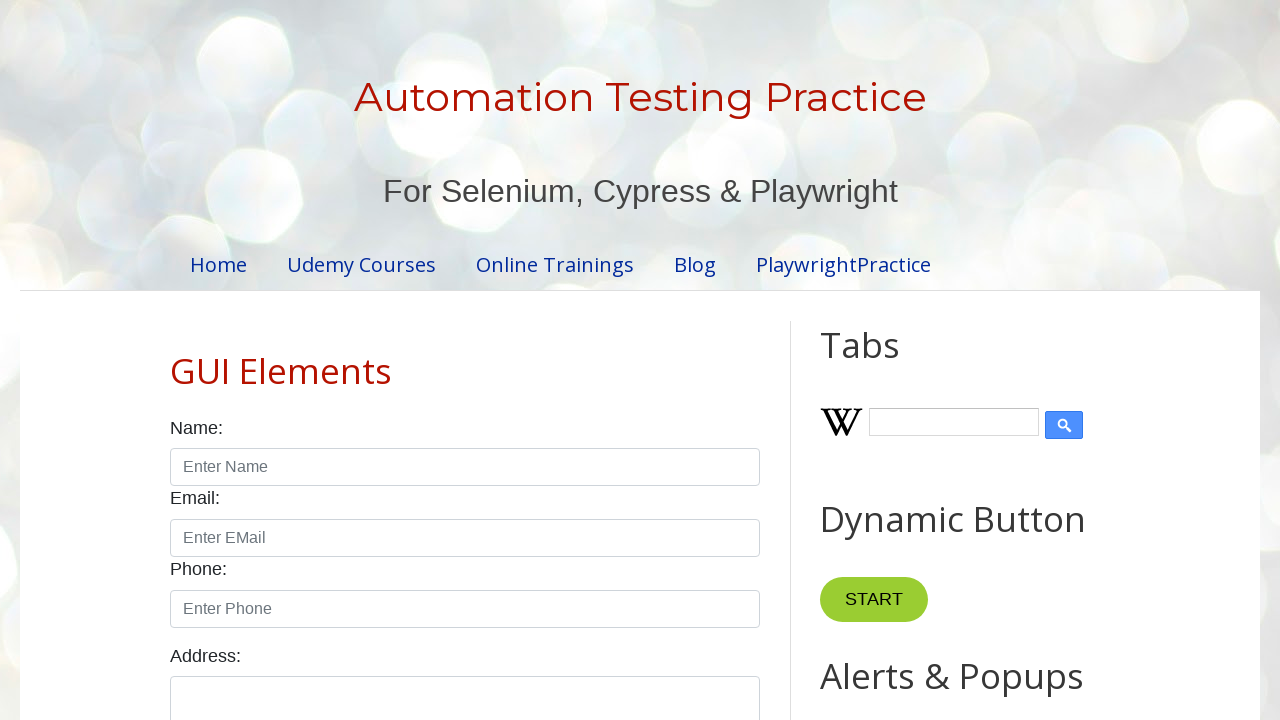

Re-located rows on page 1
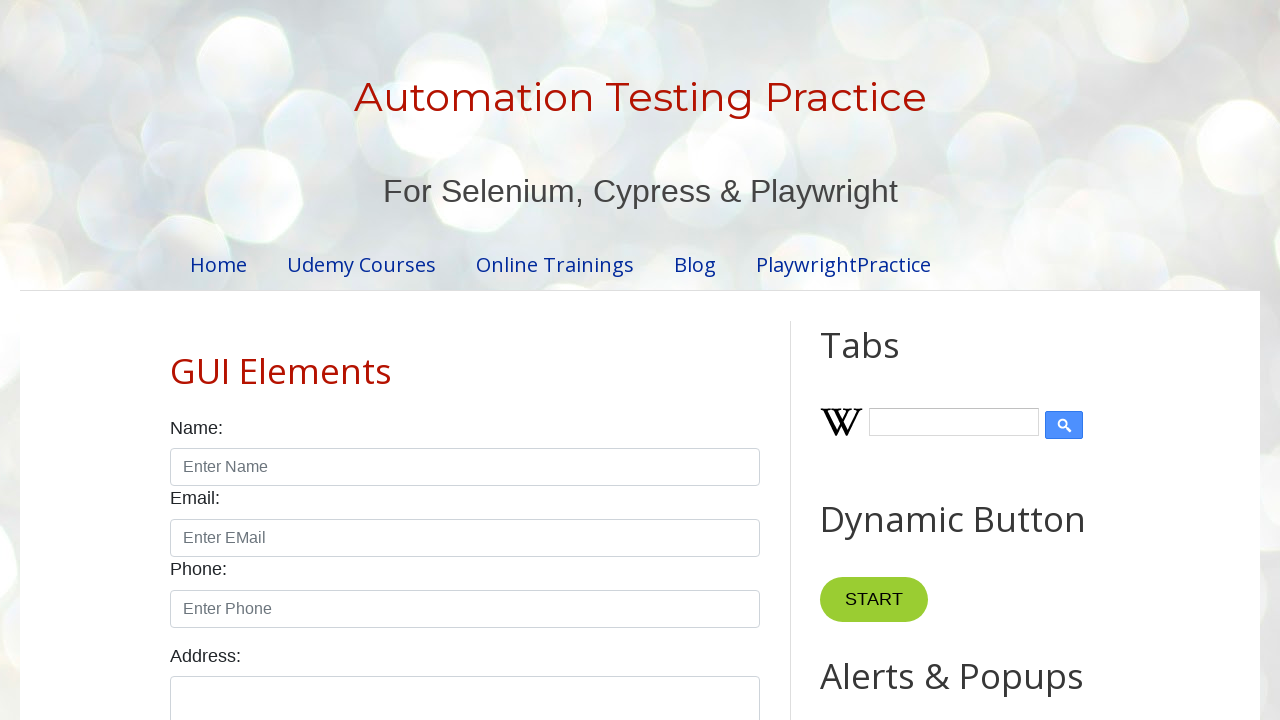

Located row 1 on page 1
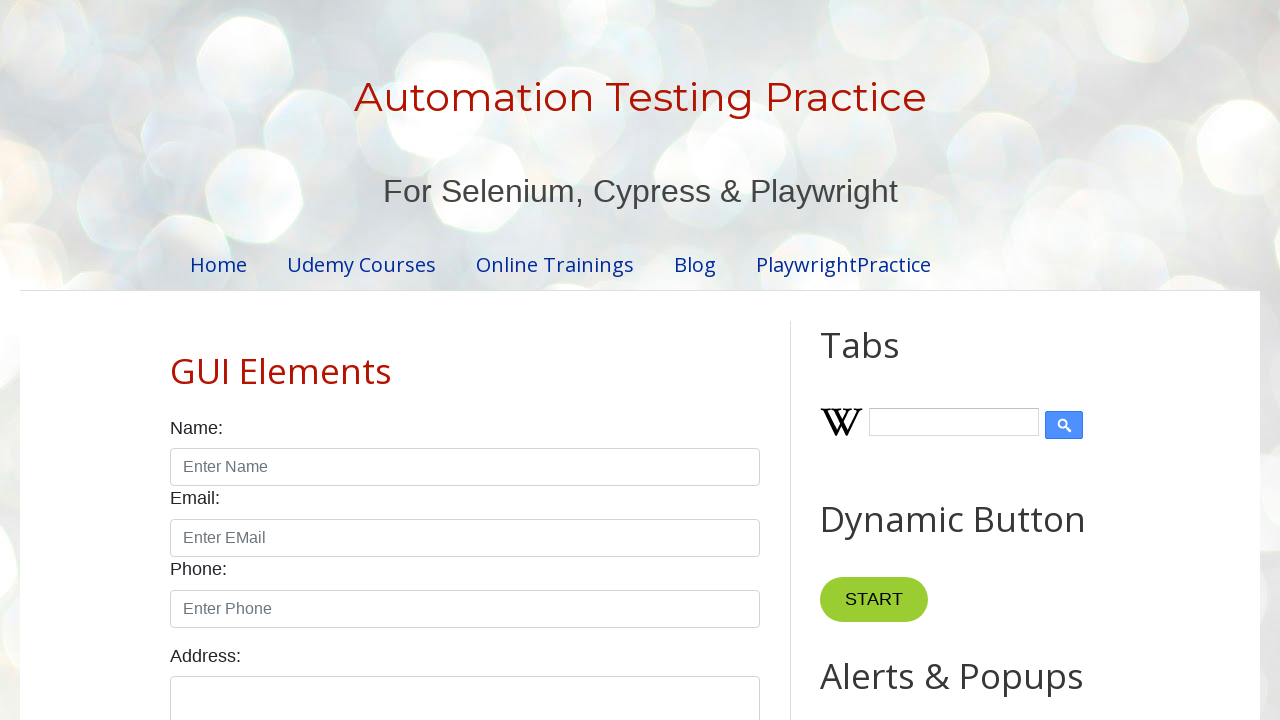

Read cell content from row 1, column 1 on page 1
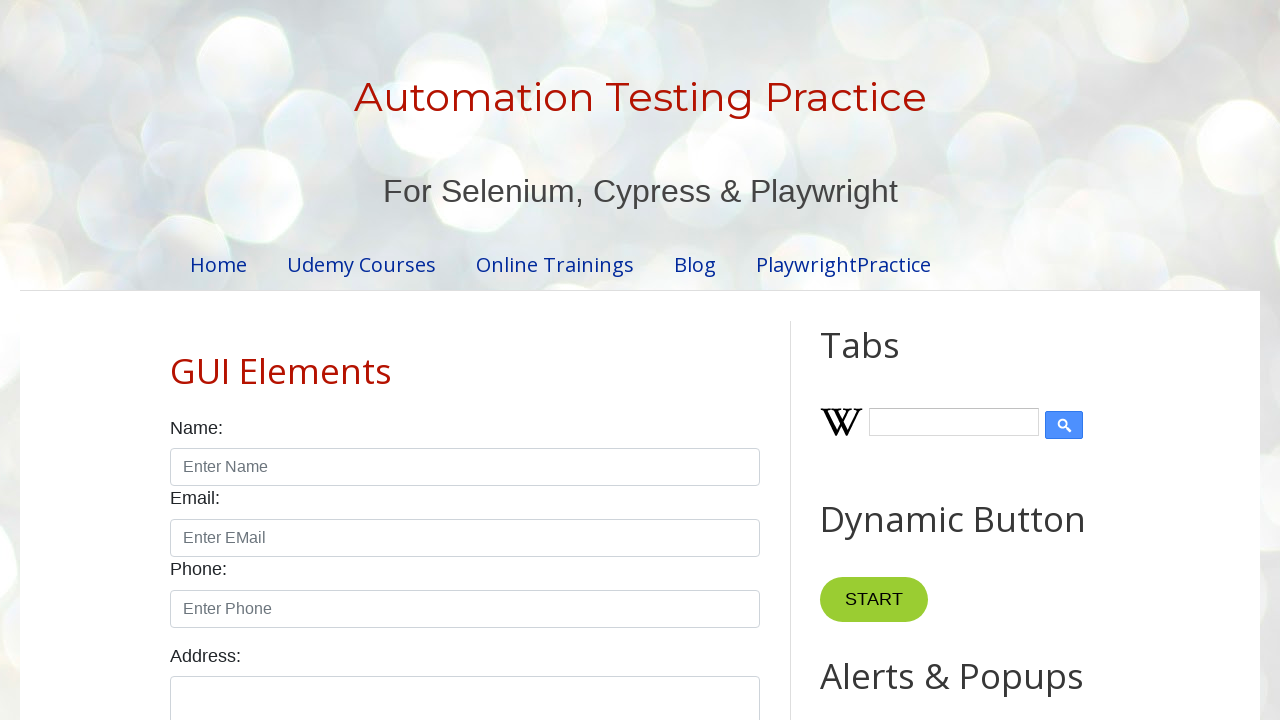

Read cell content from row 1, column 2 on page 1
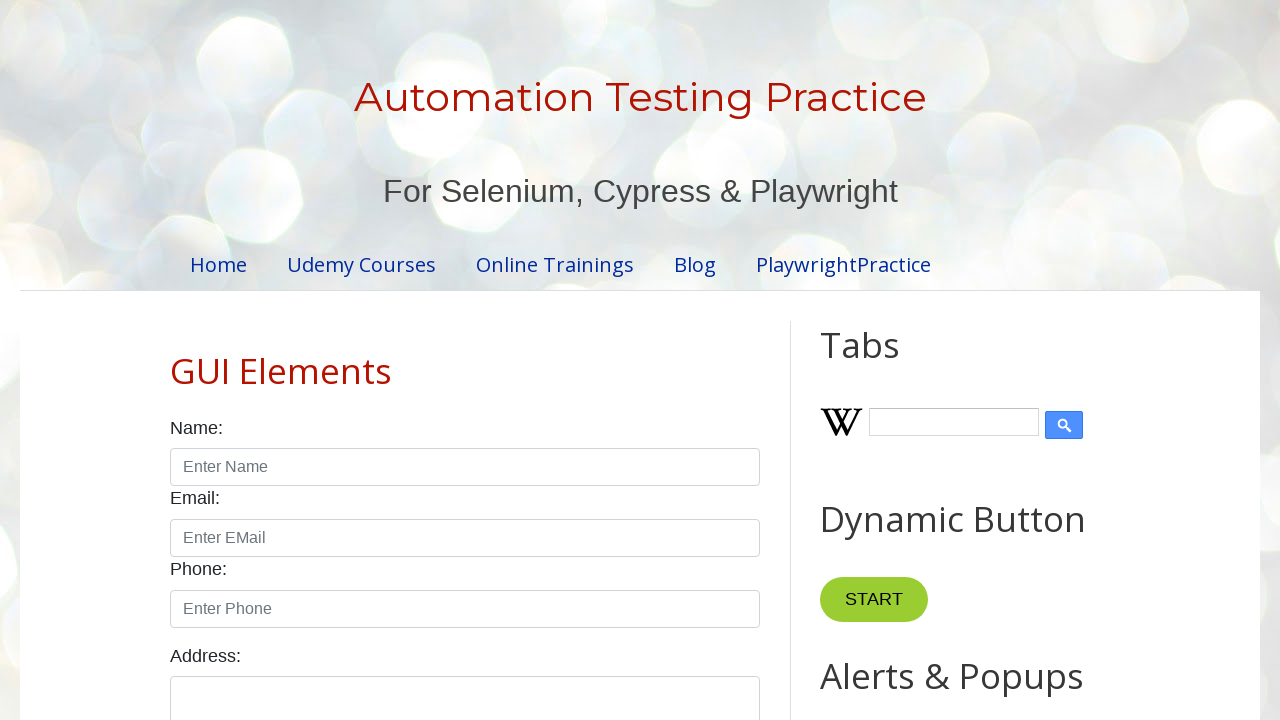

Read cell content from row 1, column 3 on page 1
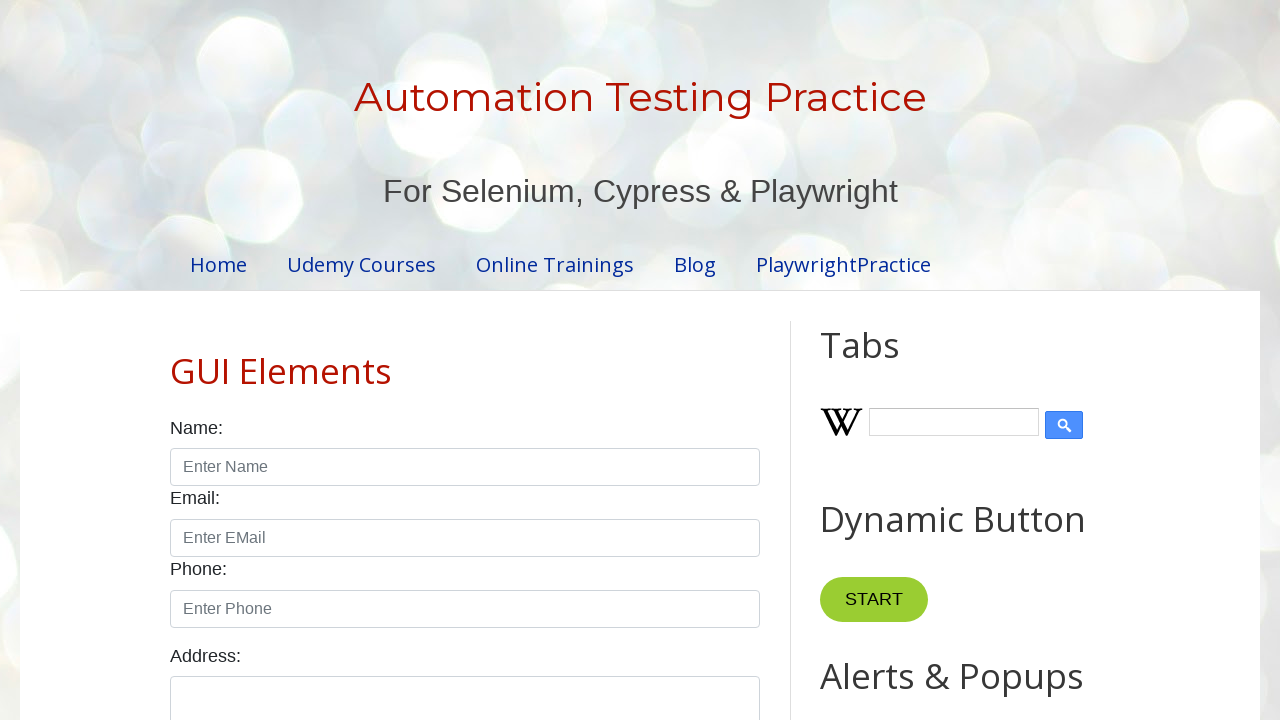

Located row 2 on page 1
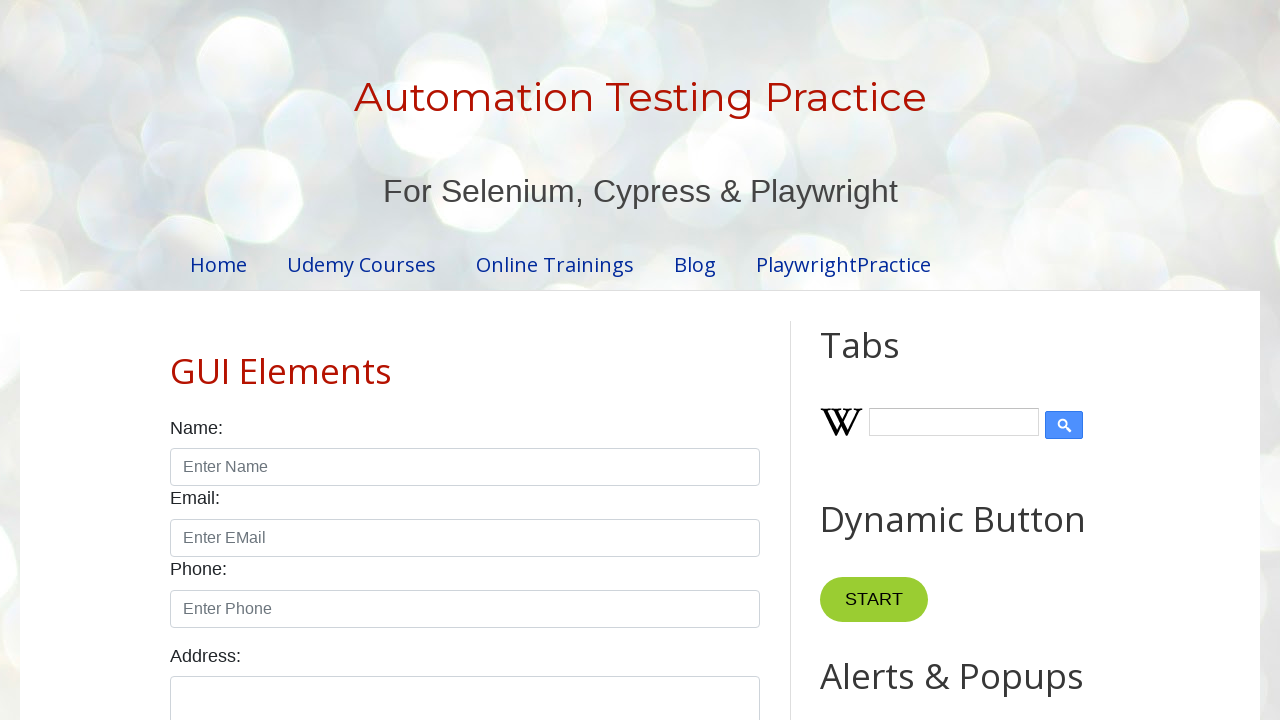

Read cell content from row 2, column 1 on page 1
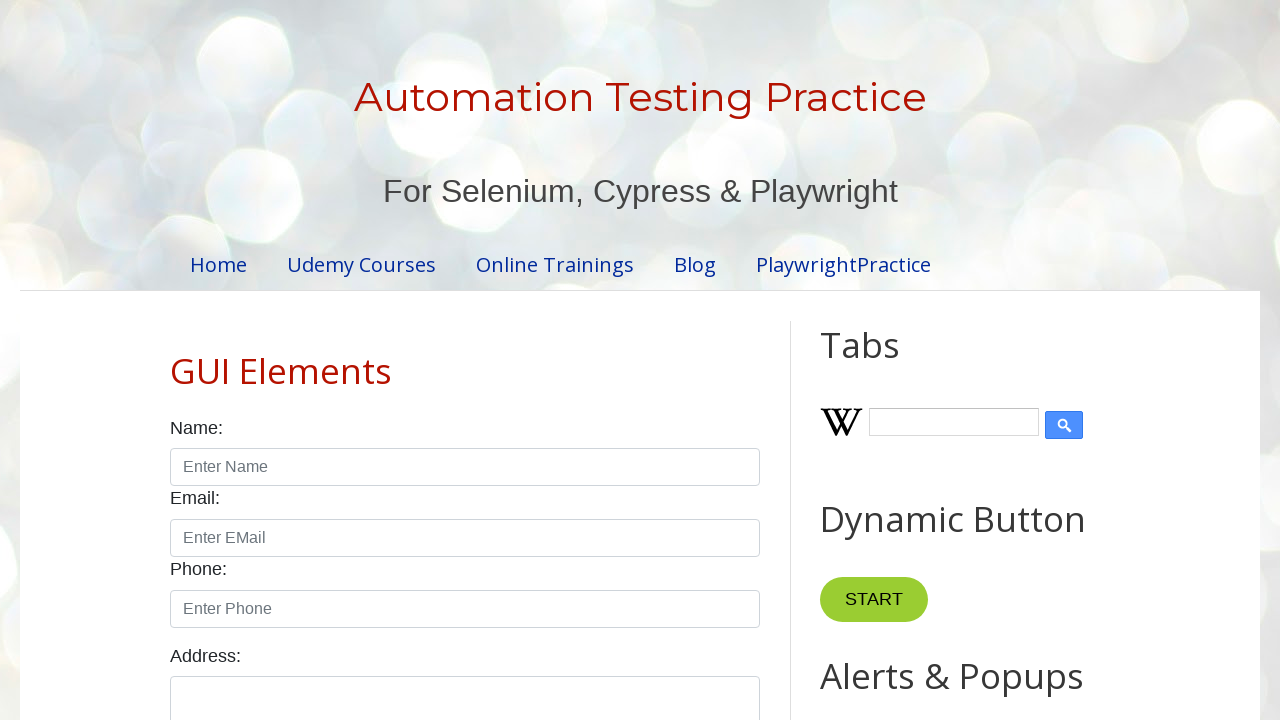

Read cell content from row 2, column 2 on page 1
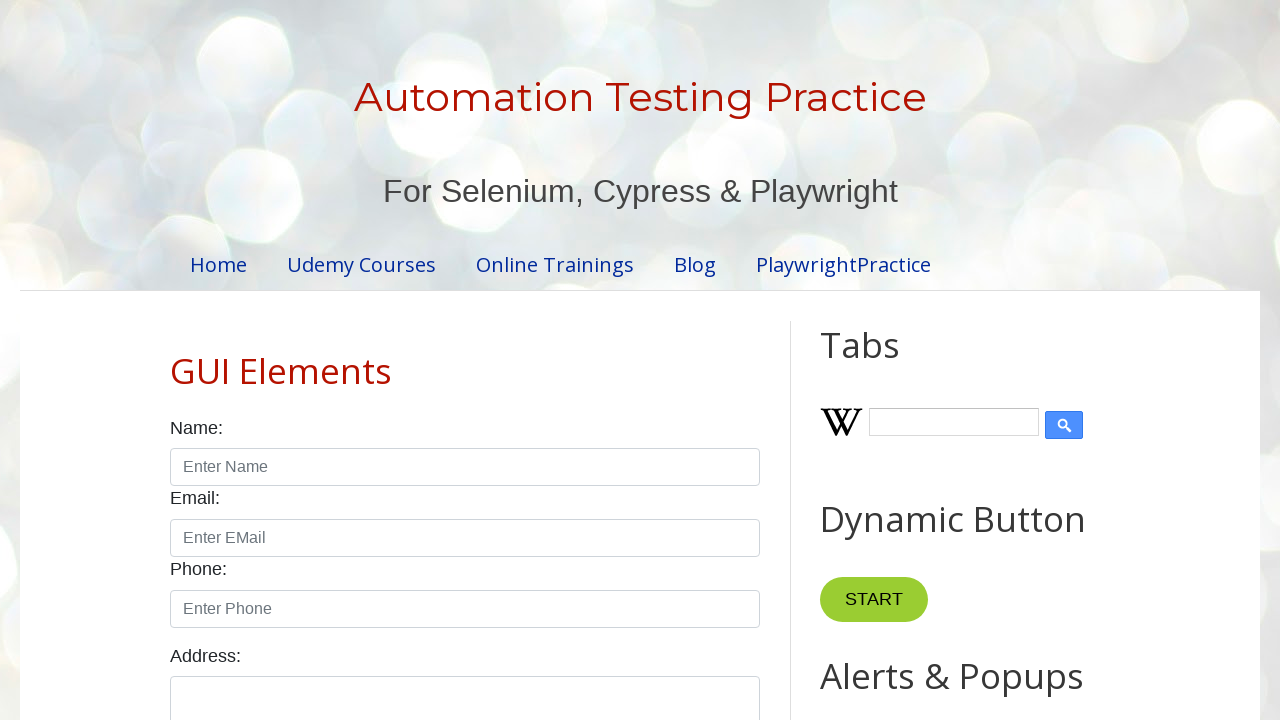

Read cell content from row 2, column 3 on page 1
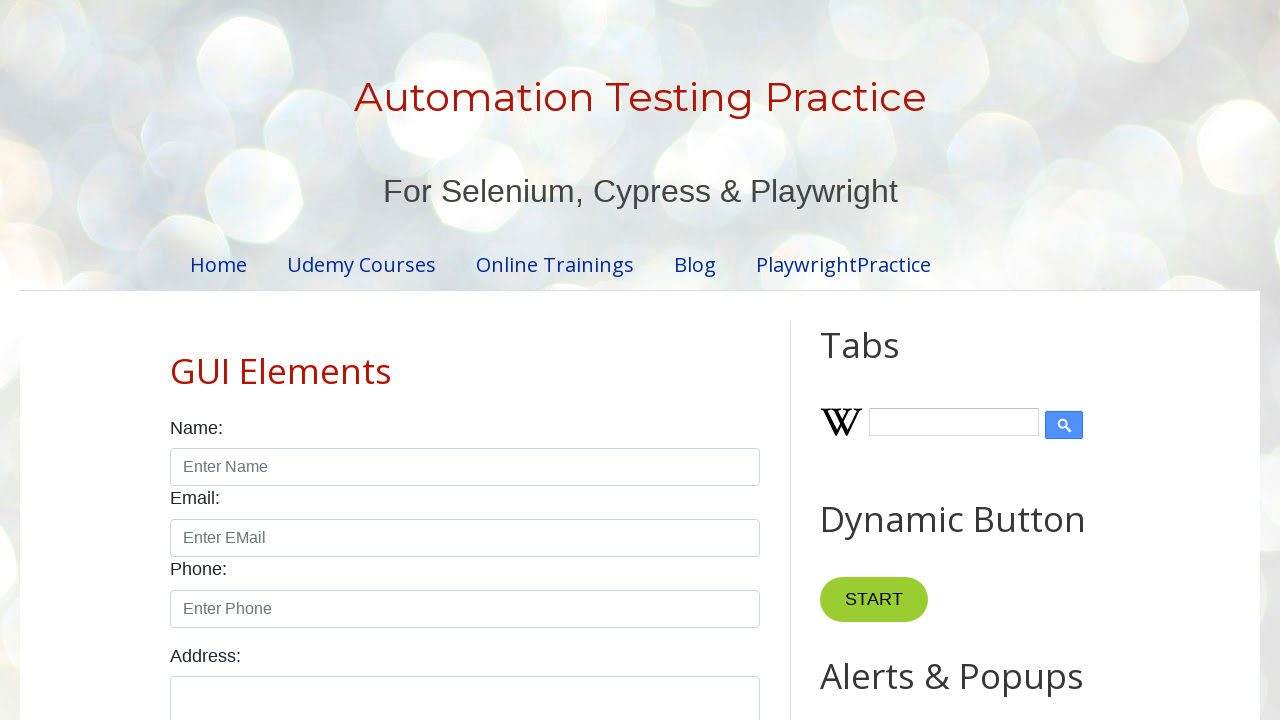

Located row 3 on page 1
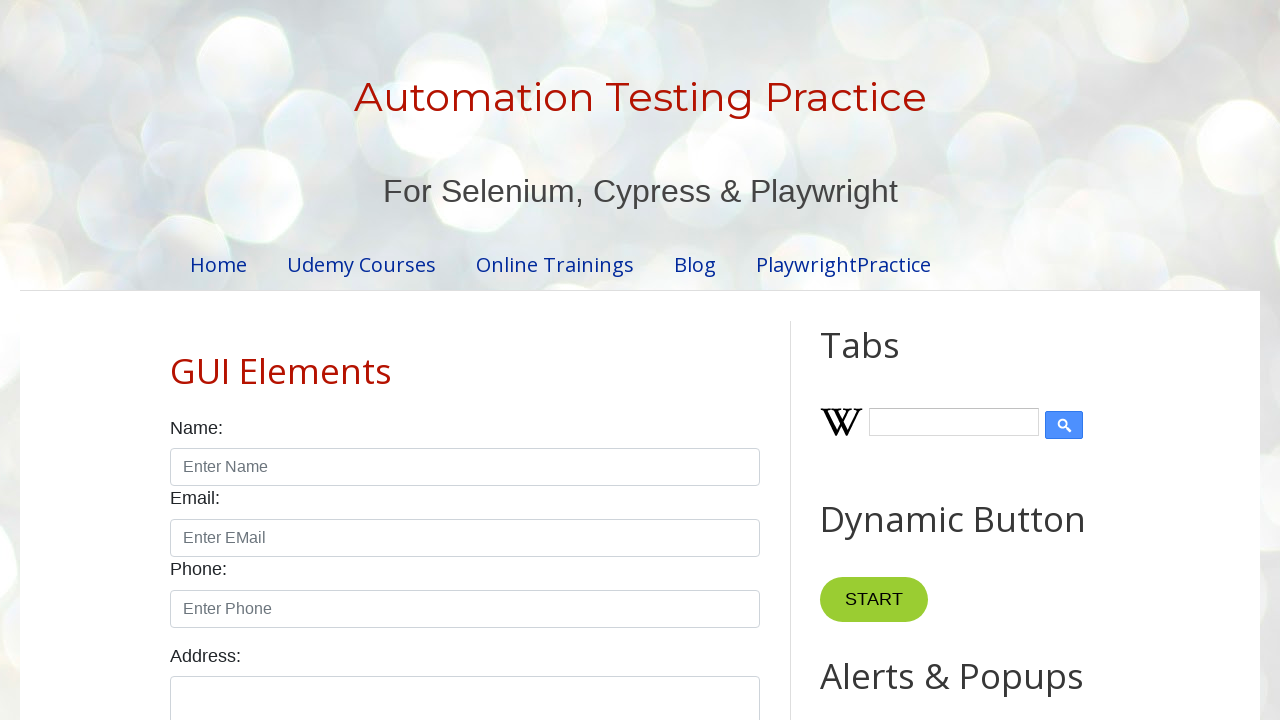

Read cell content from row 3, column 1 on page 1
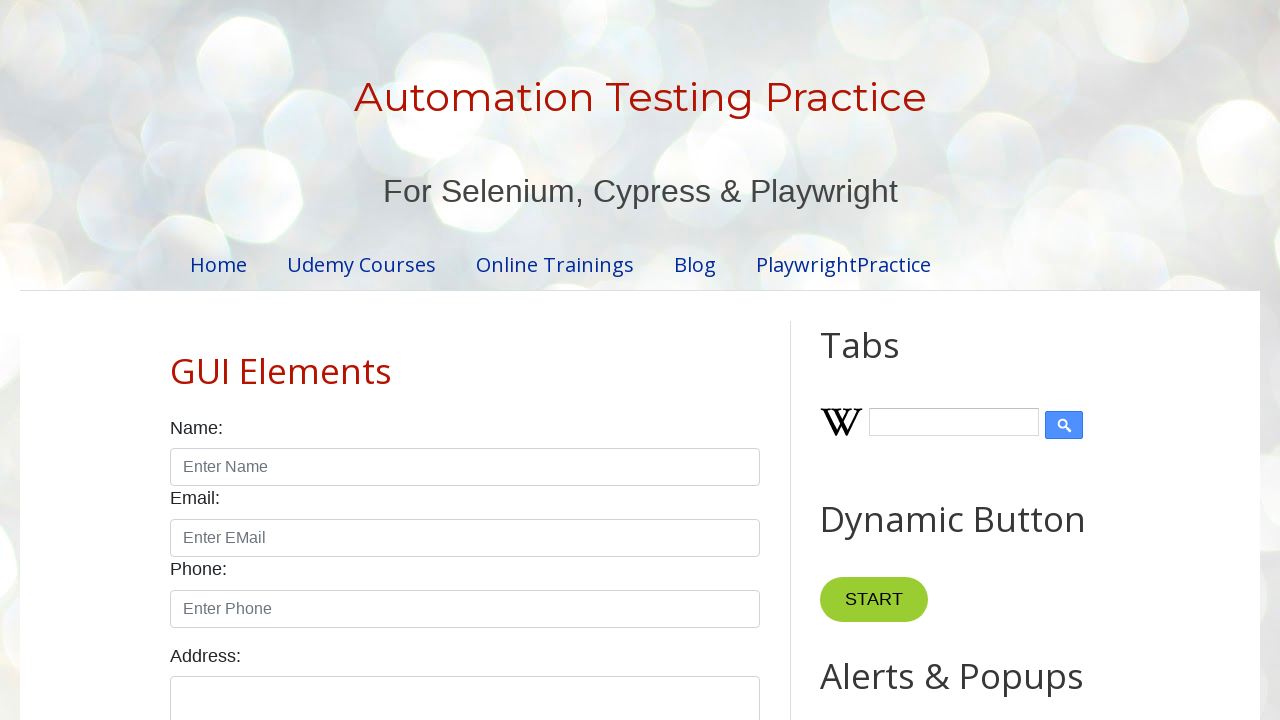

Read cell content from row 3, column 2 on page 1
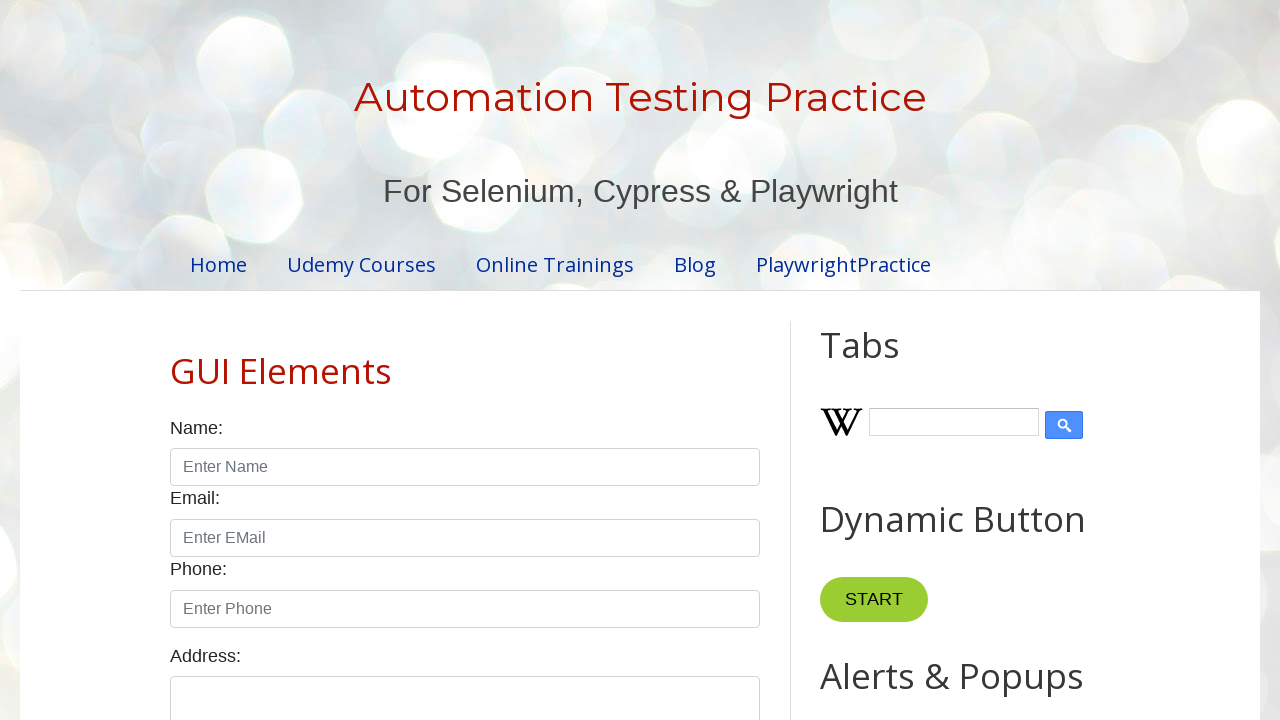

Read cell content from row 3, column 3 on page 1
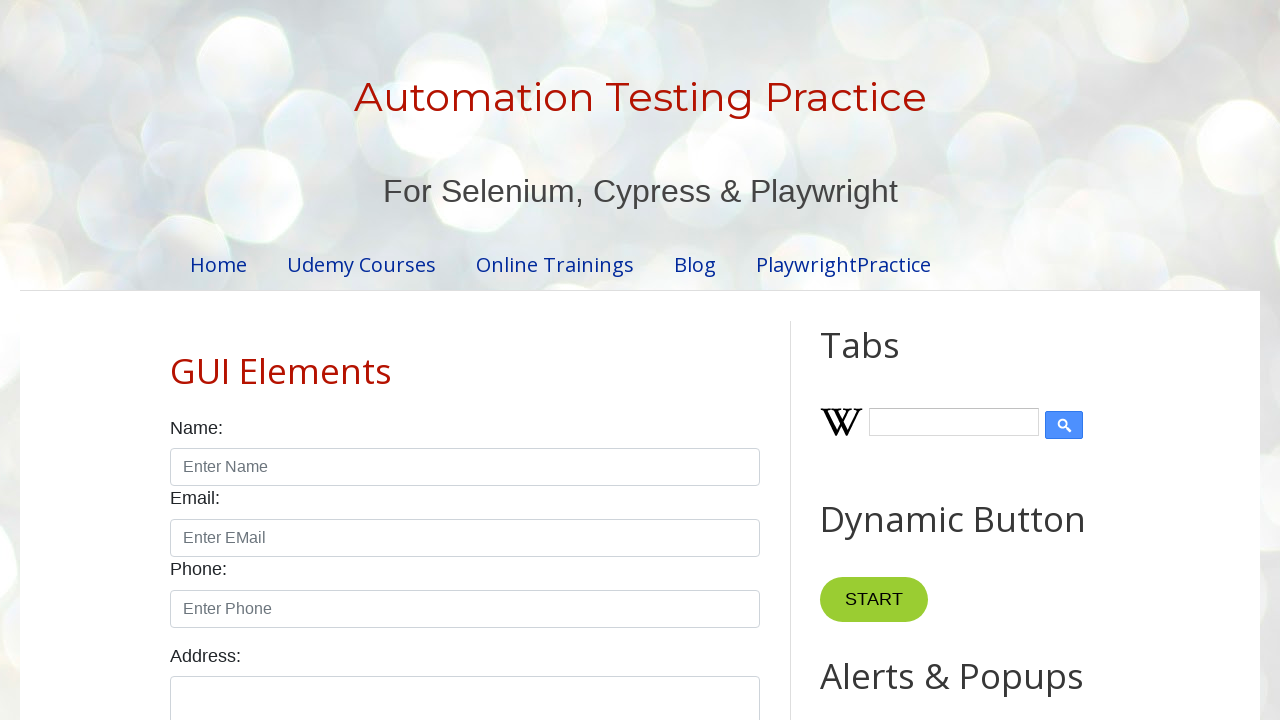

Located row 4 on page 1
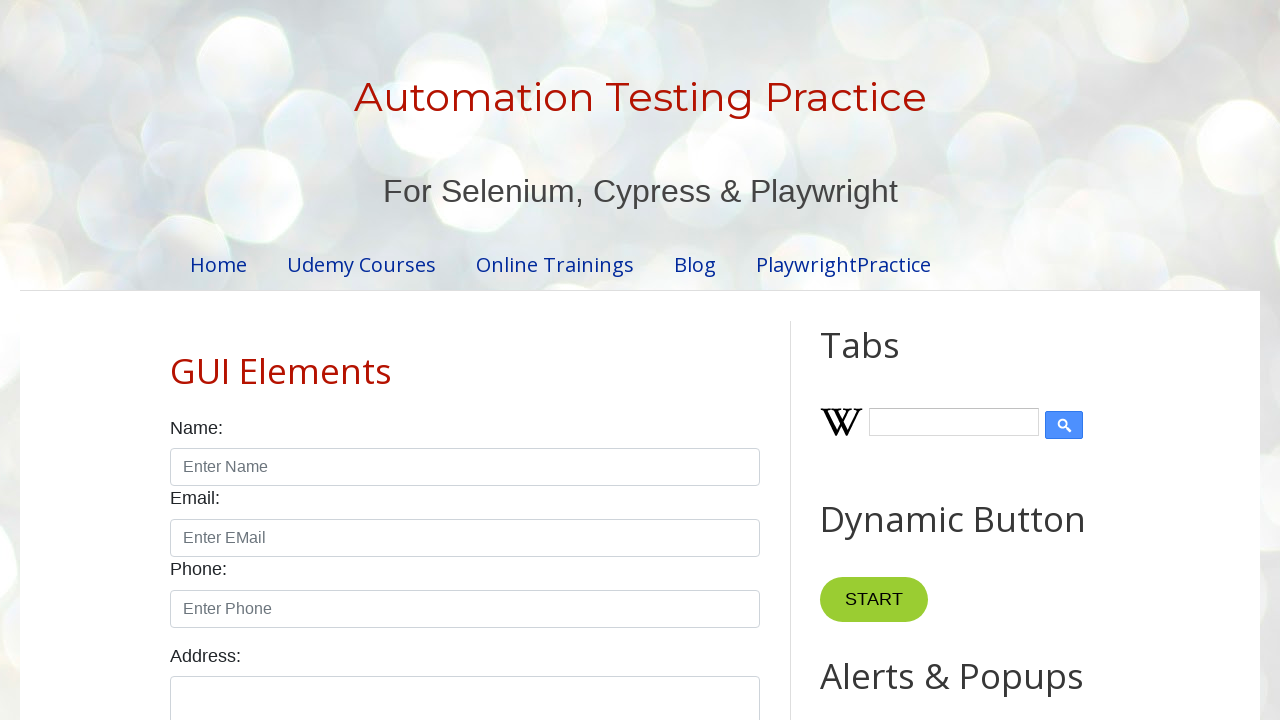

Read cell content from row 4, column 1 on page 1
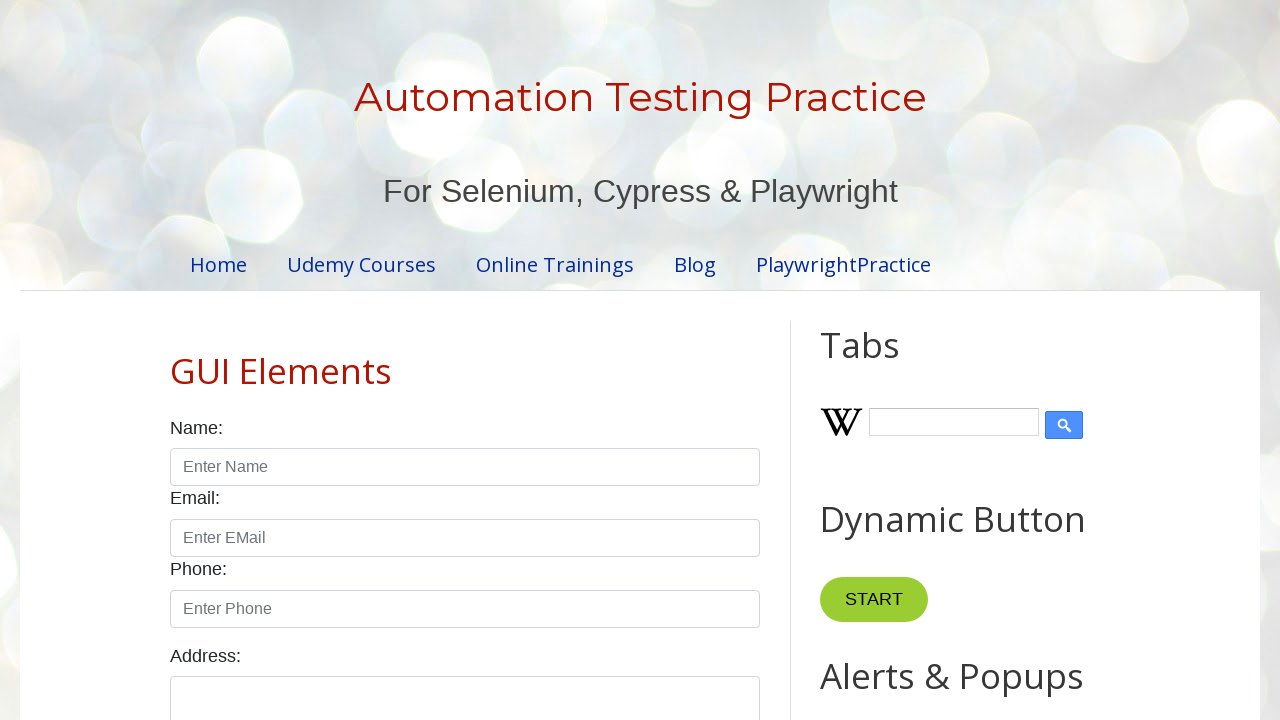

Read cell content from row 4, column 2 on page 1
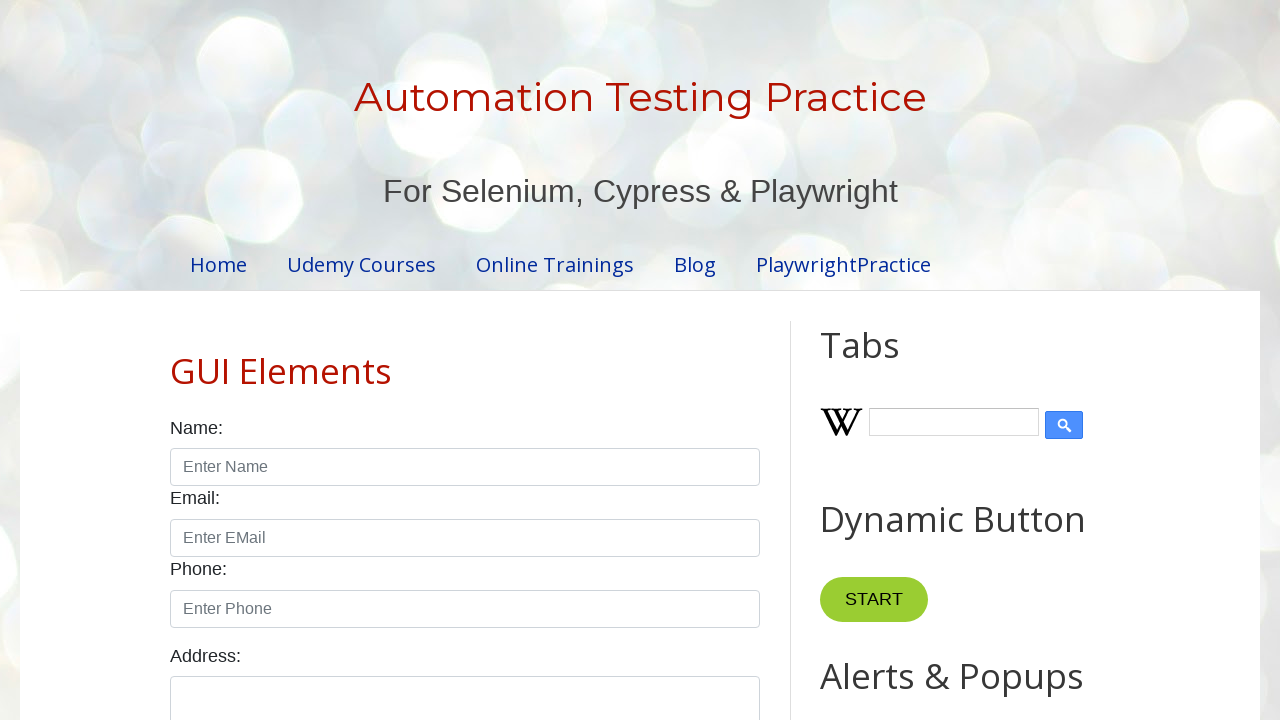

Read cell content from row 4, column 3 on page 1
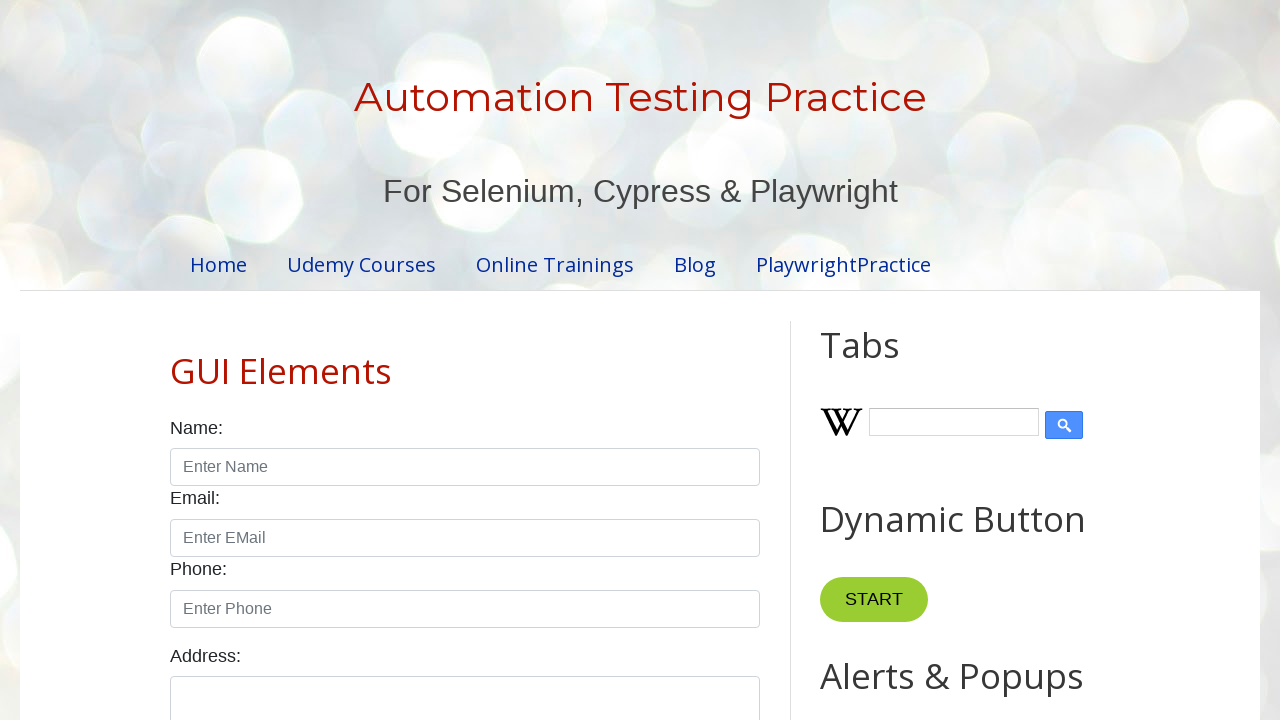

Located row 5 on page 1
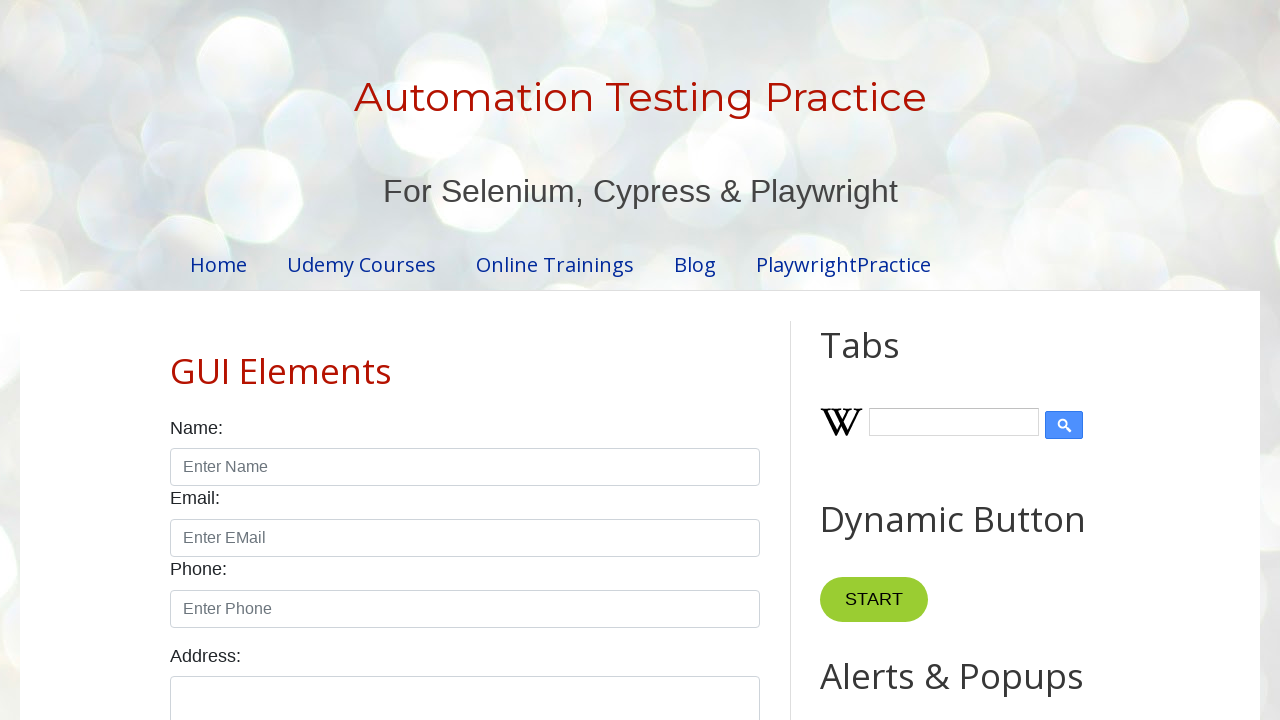

Read cell content from row 5, column 1 on page 1
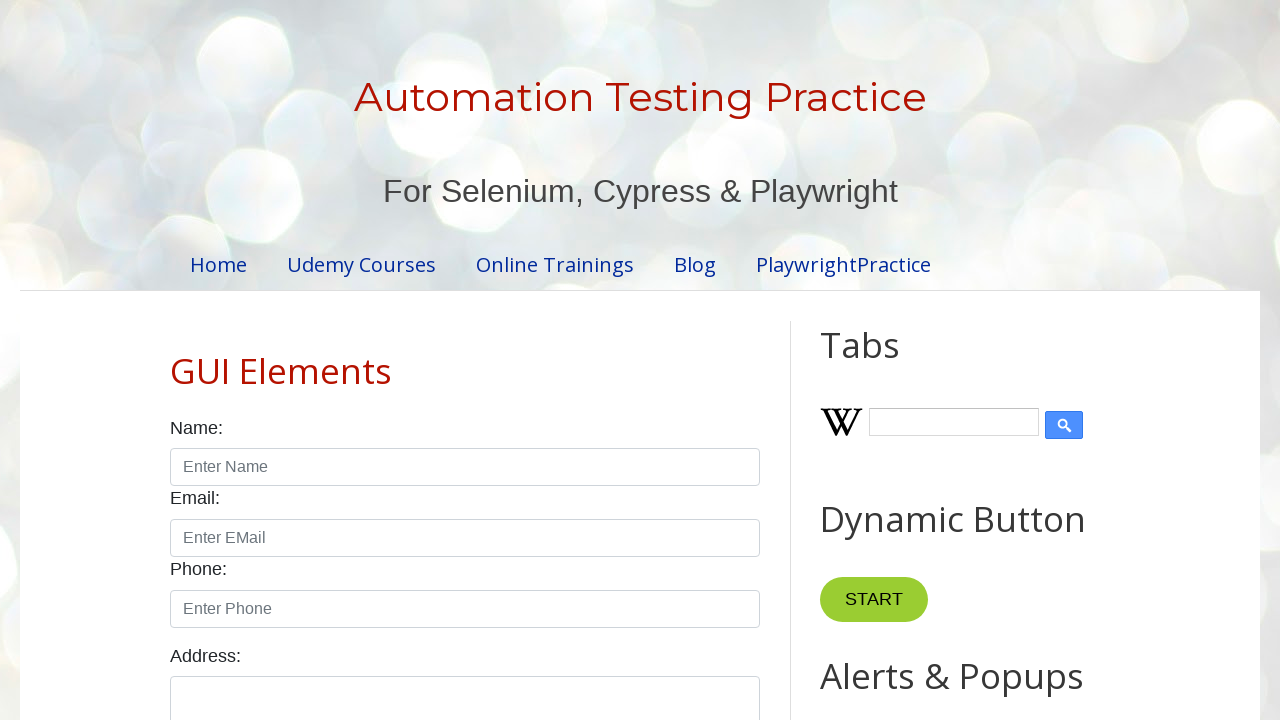

Read cell content from row 5, column 2 on page 1
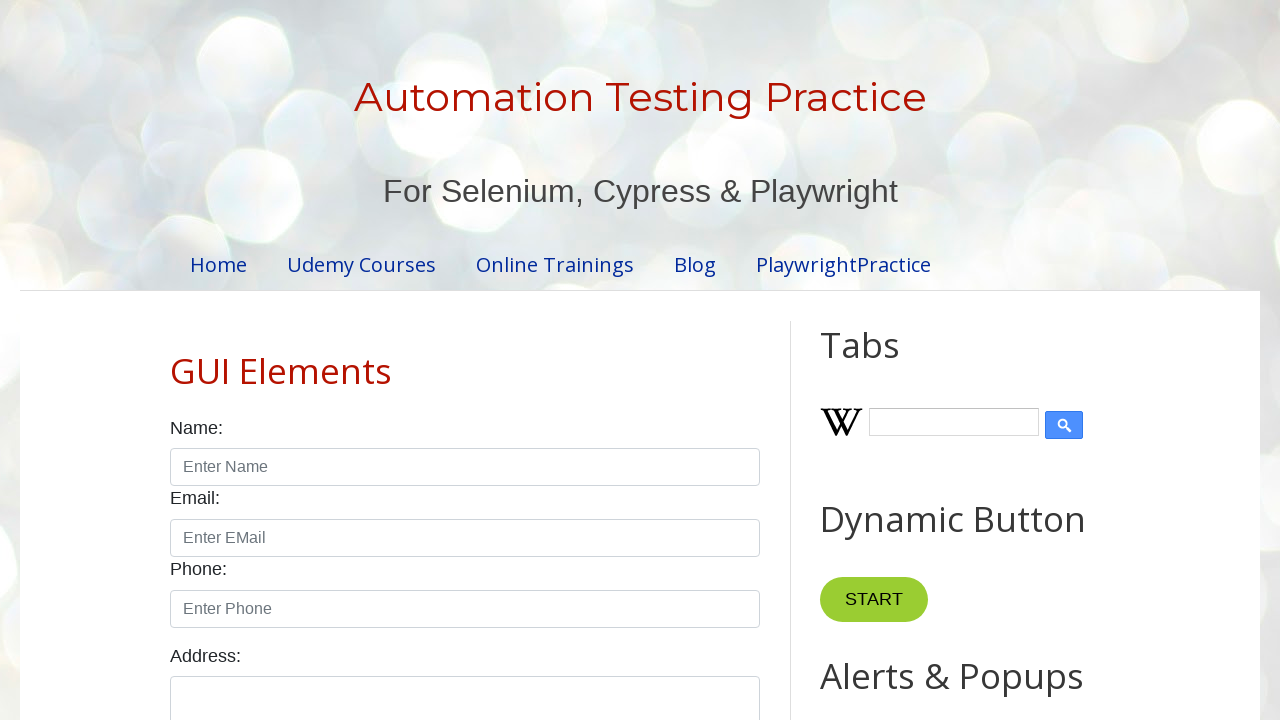

Read cell content from row 5, column 3 on page 1
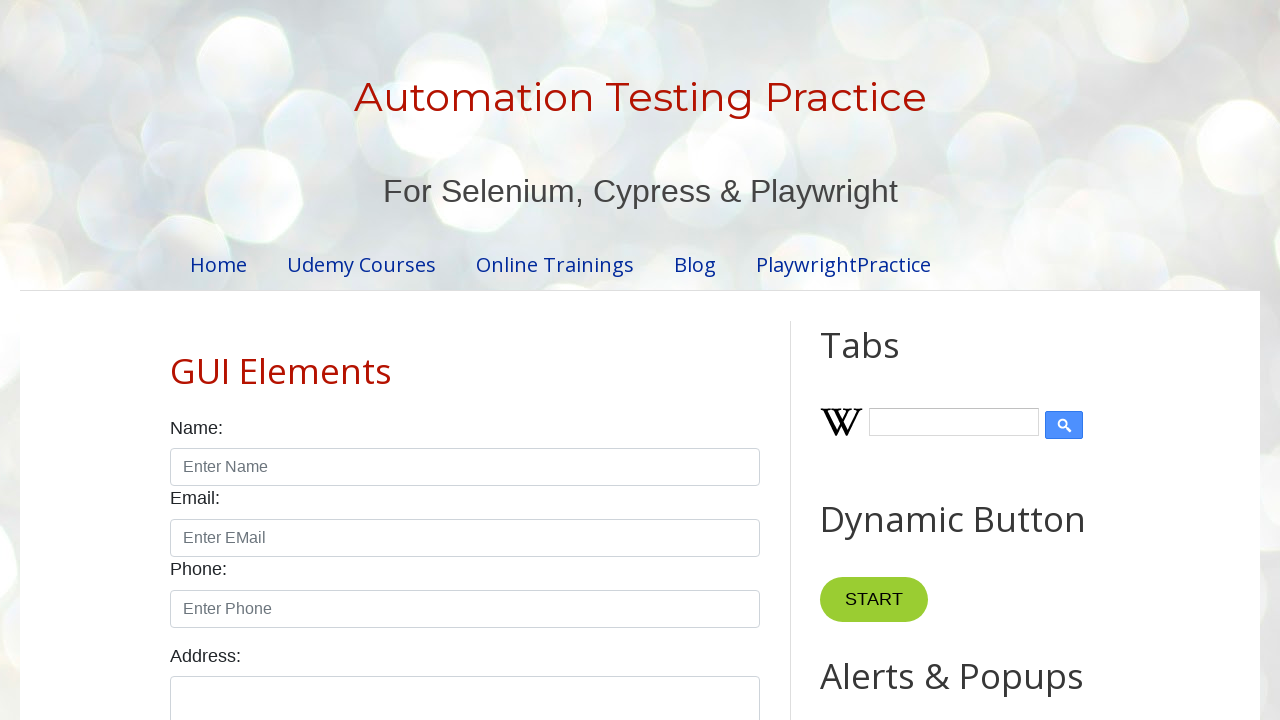

Clicked pagination link to navigate to page 2 at (456, 361) on .pagination li a >> nth=1
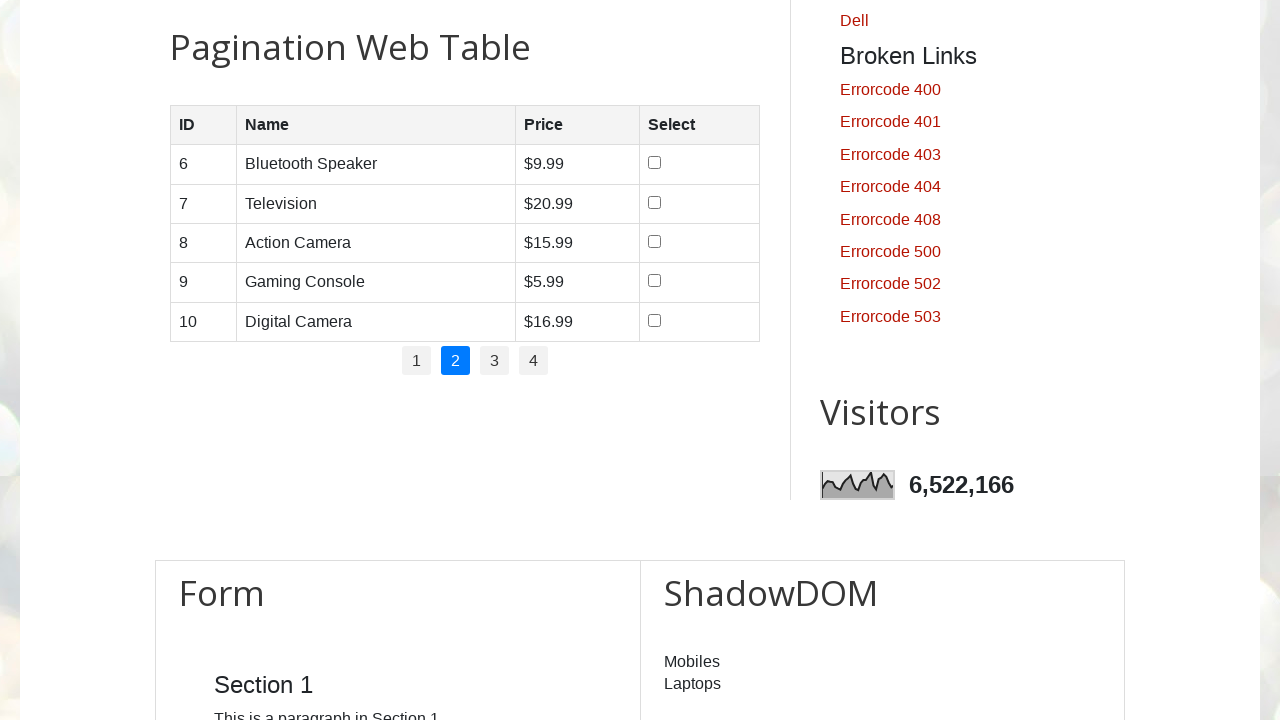

Waited 1000ms for page to load
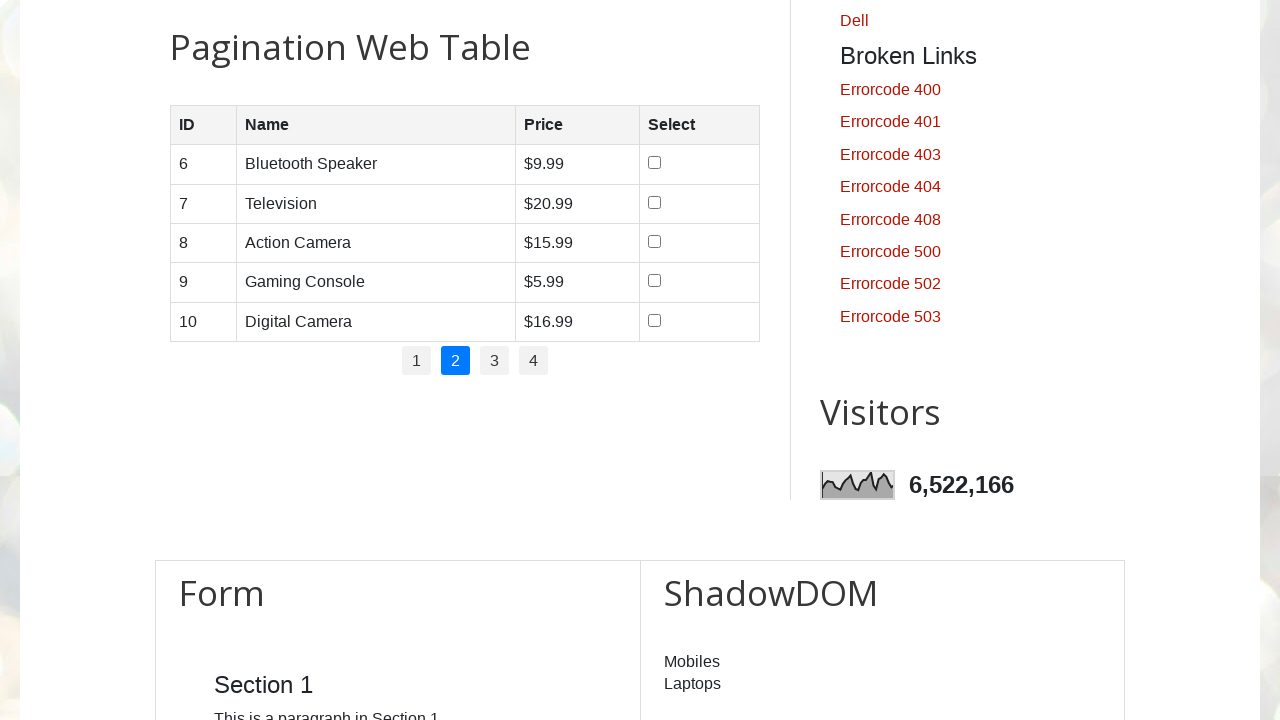

Re-located rows on page 2
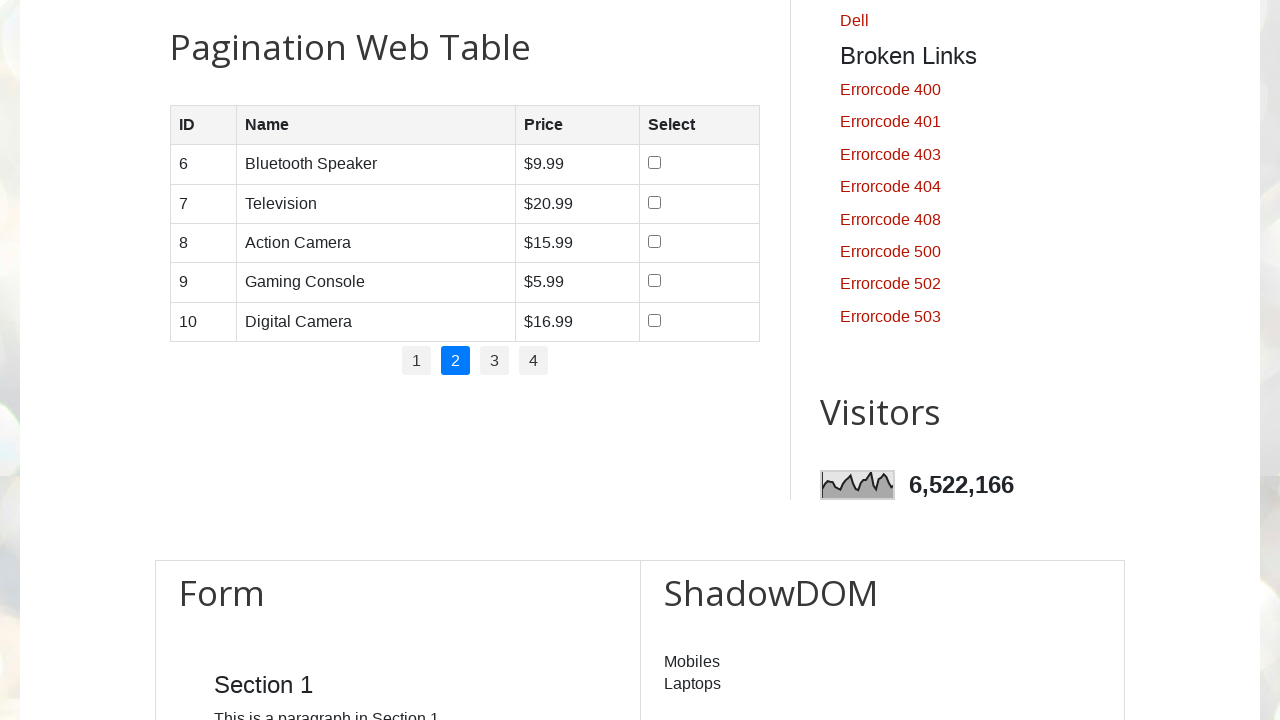

Located row 1 on page 2
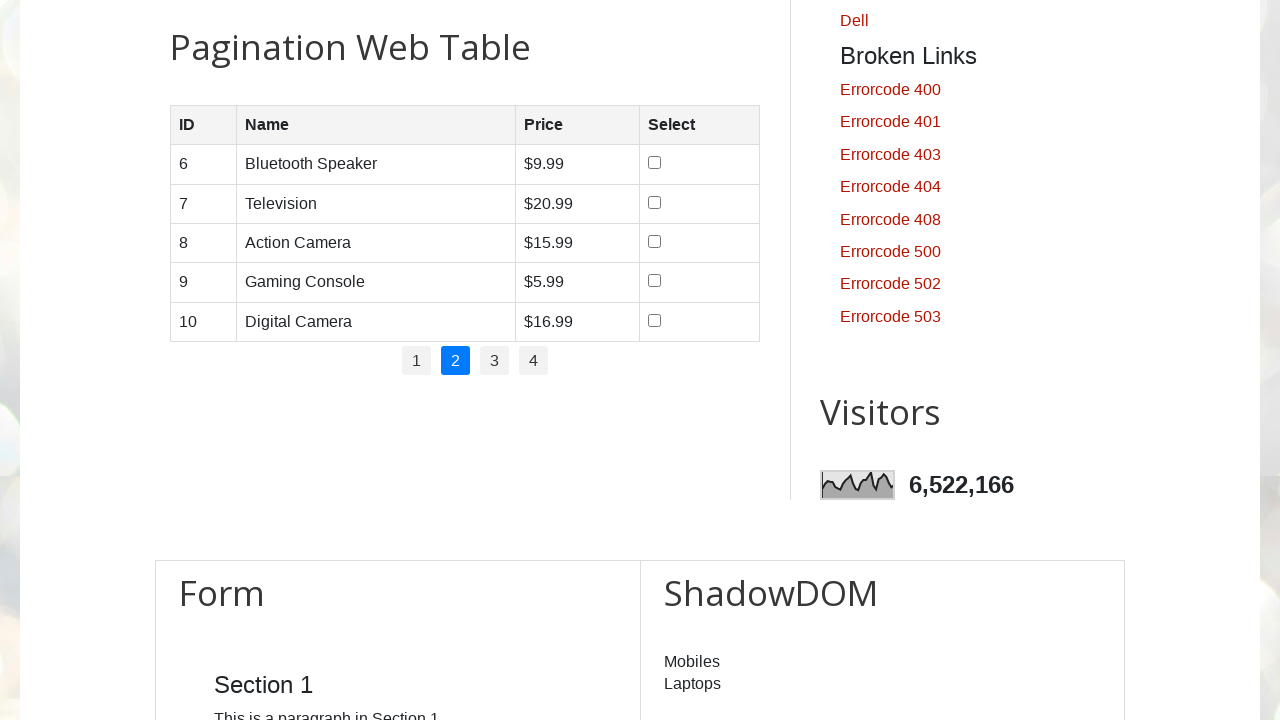

Read cell content from row 1, column 1 on page 2
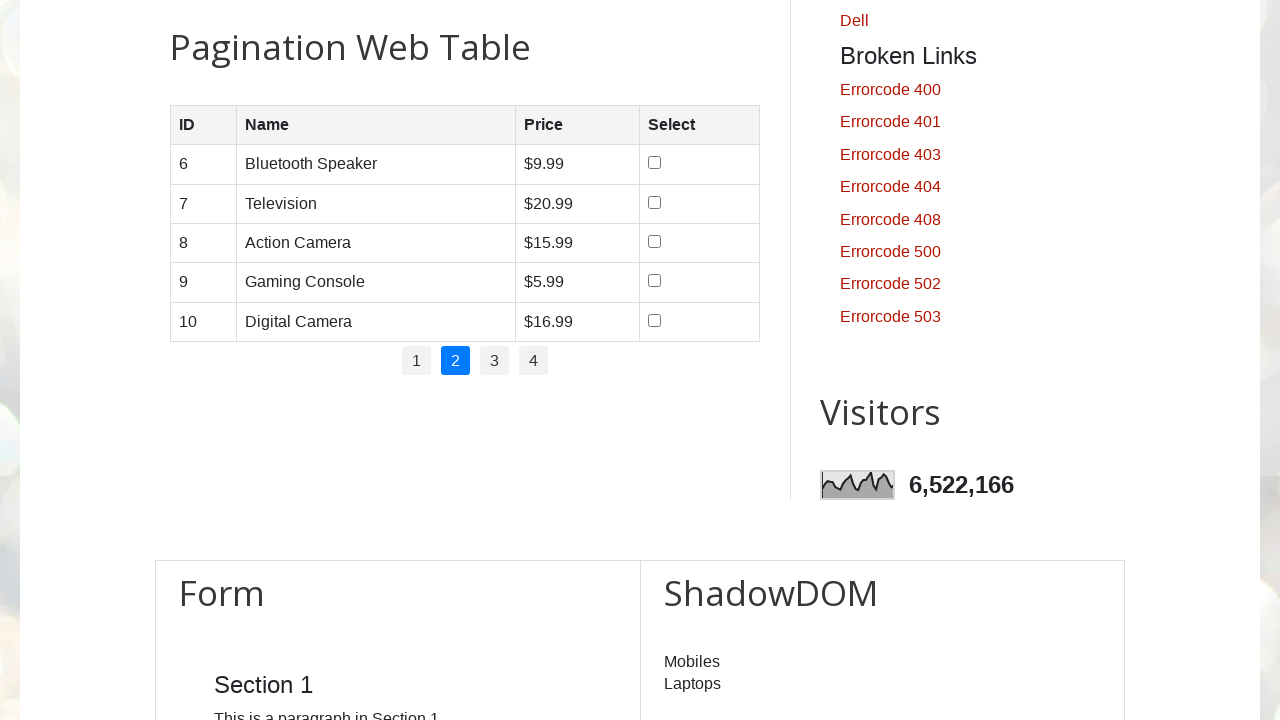

Read cell content from row 1, column 2 on page 2
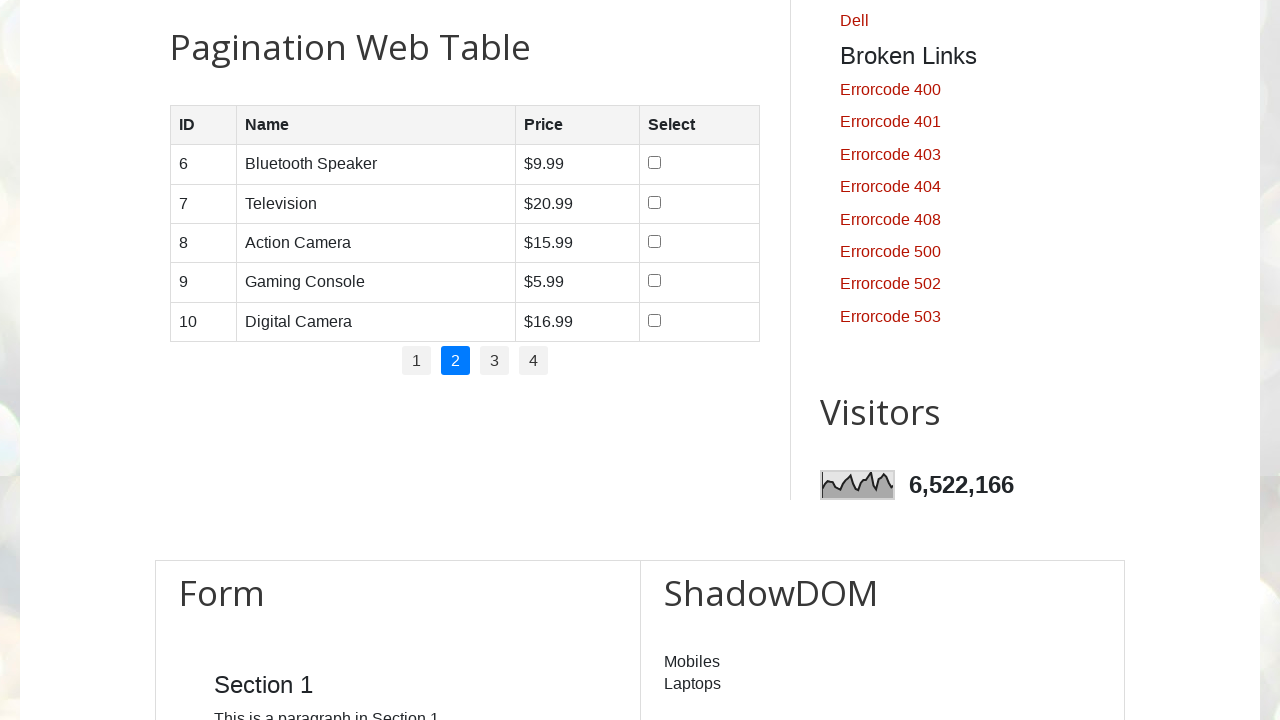

Read cell content from row 1, column 3 on page 2
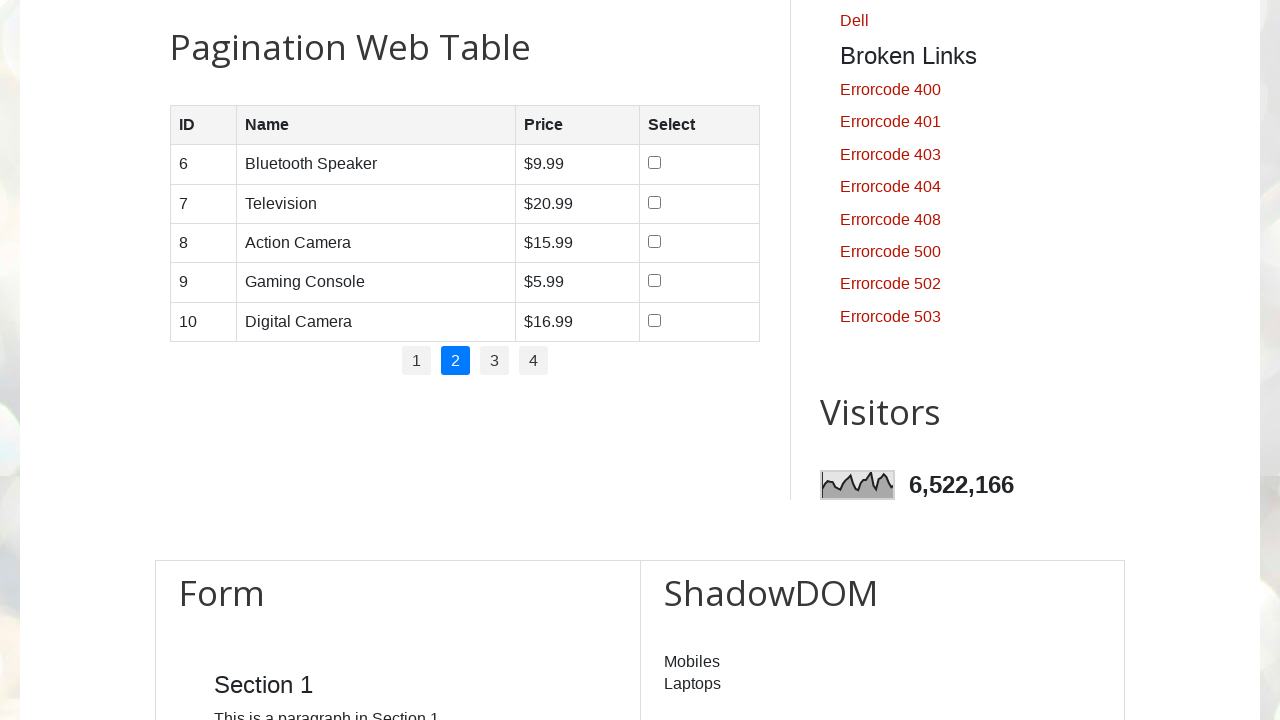

Located row 2 on page 2
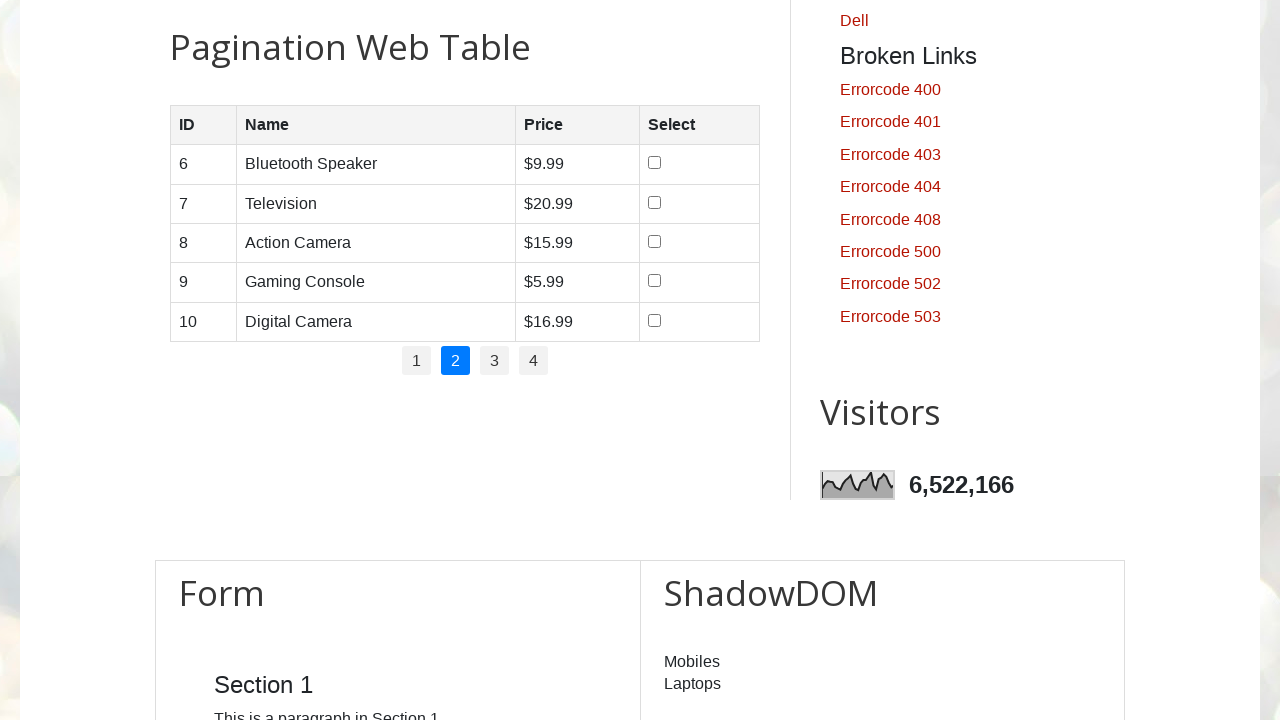

Read cell content from row 2, column 1 on page 2
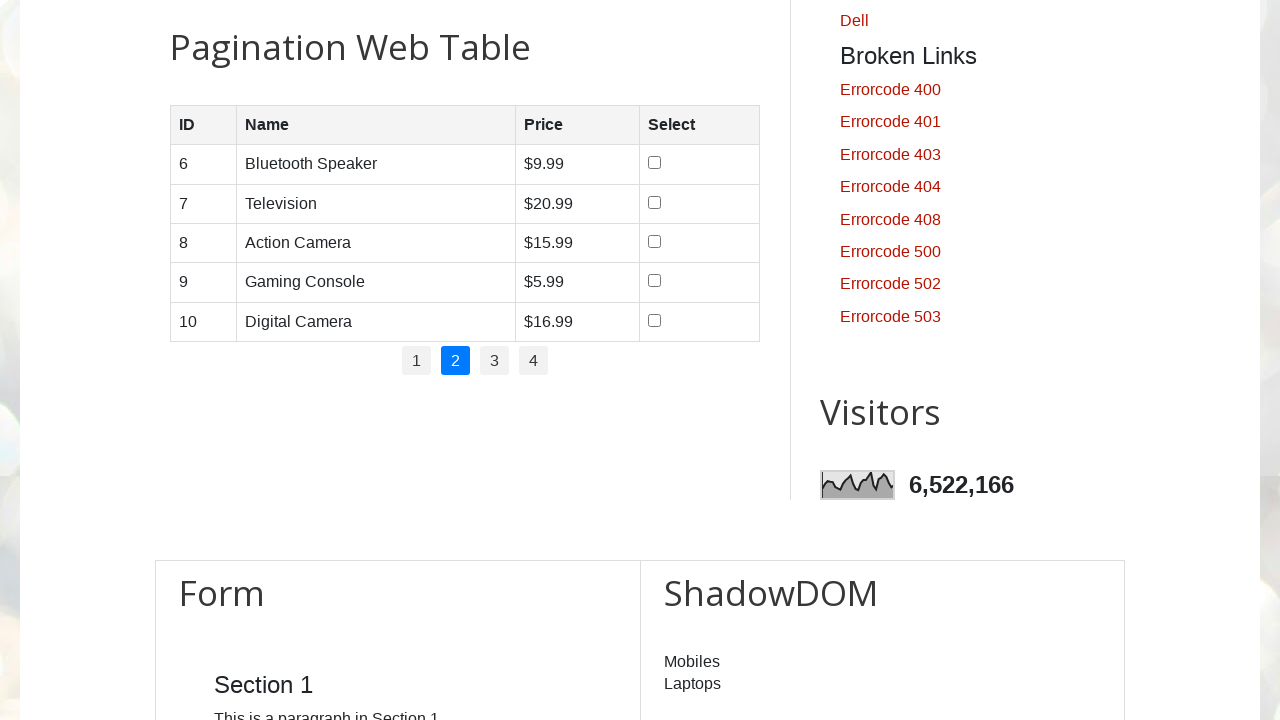

Read cell content from row 2, column 2 on page 2
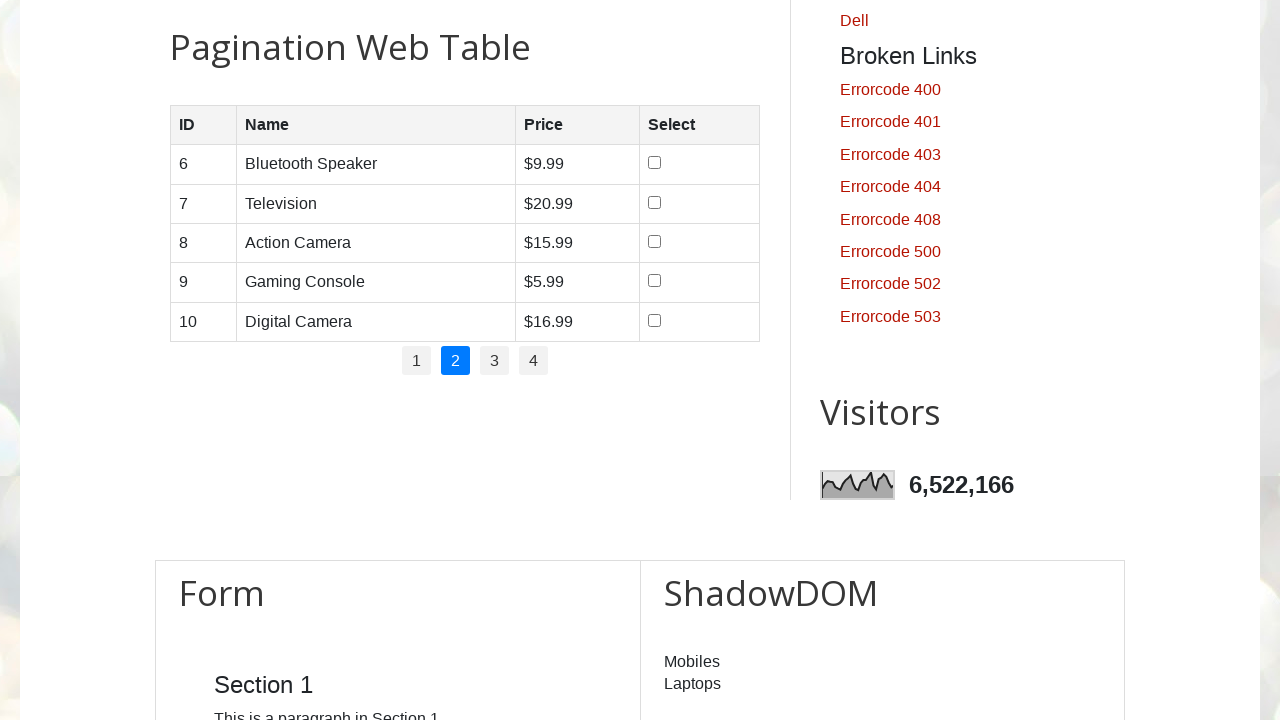

Read cell content from row 2, column 3 on page 2
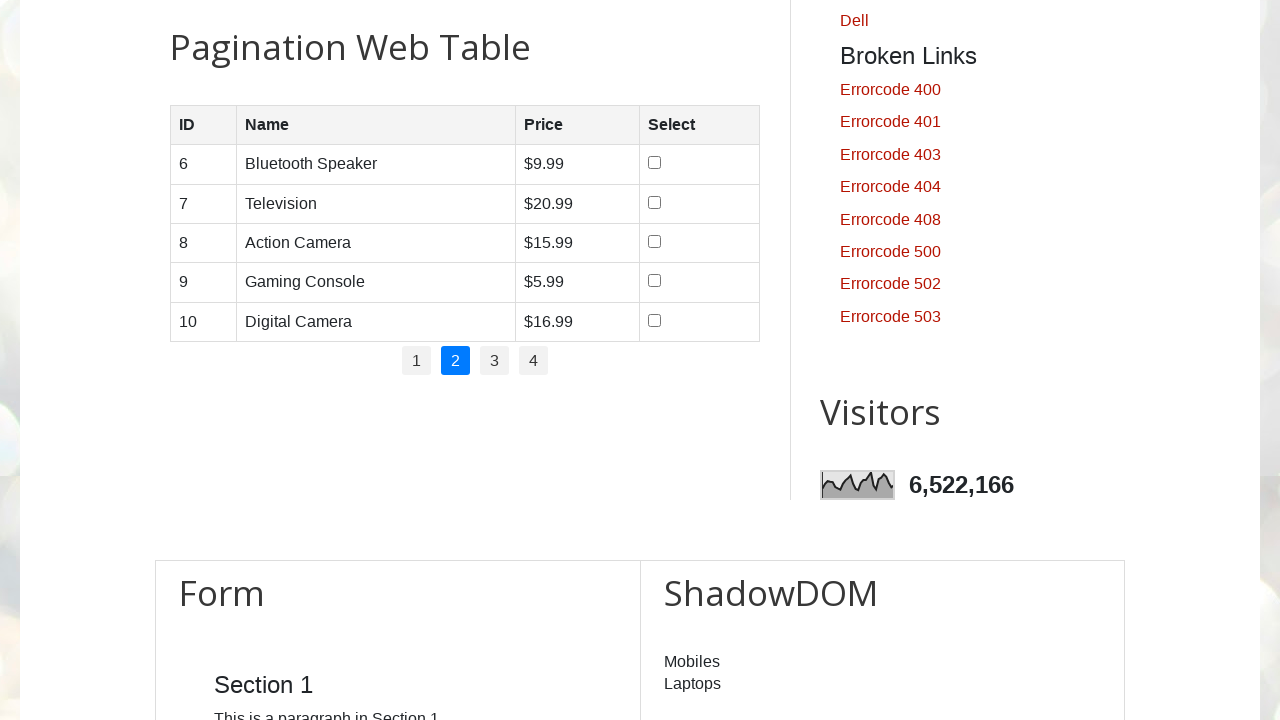

Located row 3 on page 2
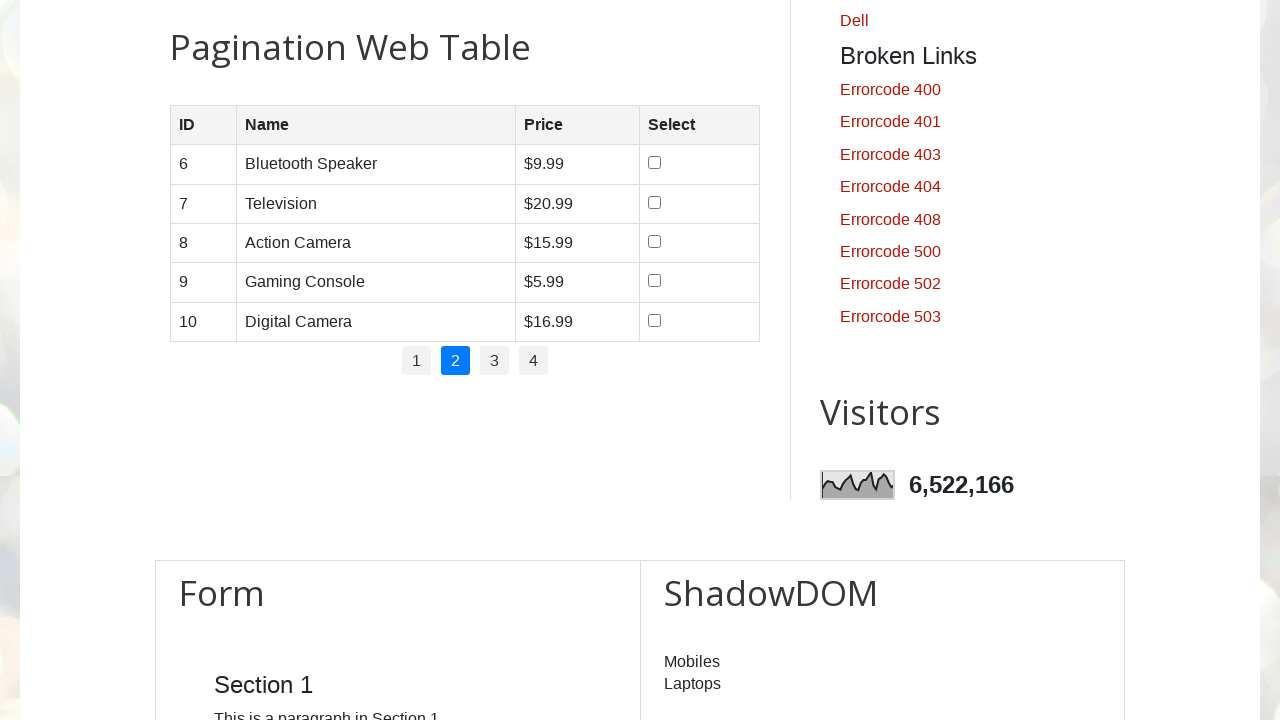

Read cell content from row 3, column 1 on page 2
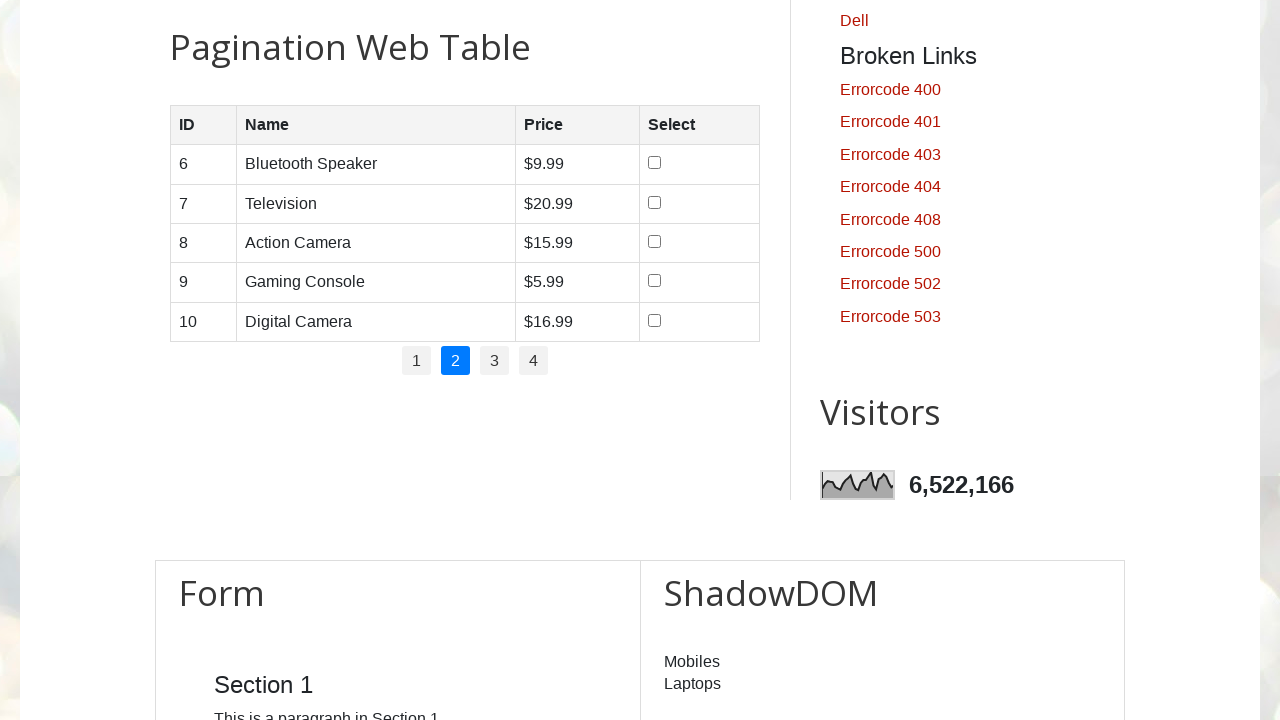

Read cell content from row 3, column 2 on page 2
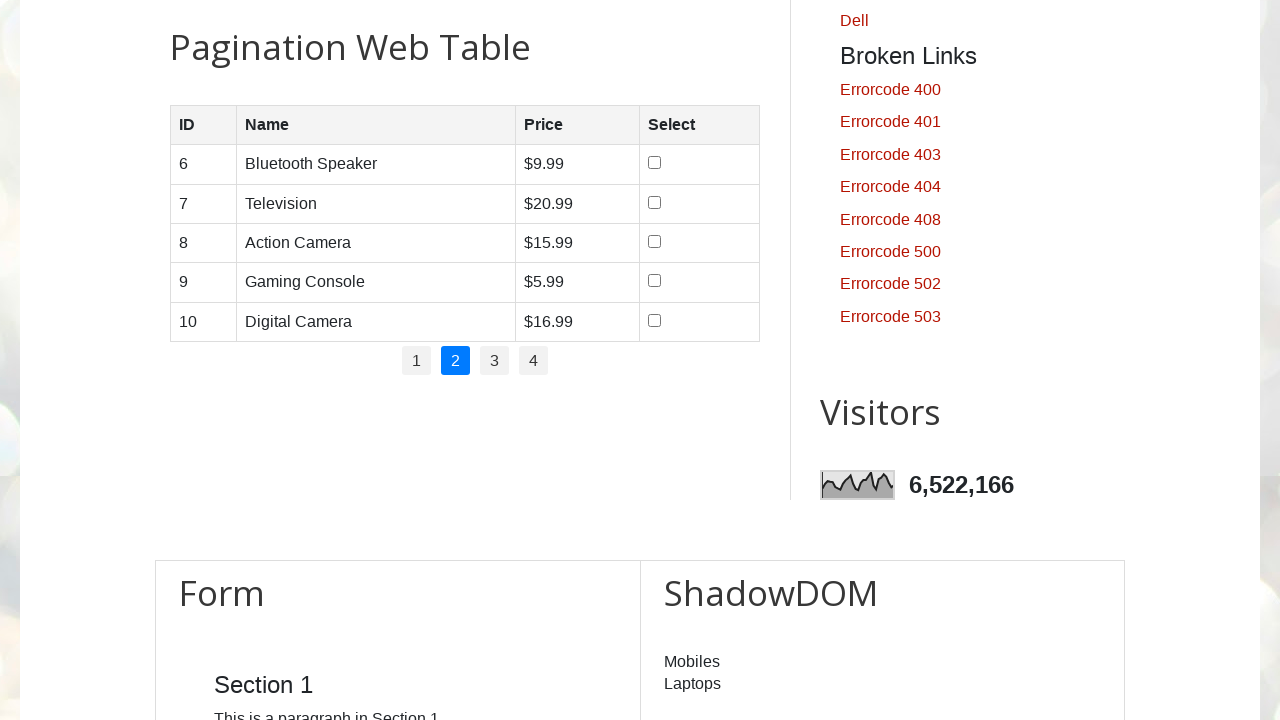

Read cell content from row 3, column 3 on page 2
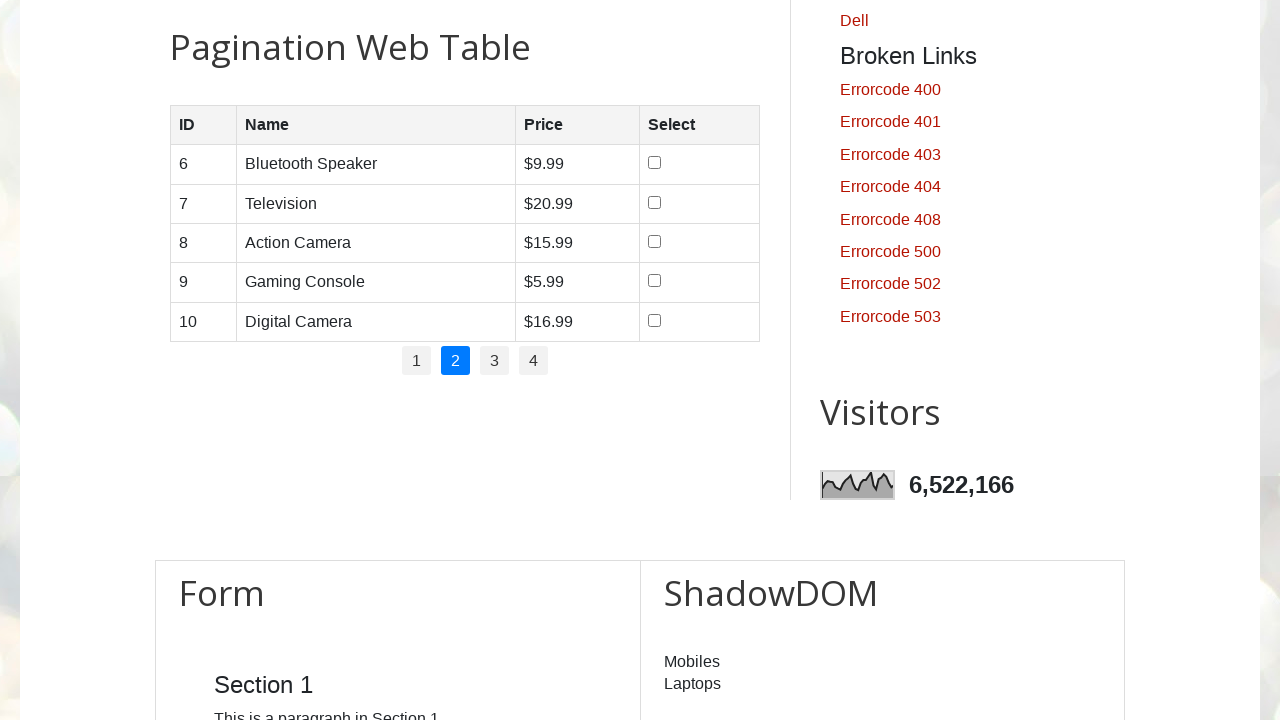

Located row 4 on page 2
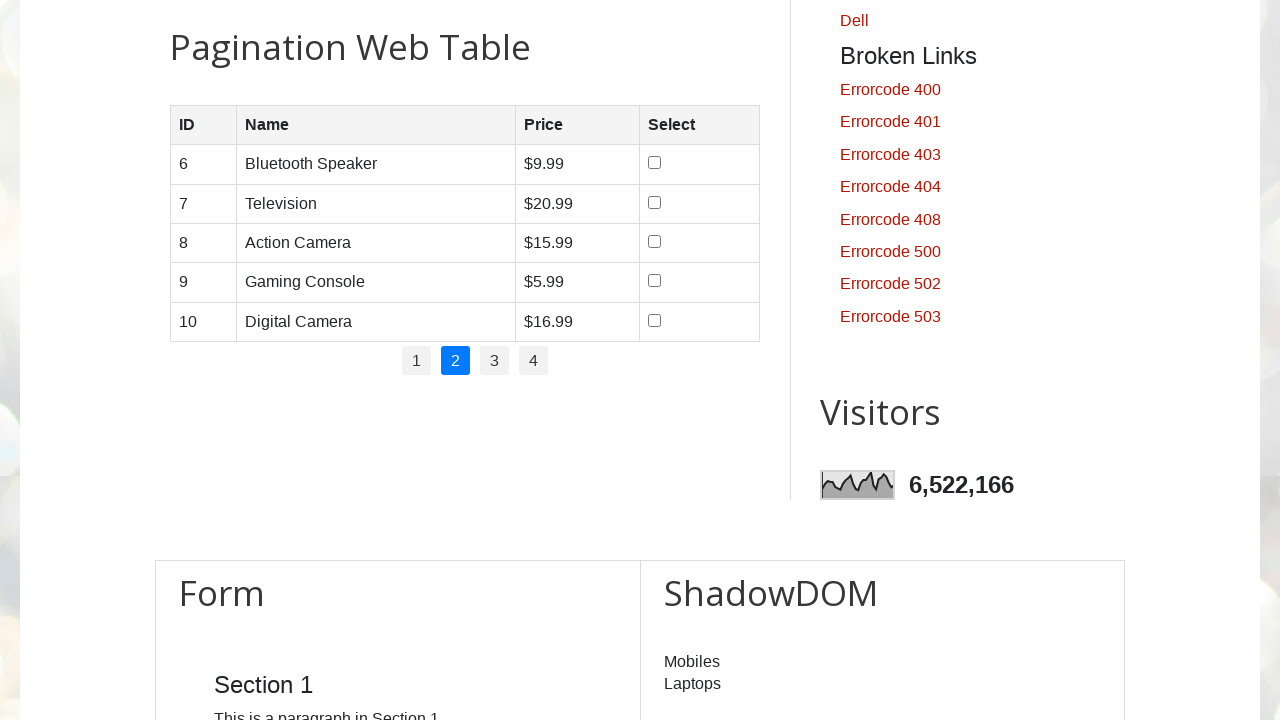

Read cell content from row 4, column 1 on page 2
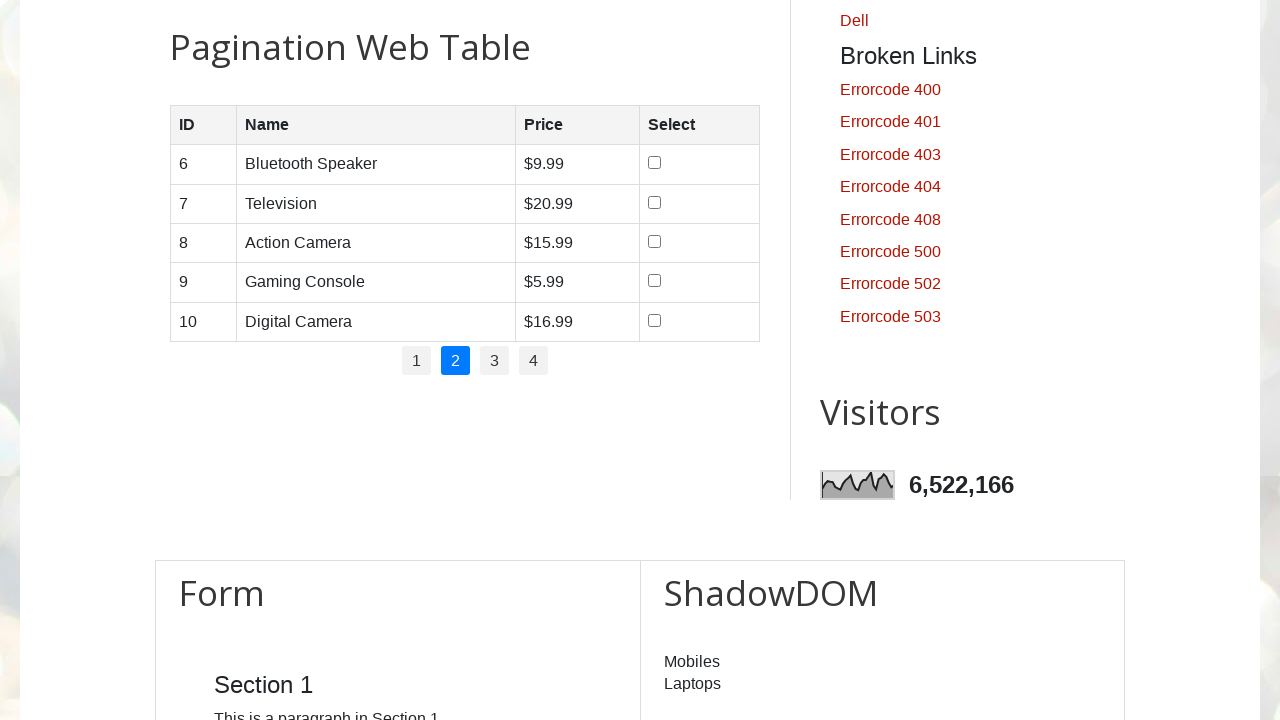

Read cell content from row 4, column 2 on page 2
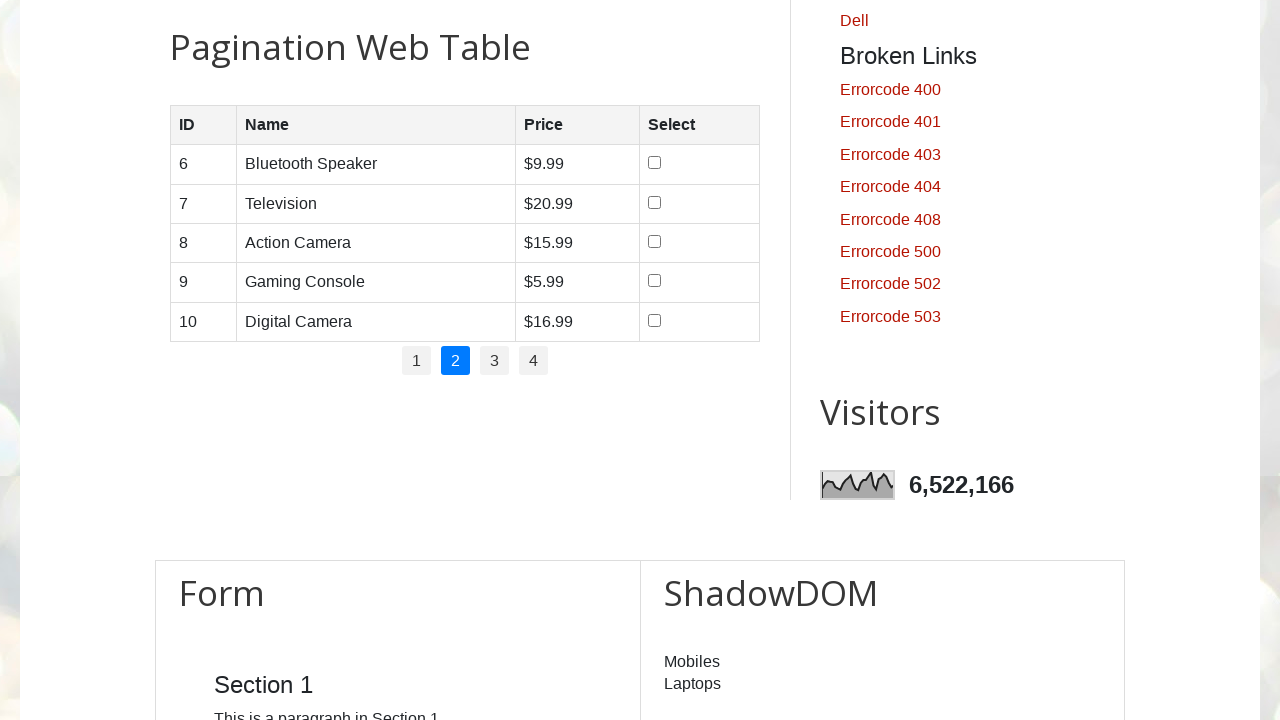

Read cell content from row 4, column 3 on page 2
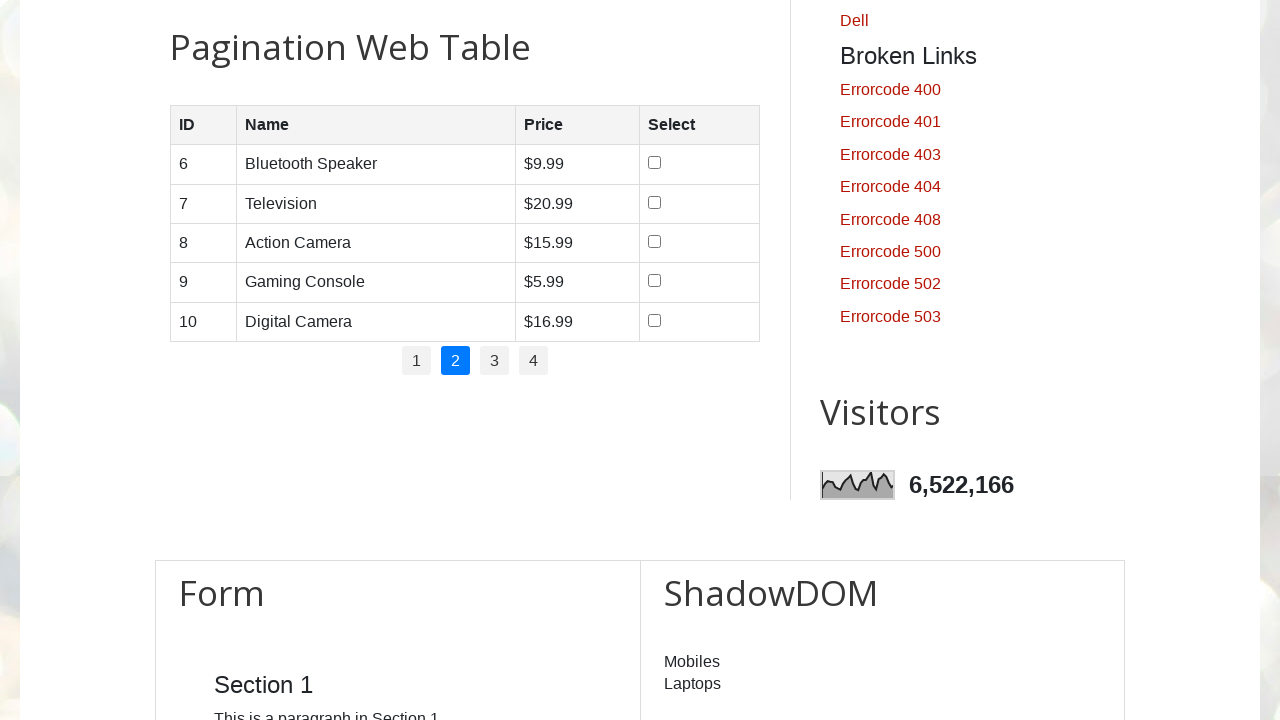

Located row 5 on page 2
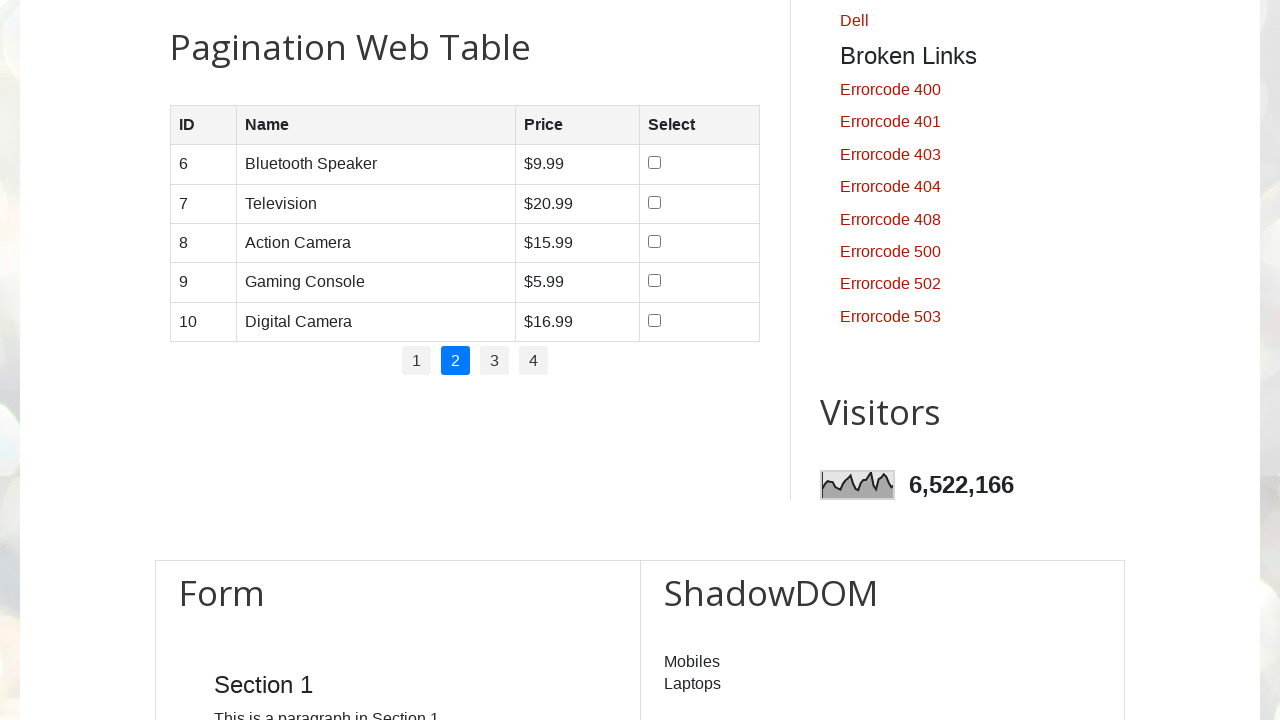

Read cell content from row 5, column 1 on page 2
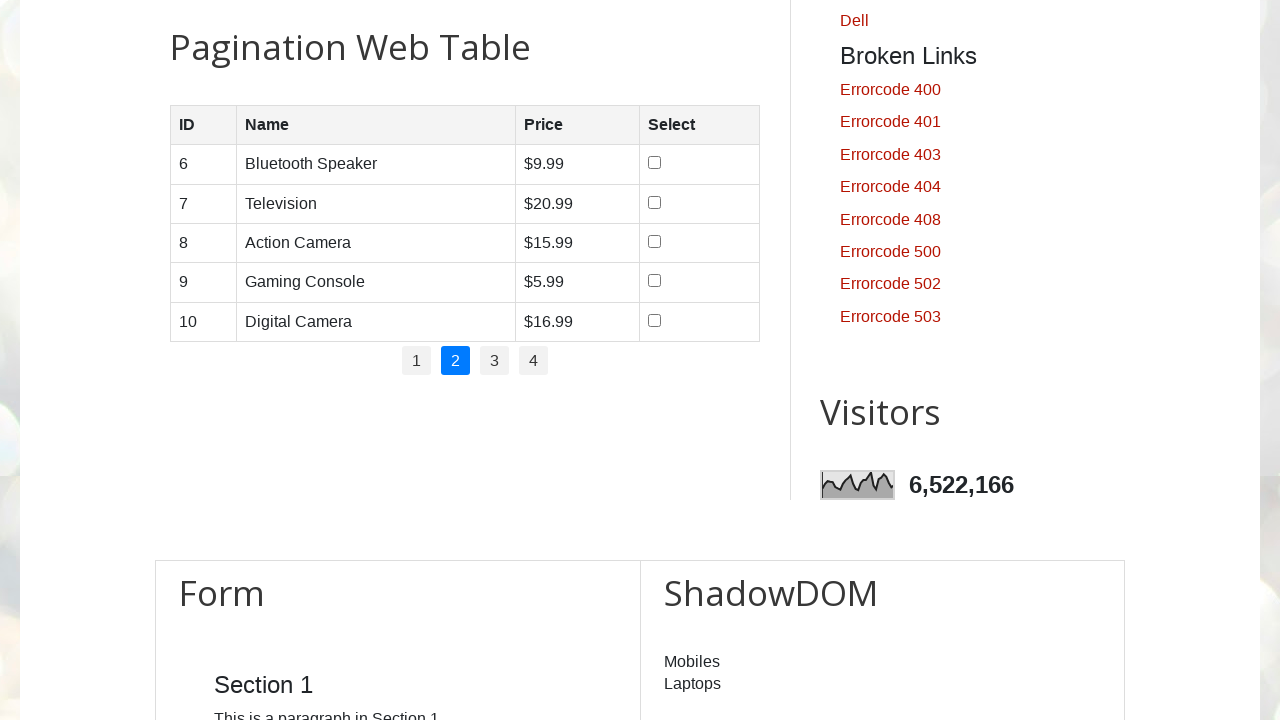

Read cell content from row 5, column 2 on page 2
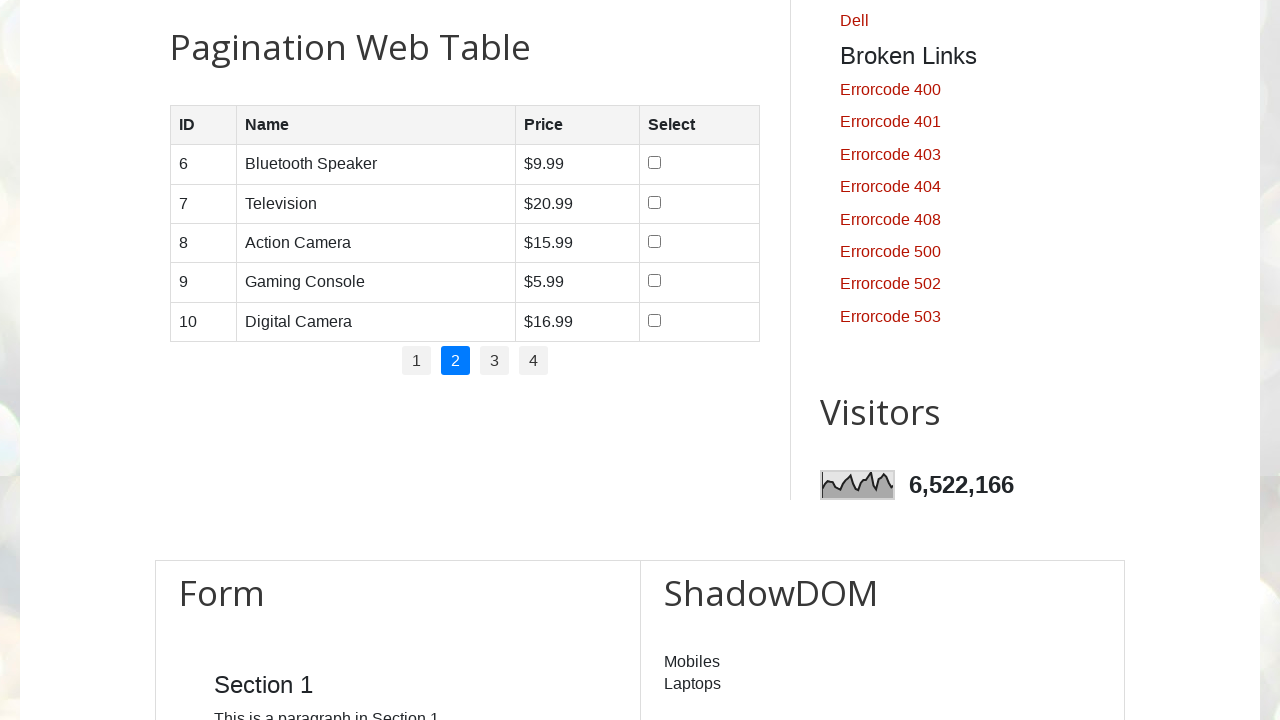

Read cell content from row 5, column 3 on page 2
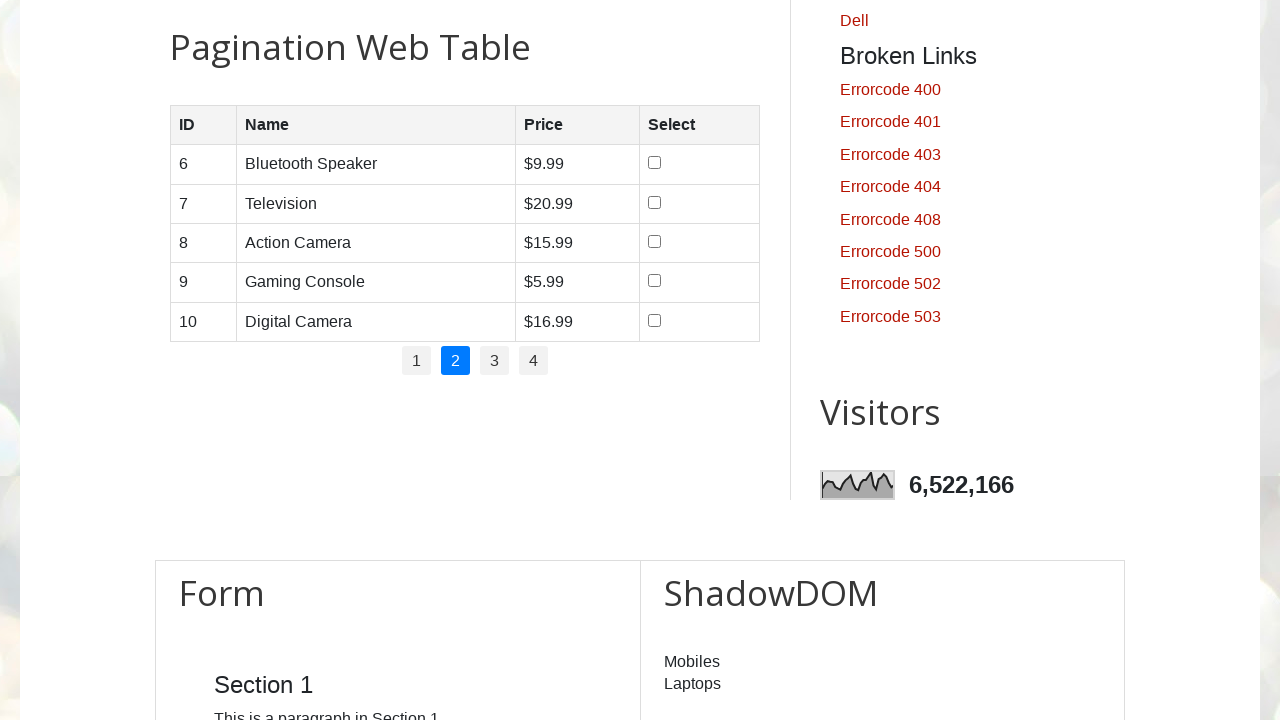

Clicked pagination link to navigate to page 3 at (494, 361) on .pagination li a >> nth=2
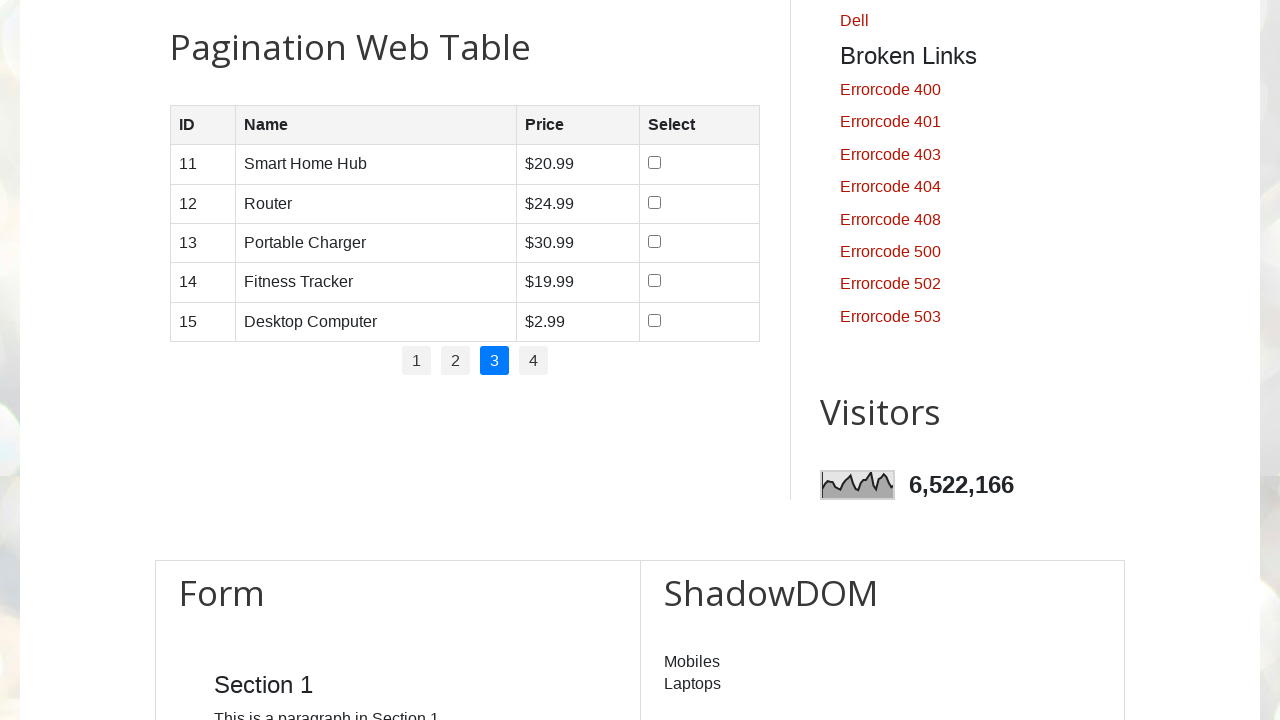

Waited 1000ms for page to load
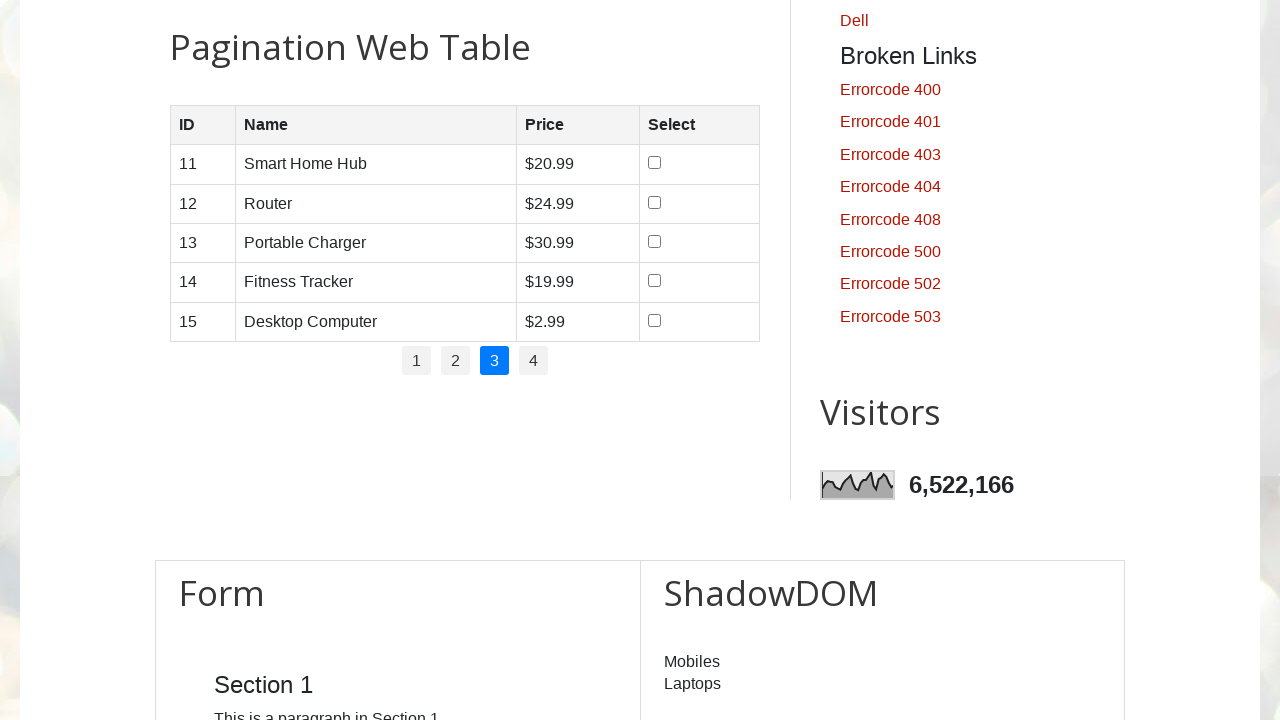

Re-located rows on page 3
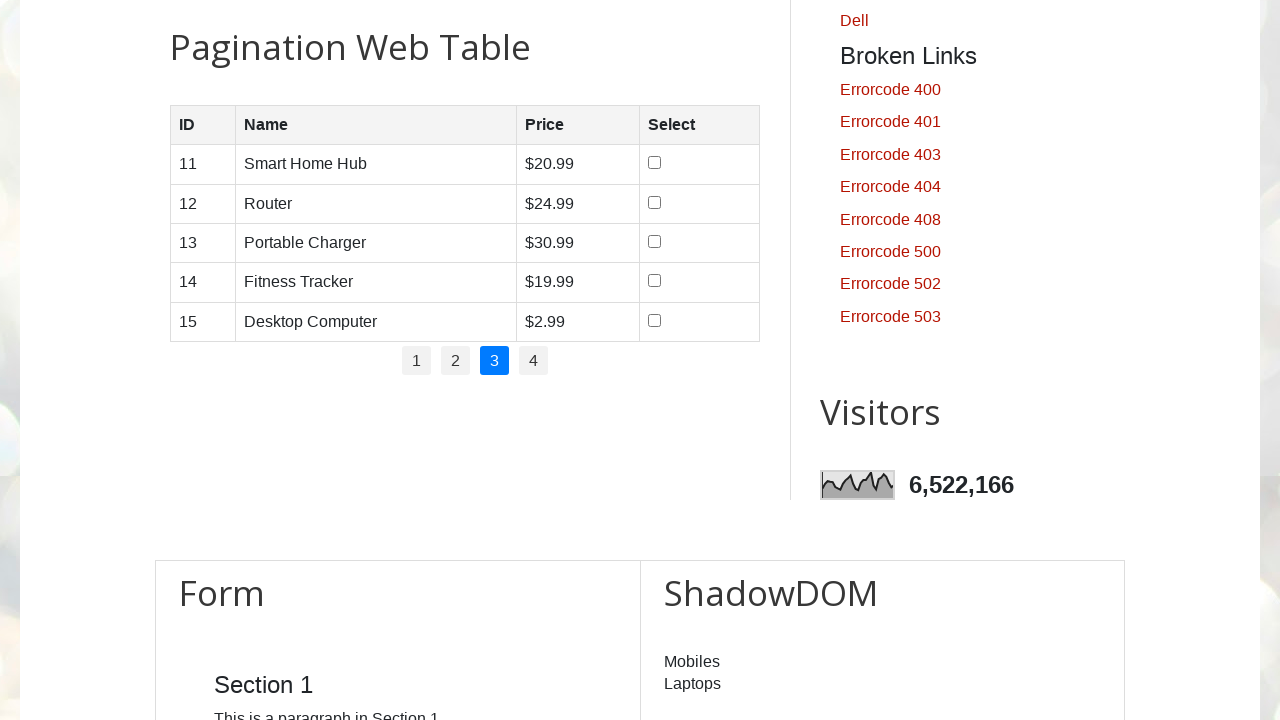

Located row 1 on page 3
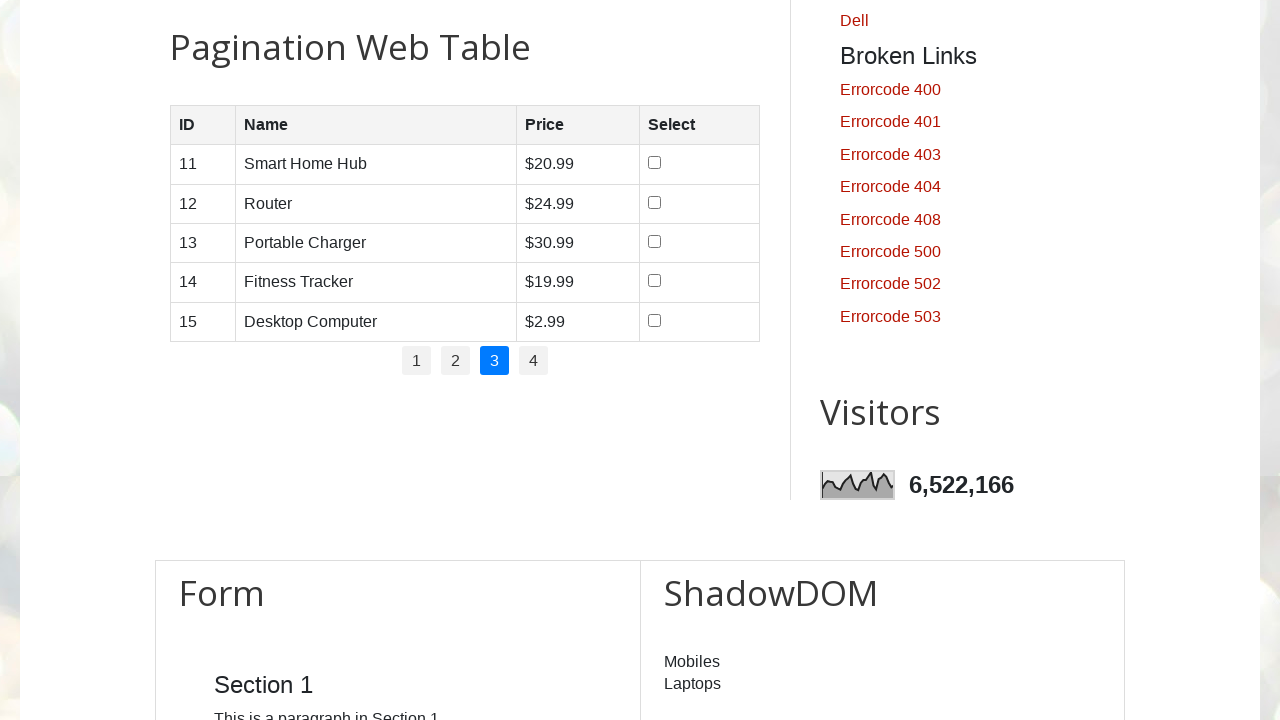

Read cell content from row 1, column 1 on page 3
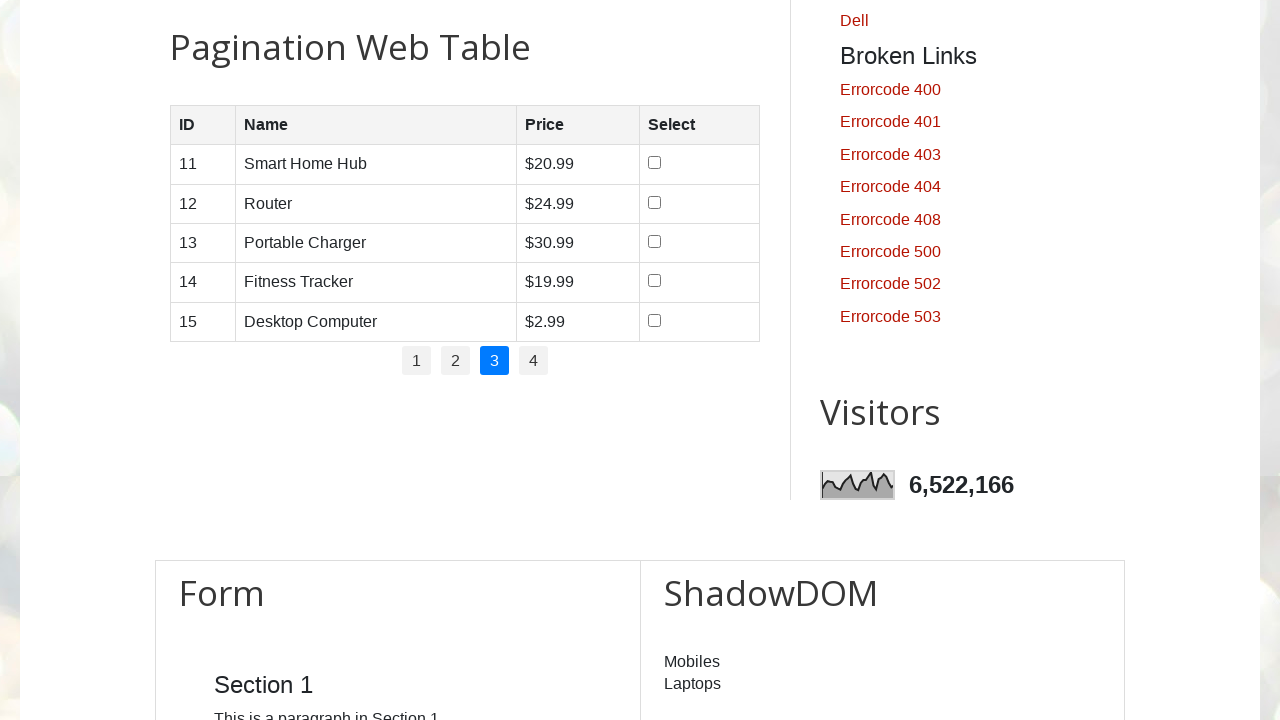

Read cell content from row 1, column 2 on page 3
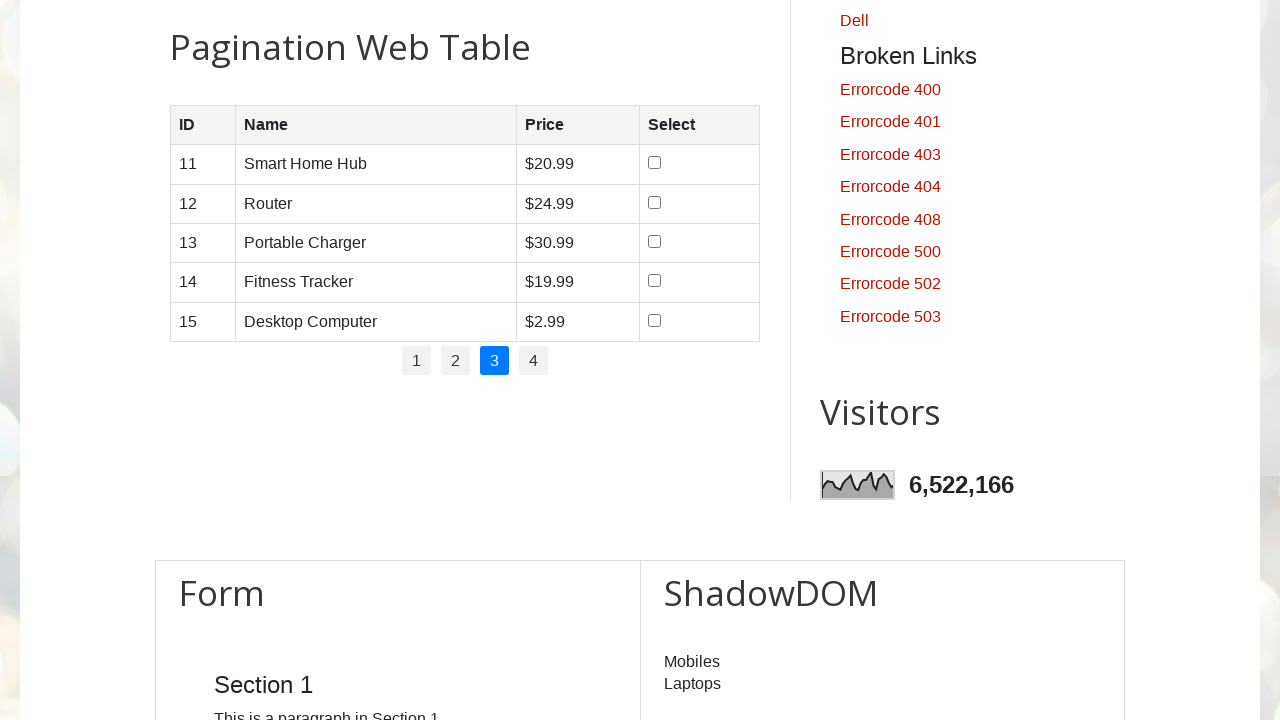

Read cell content from row 1, column 3 on page 3
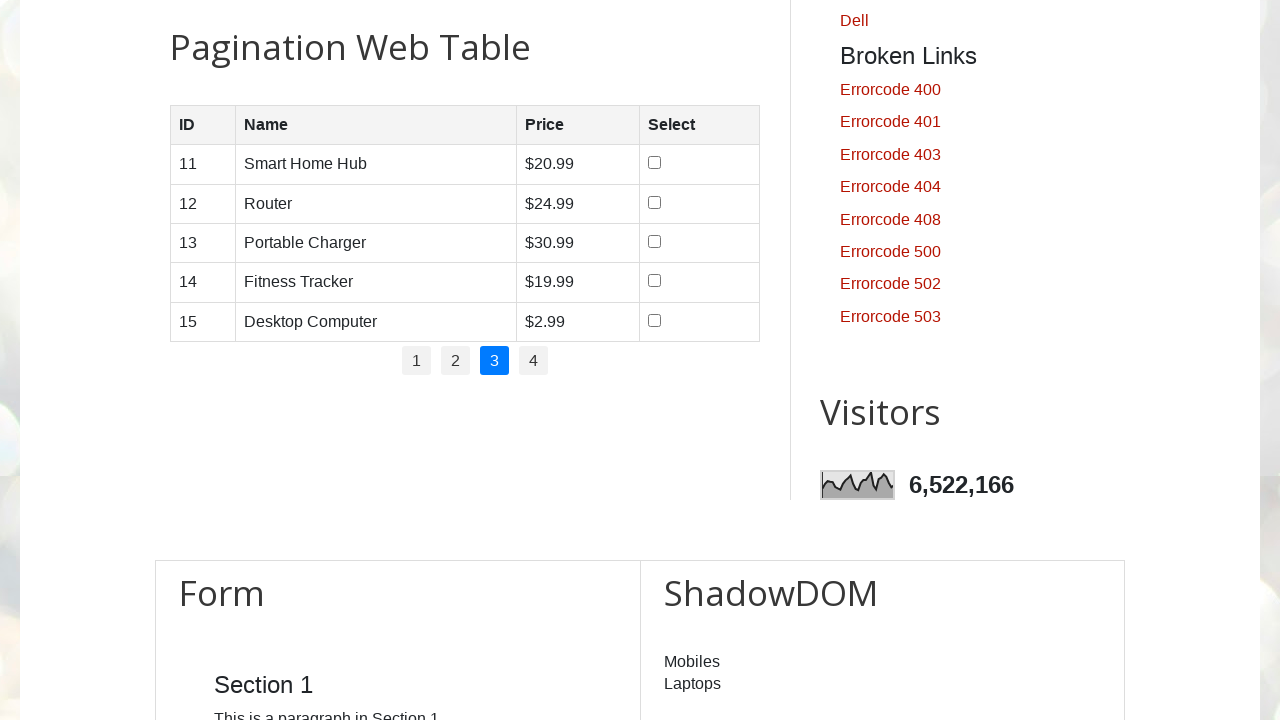

Located row 2 on page 3
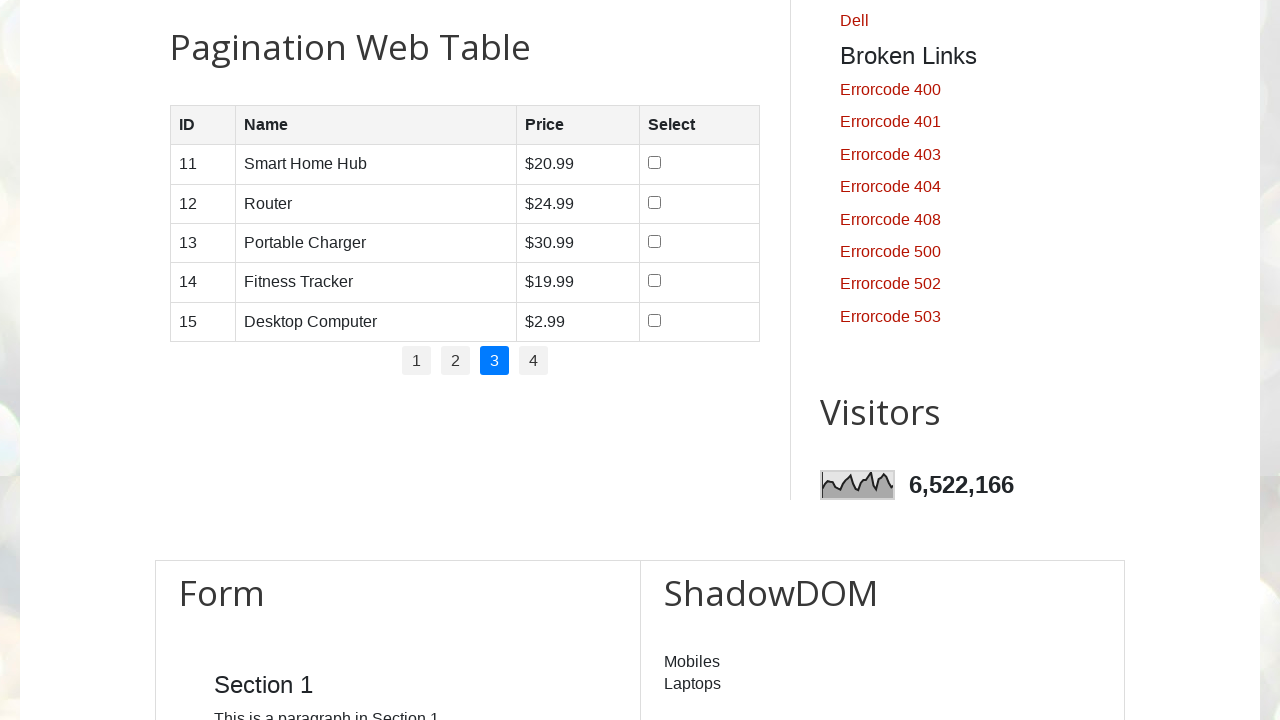

Read cell content from row 2, column 1 on page 3
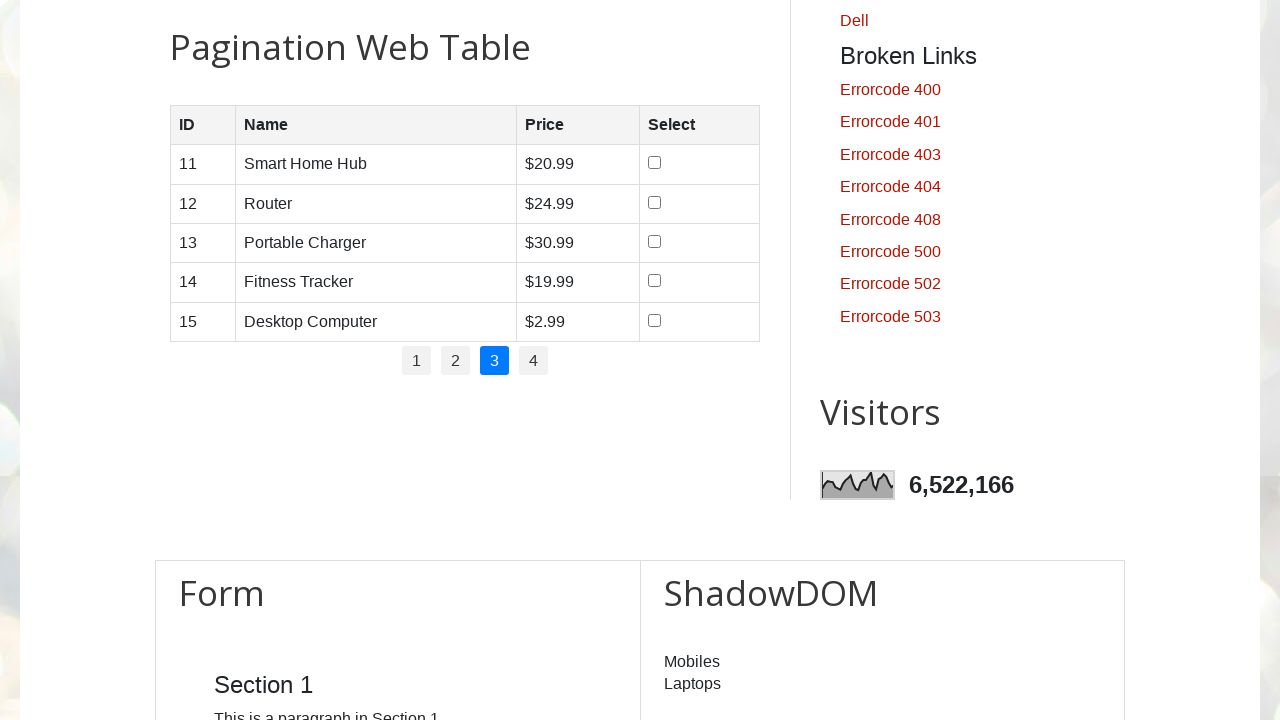

Read cell content from row 2, column 2 on page 3
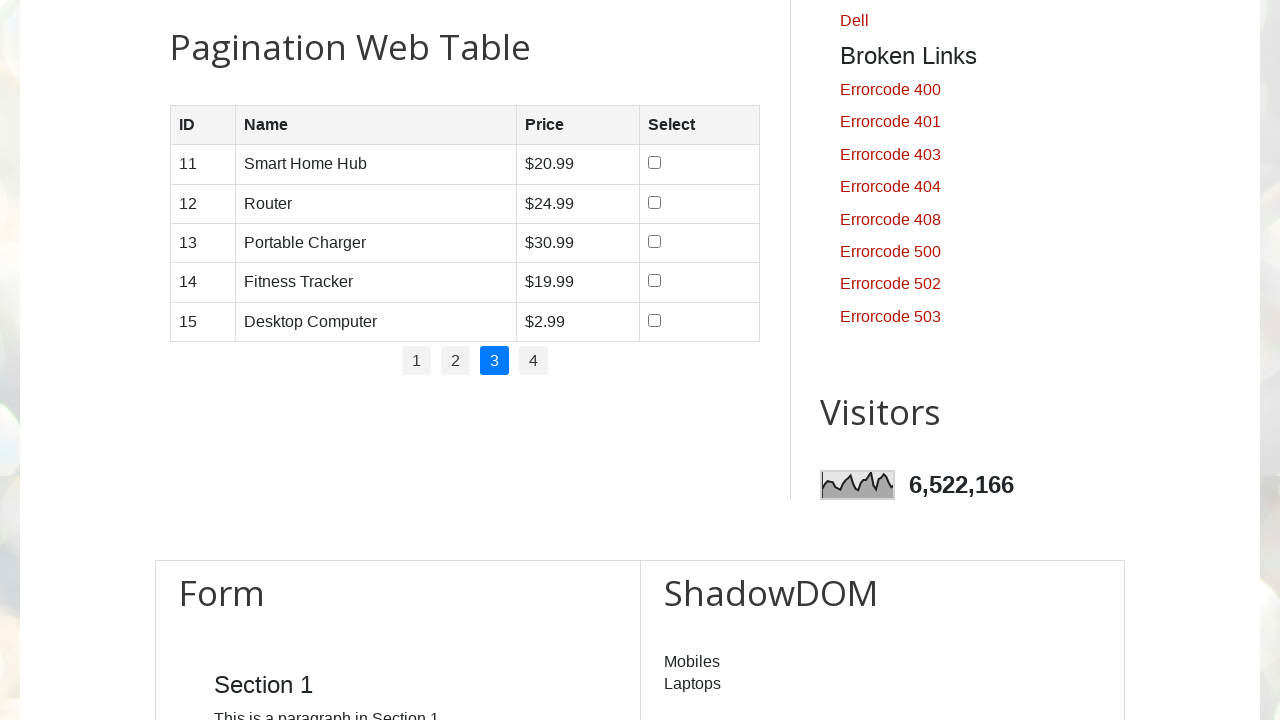

Read cell content from row 2, column 3 on page 3
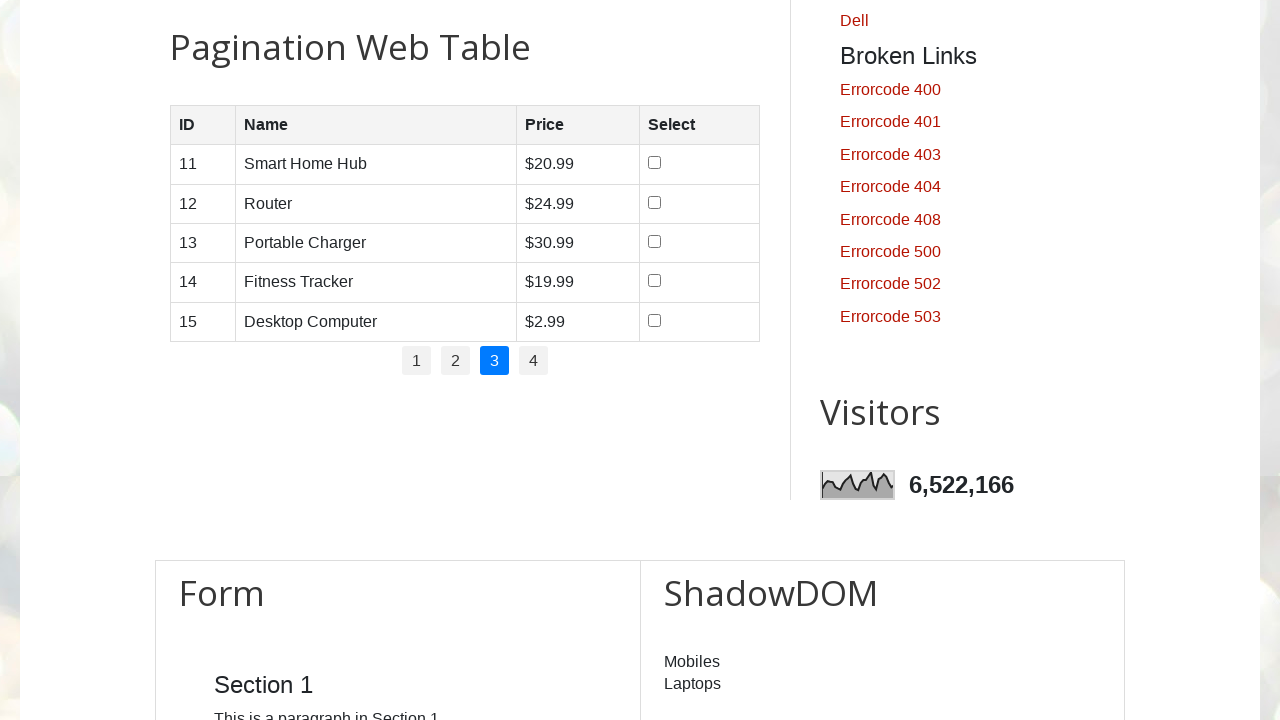

Located row 3 on page 3
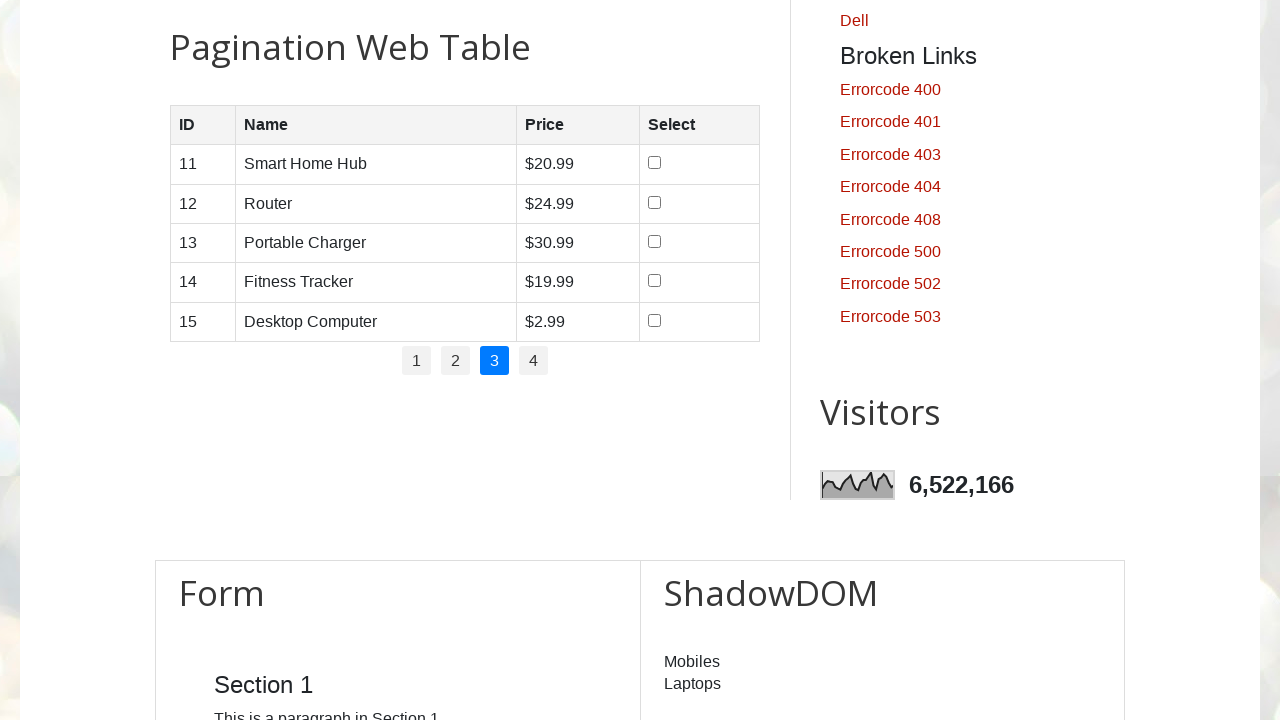

Read cell content from row 3, column 1 on page 3
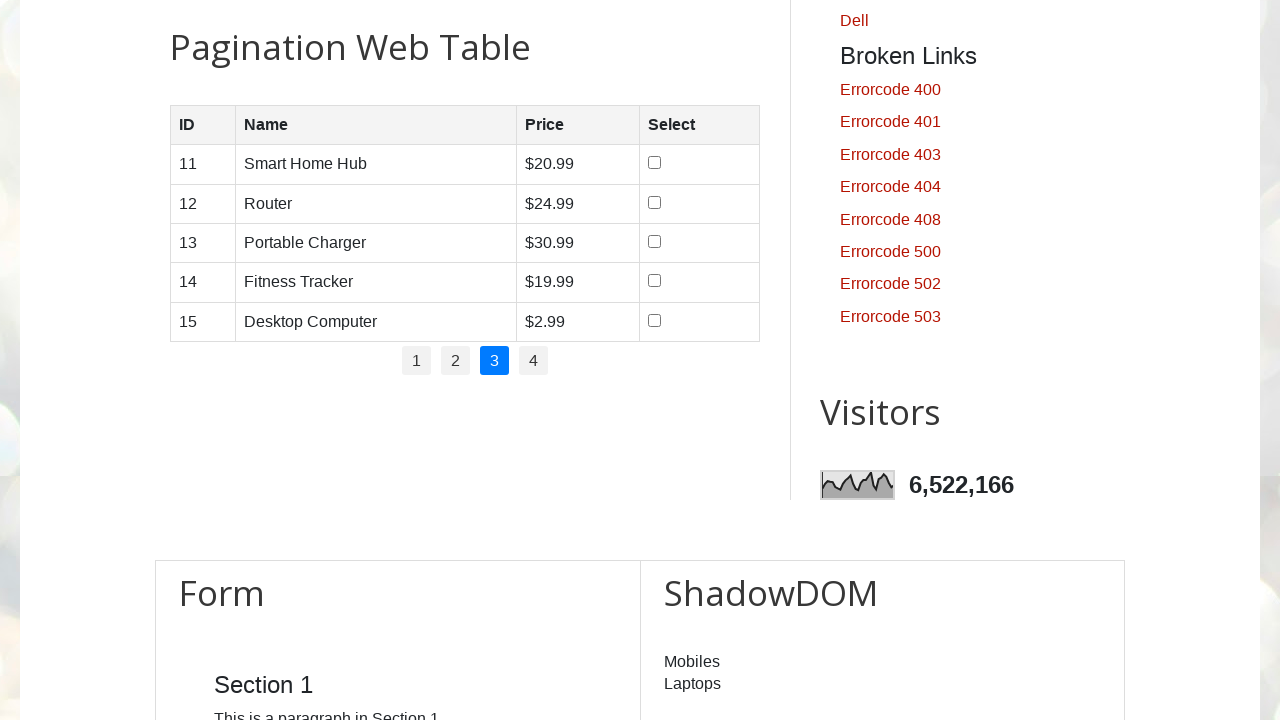

Read cell content from row 3, column 2 on page 3
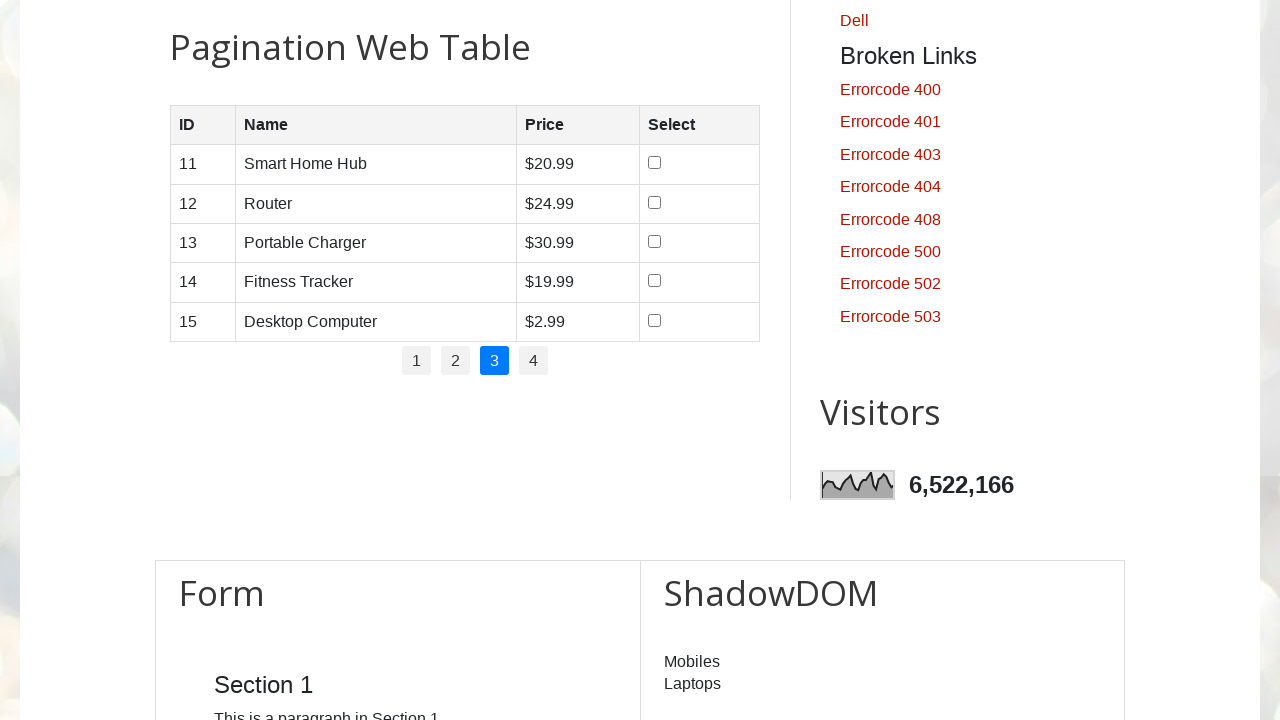

Read cell content from row 3, column 3 on page 3
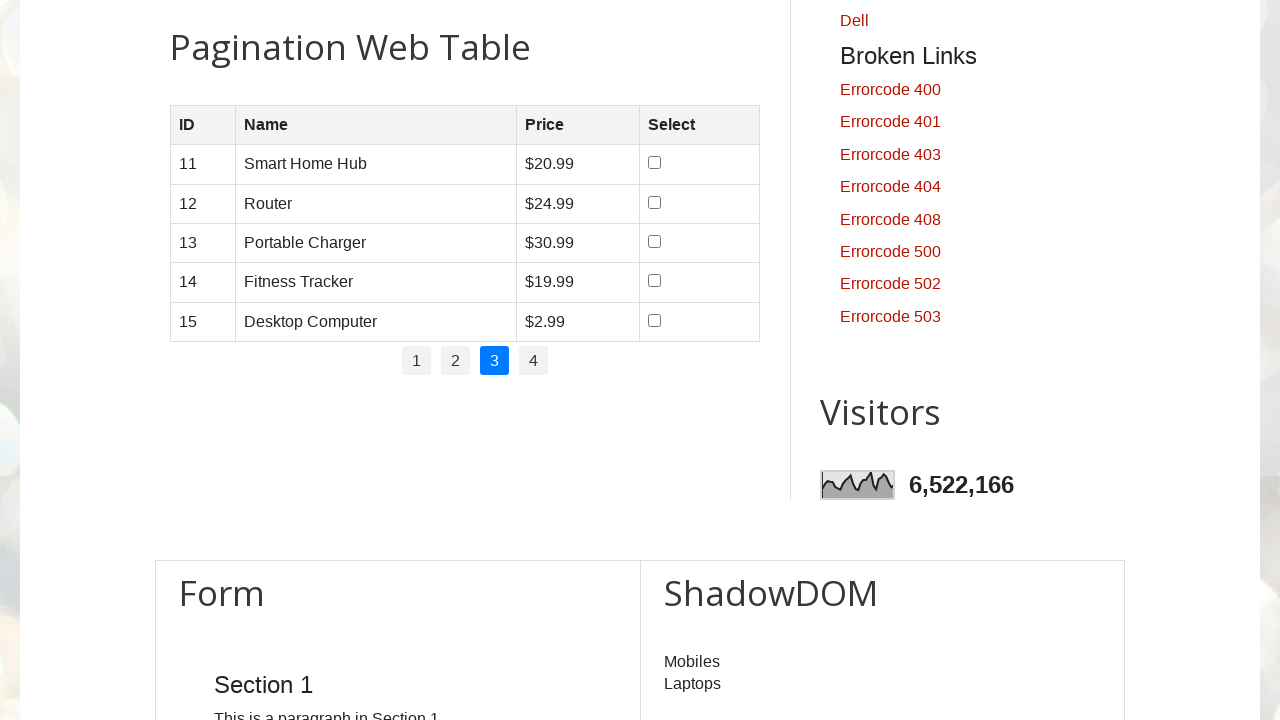

Located row 4 on page 3
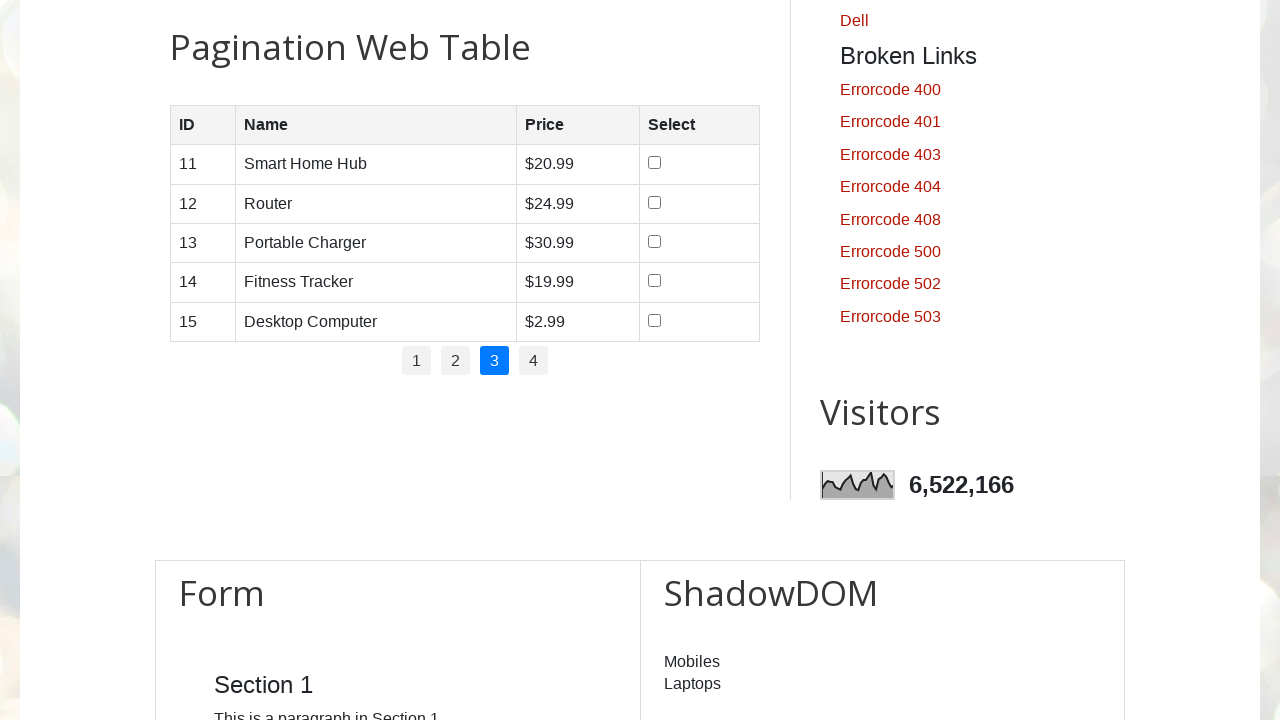

Read cell content from row 4, column 1 on page 3
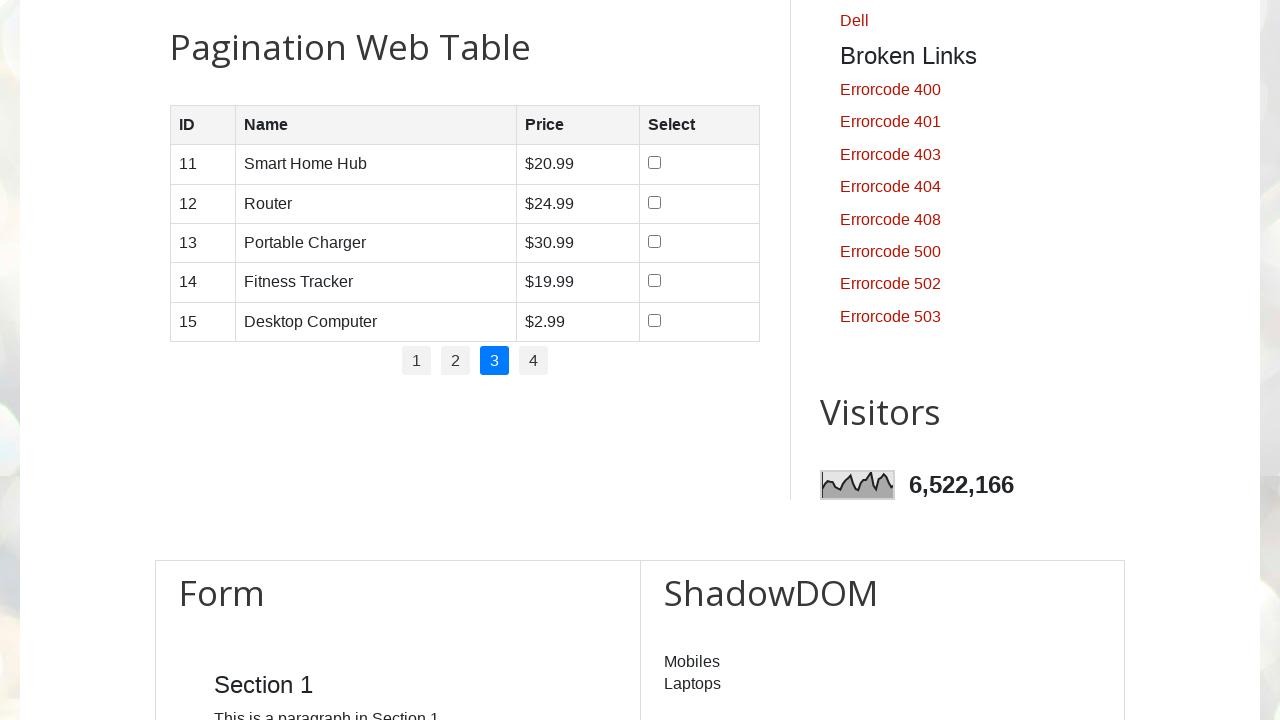

Read cell content from row 4, column 2 on page 3
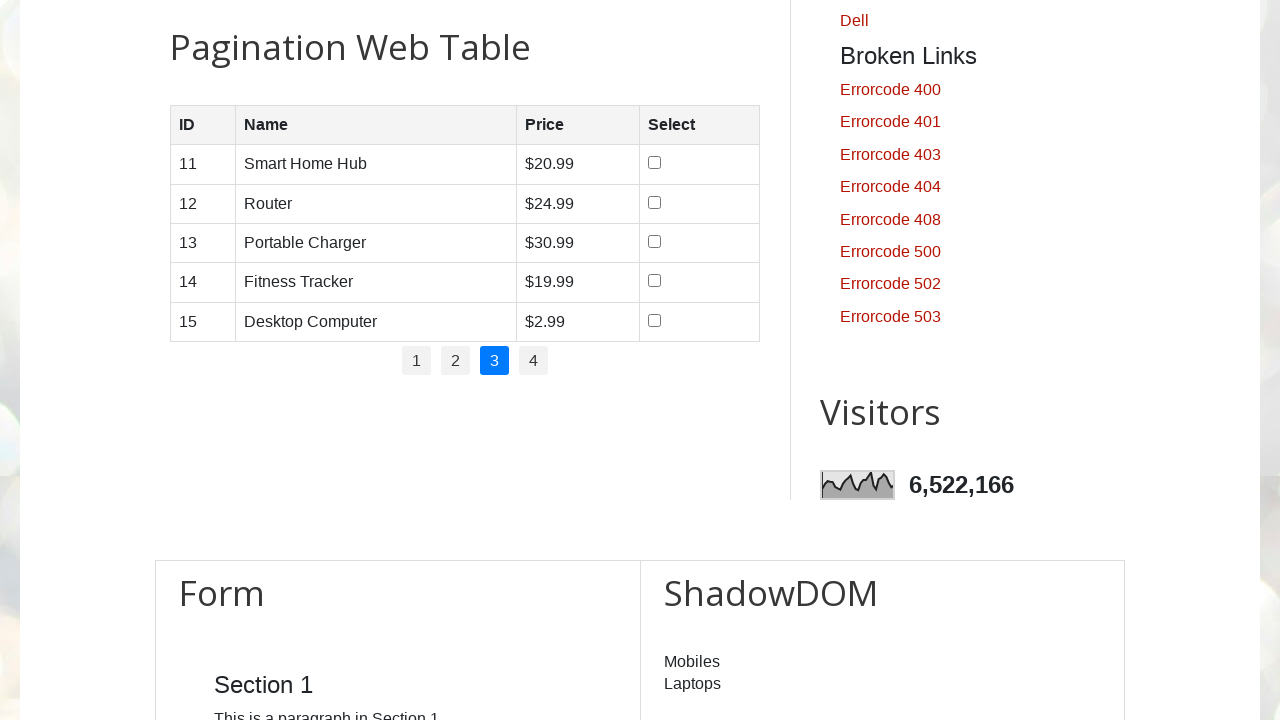

Read cell content from row 4, column 3 on page 3
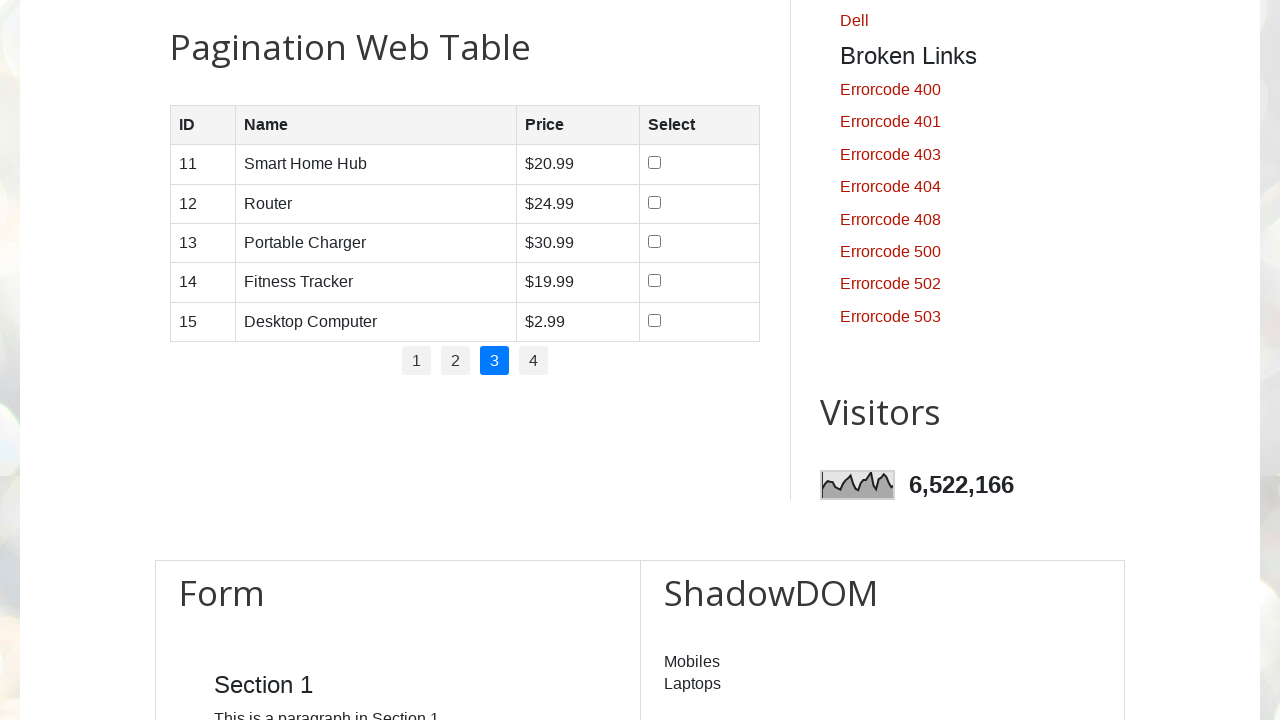

Located row 5 on page 3
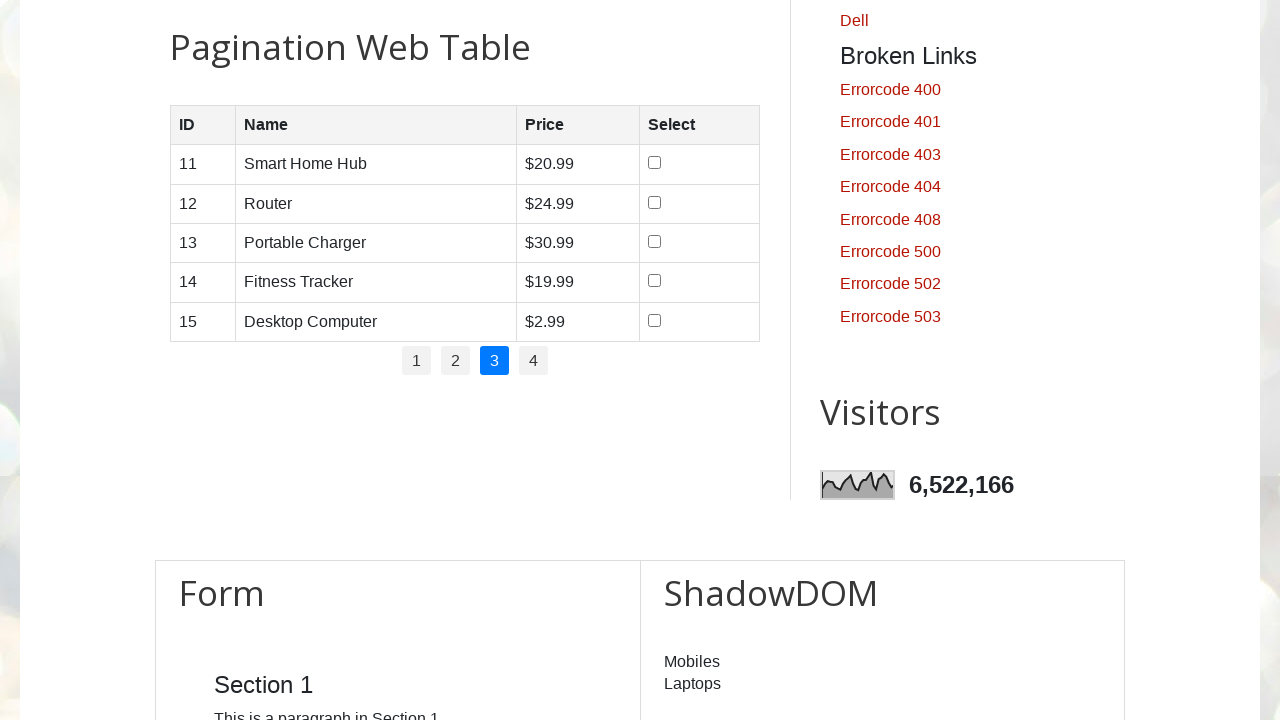

Read cell content from row 5, column 1 on page 3
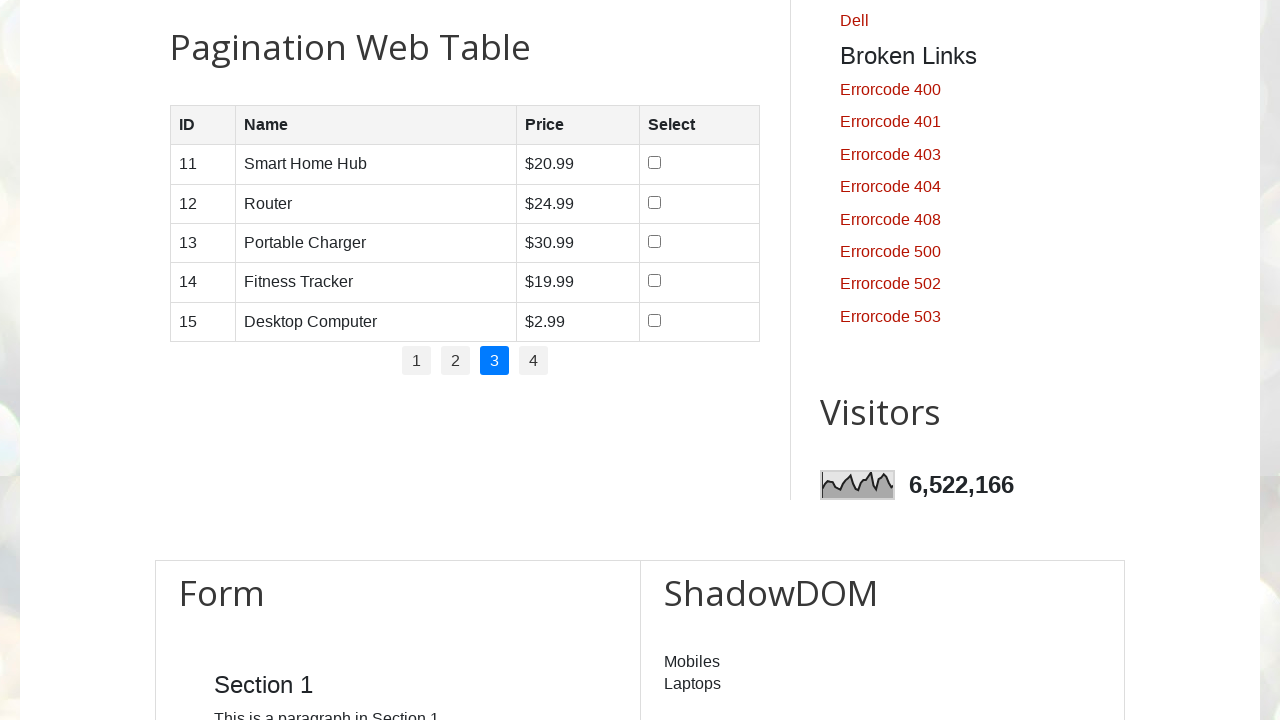

Read cell content from row 5, column 2 on page 3
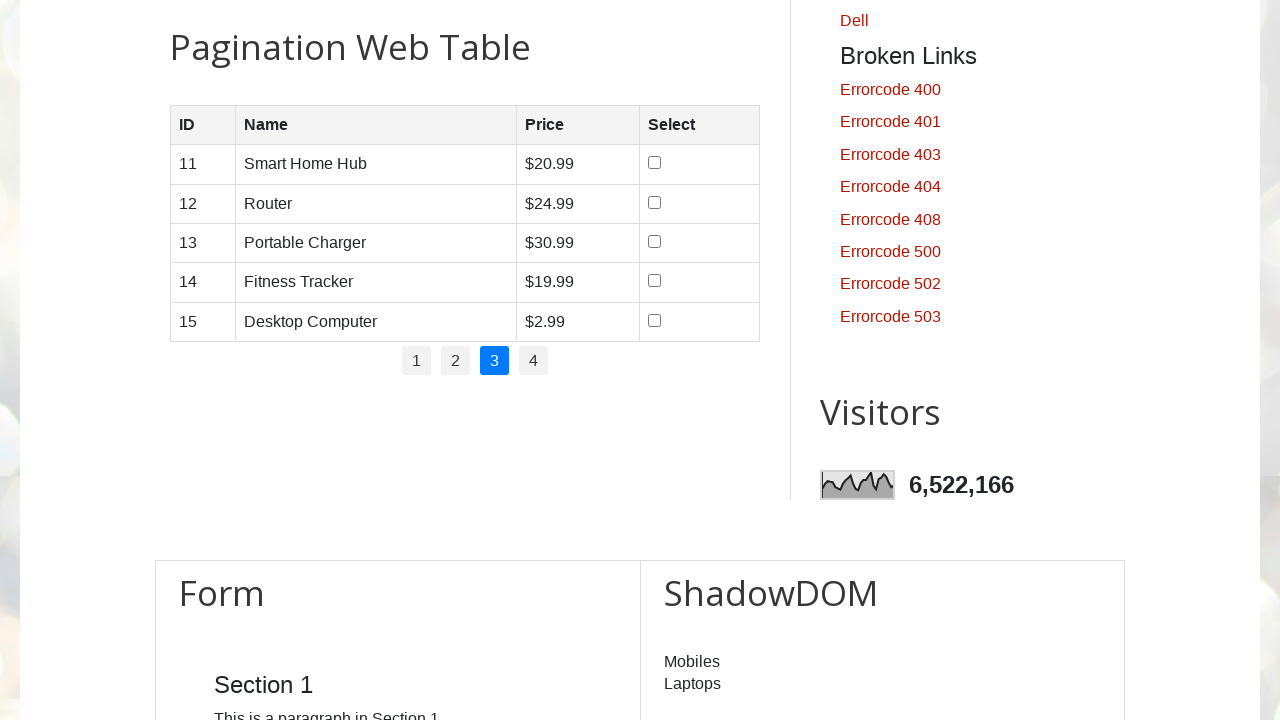

Read cell content from row 5, column 3 on page 3
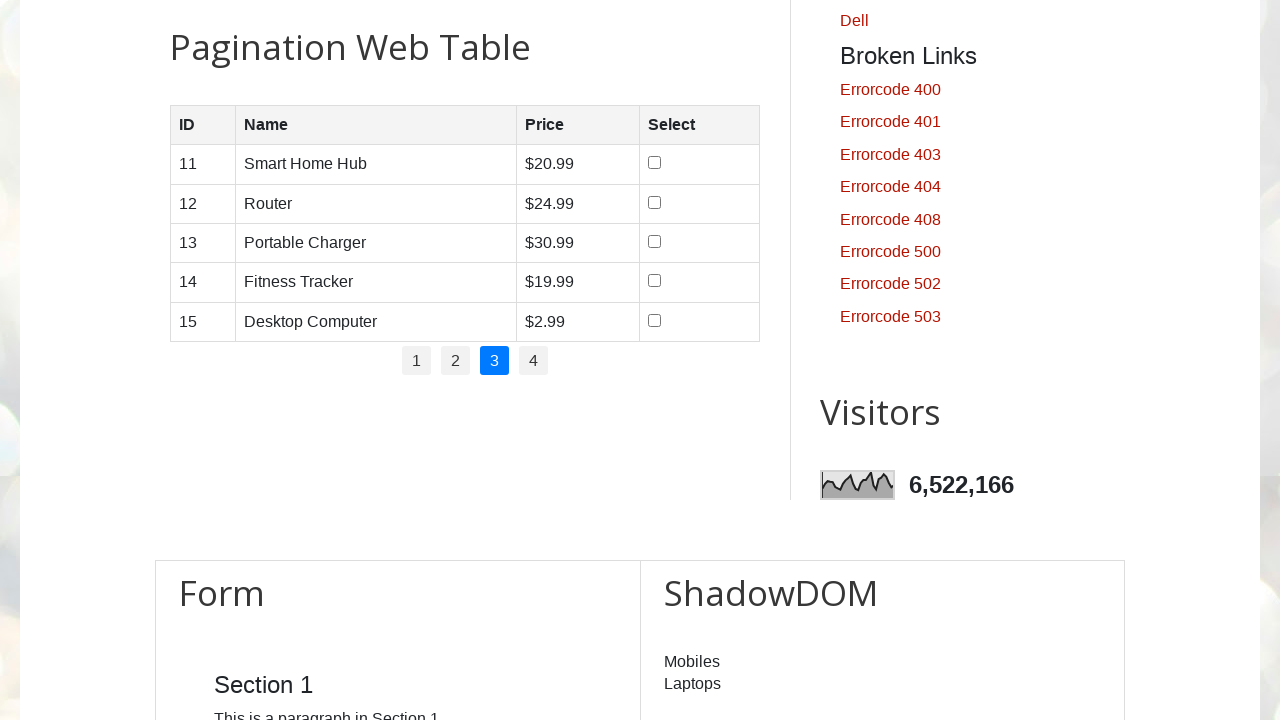

Clicked pagination link to navigate to page 4 at (534, 361) on .pagination li a >> nth=3
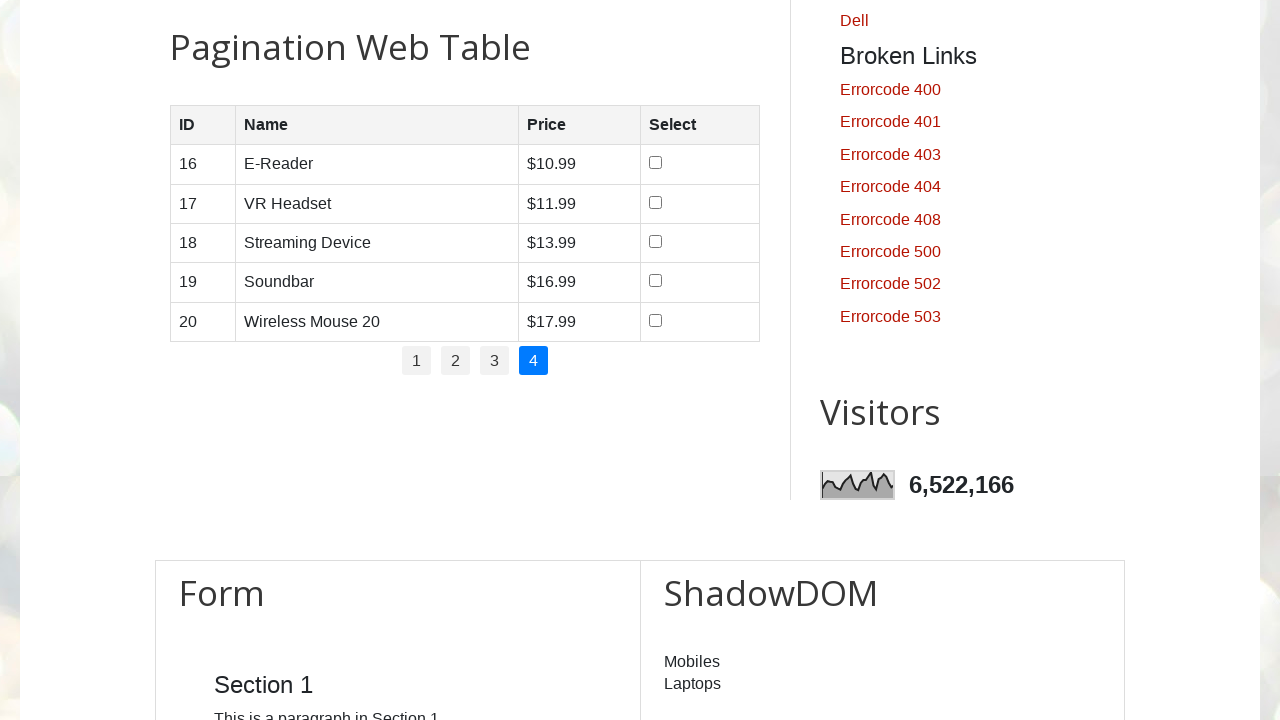

Waited 1000ms for page to load
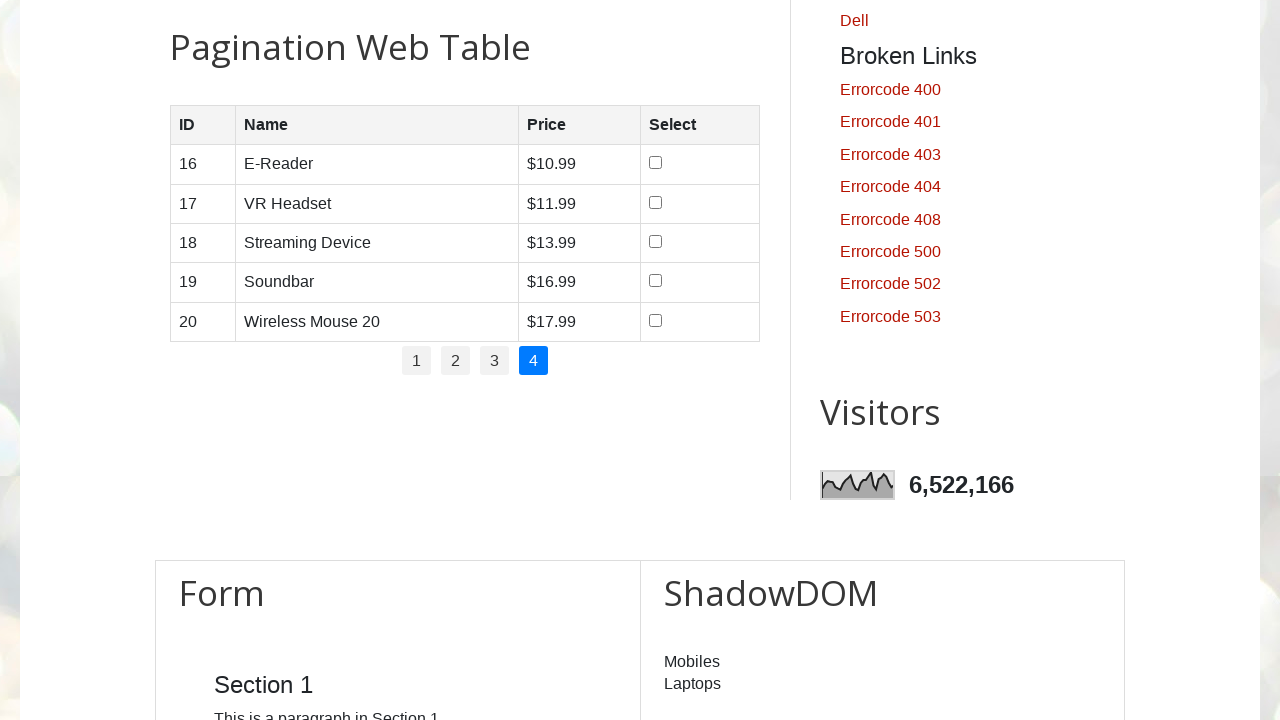

Re-located rows on page 4
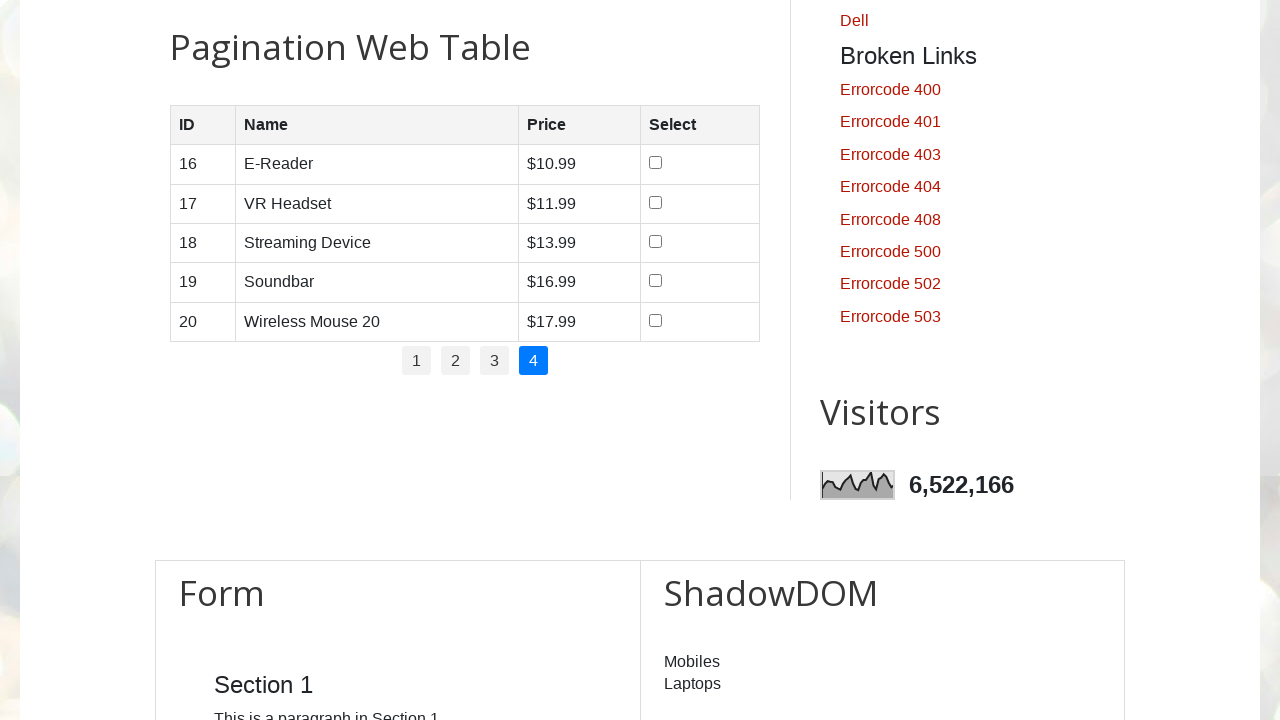

Located row 1 on page 4
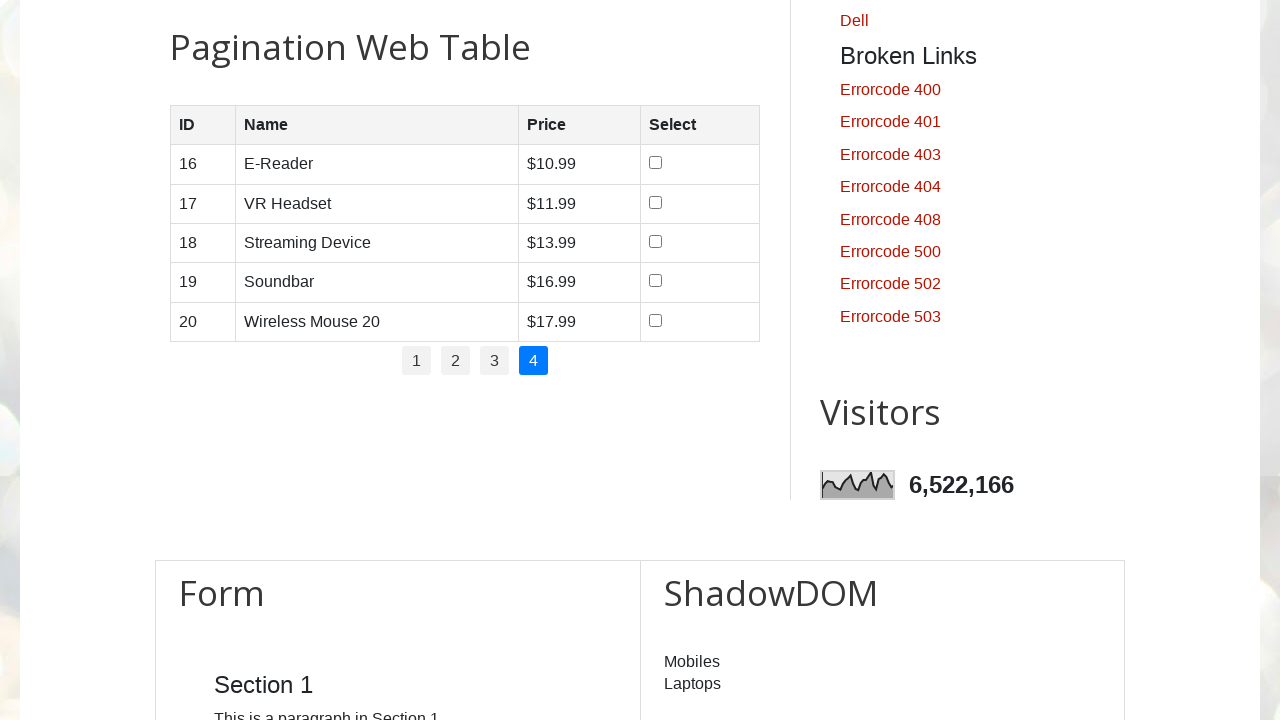

Read cell content from row 1, column 1 on page 4
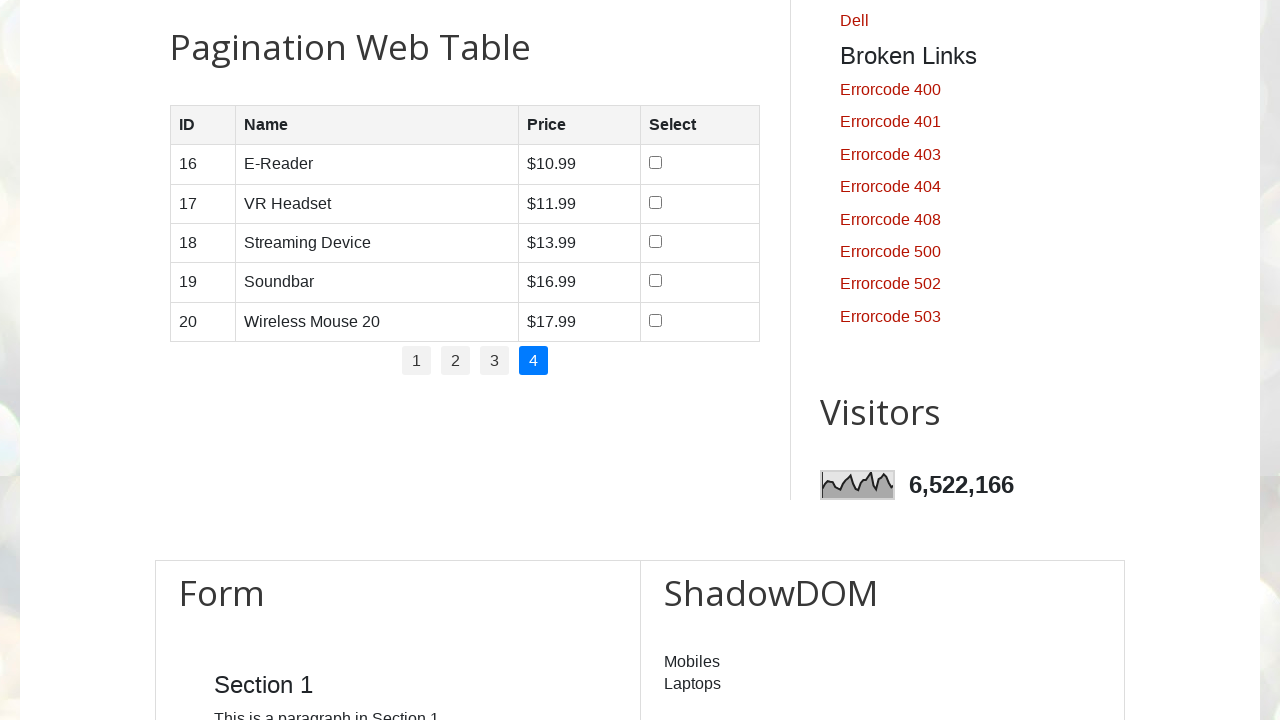

Read cell content from row 1, column 2 on page 4
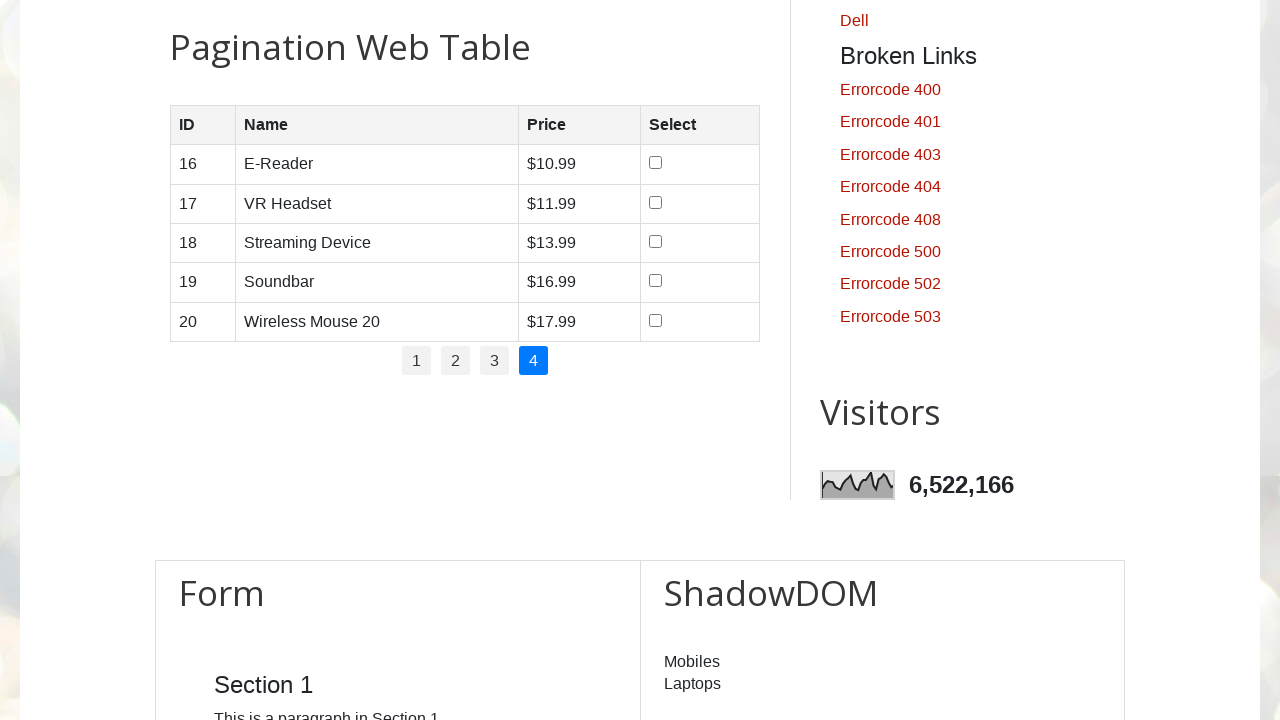

Read cell content from row 1, column 3 on page 4
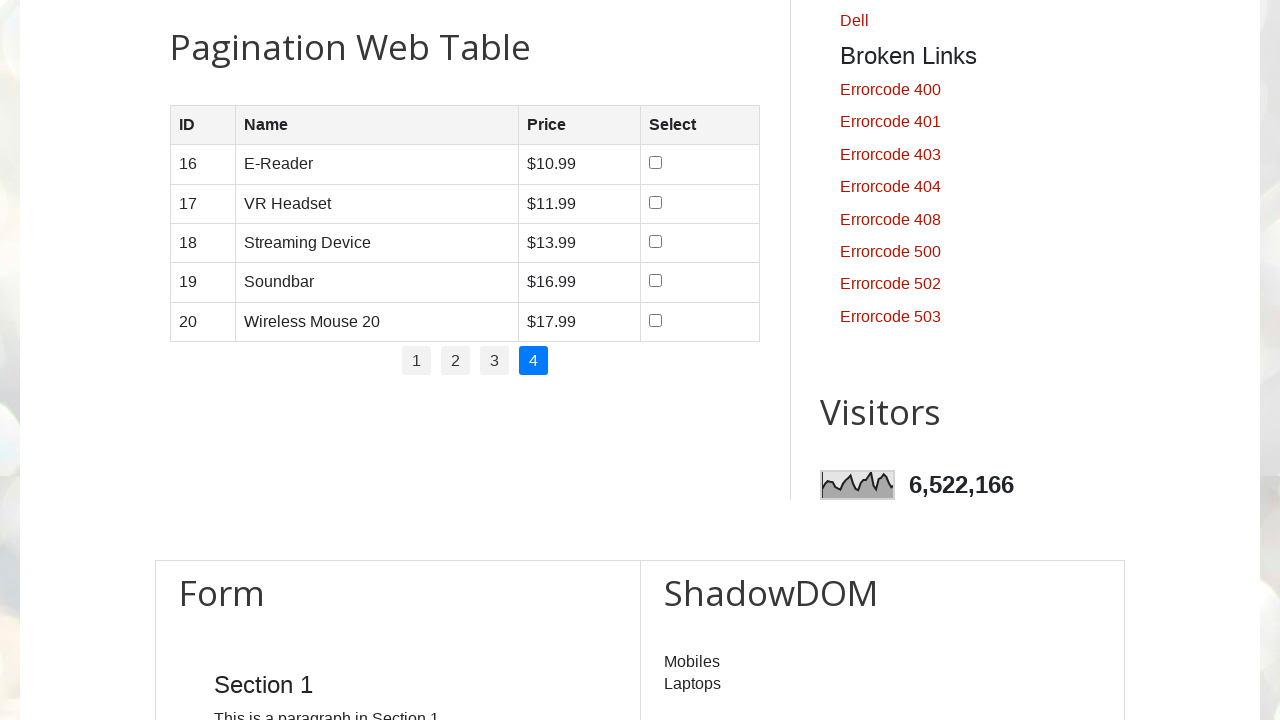

Located row 2 on page 4
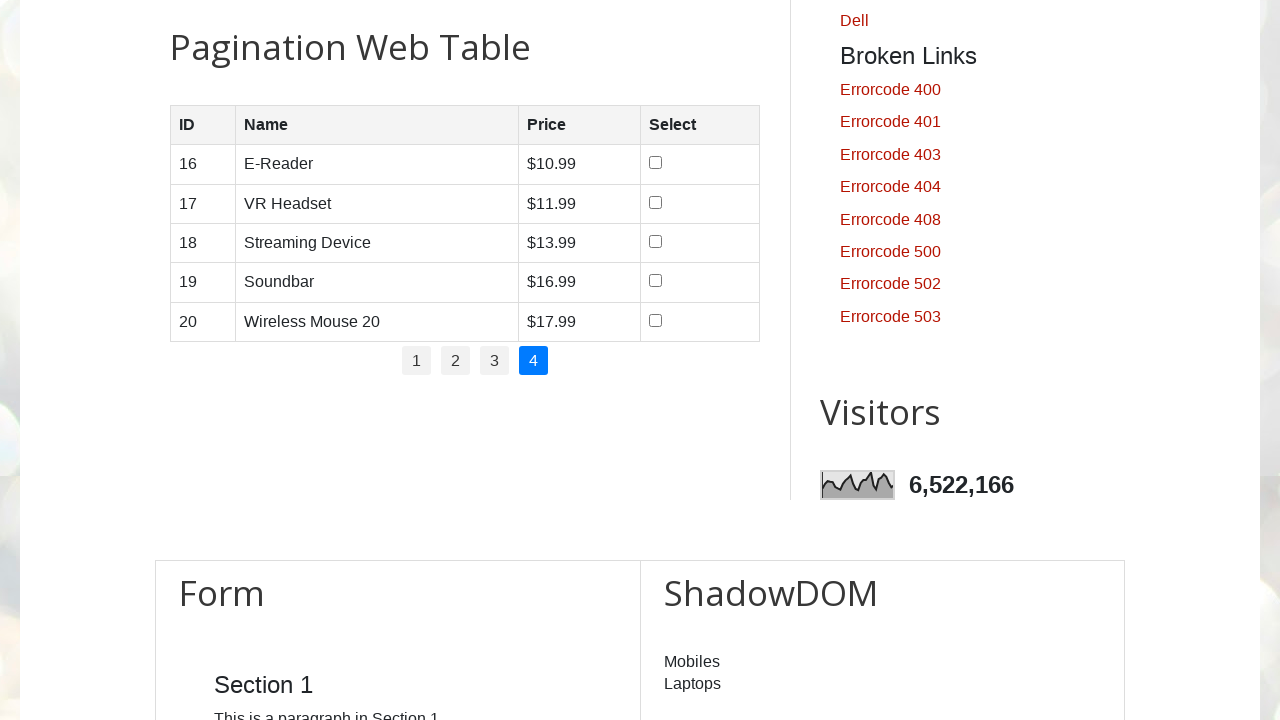

Read cell content from row 2, column 1 on page 4
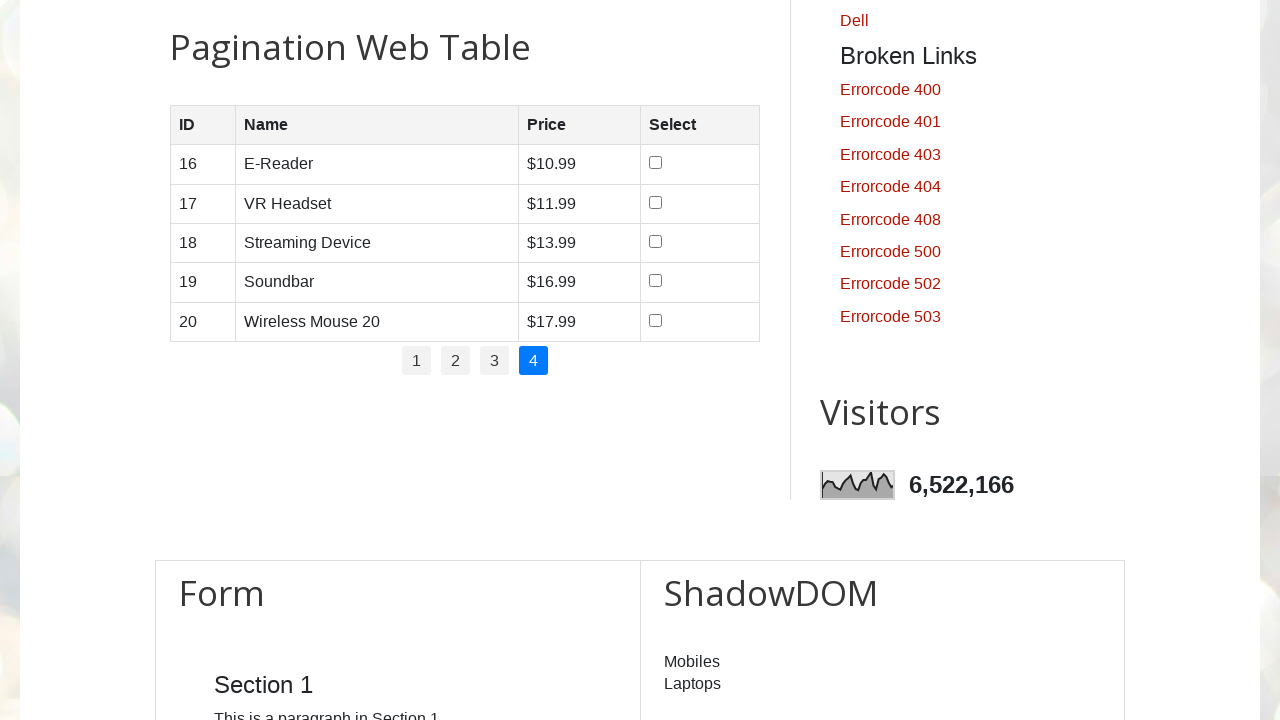

Read cell content from row 2, column 2 on page 4
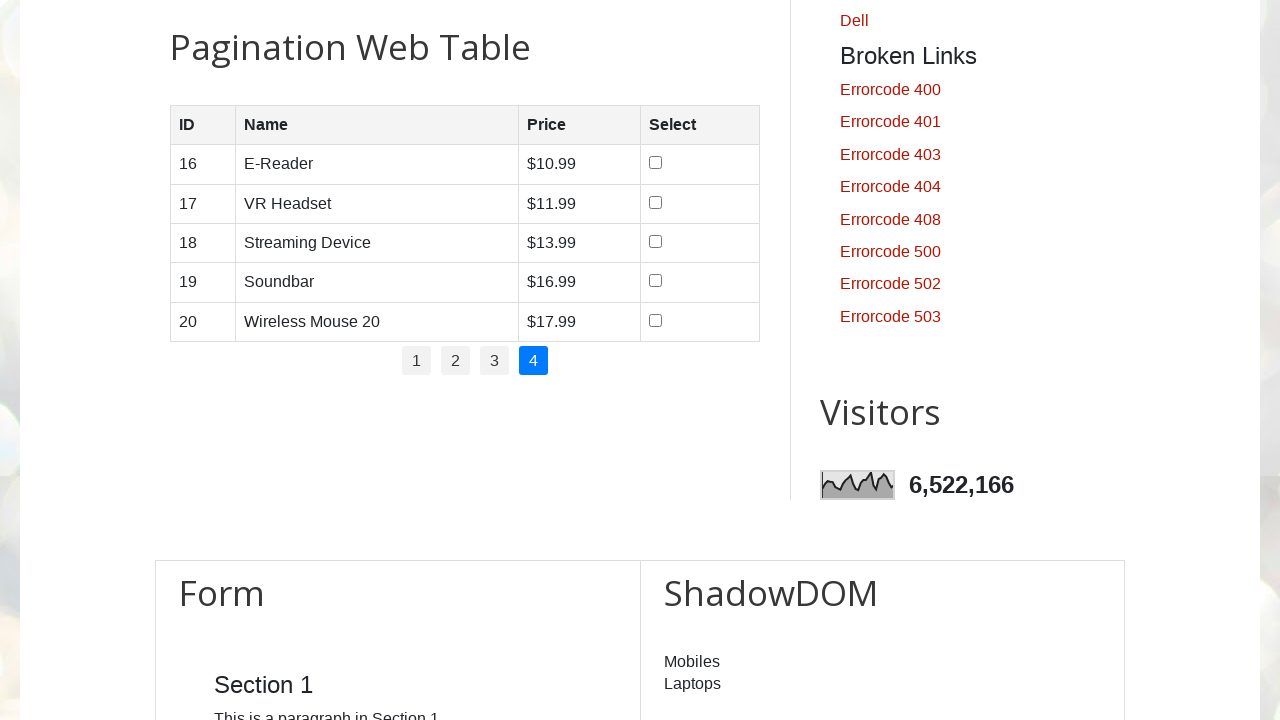

Read cell content from row 2, column 3 on page 4
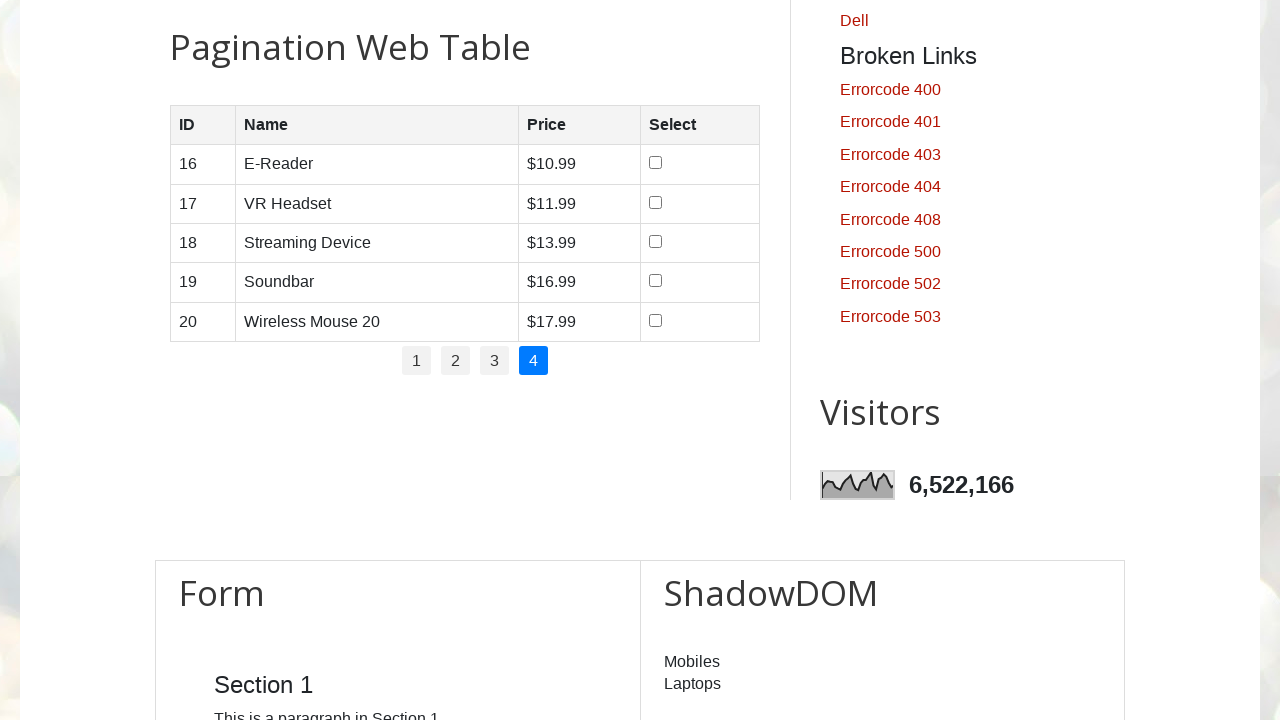

Located row 3 on page 4
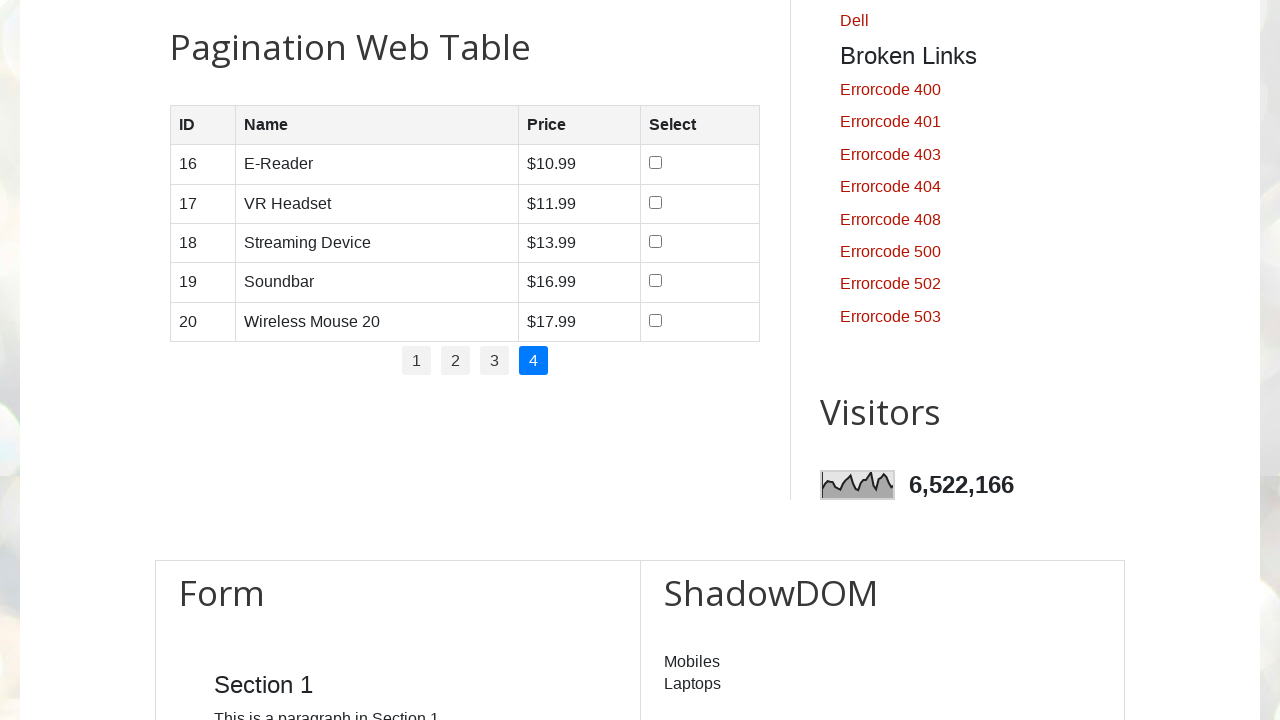

Read cell content from row 3, column 1 on page 4
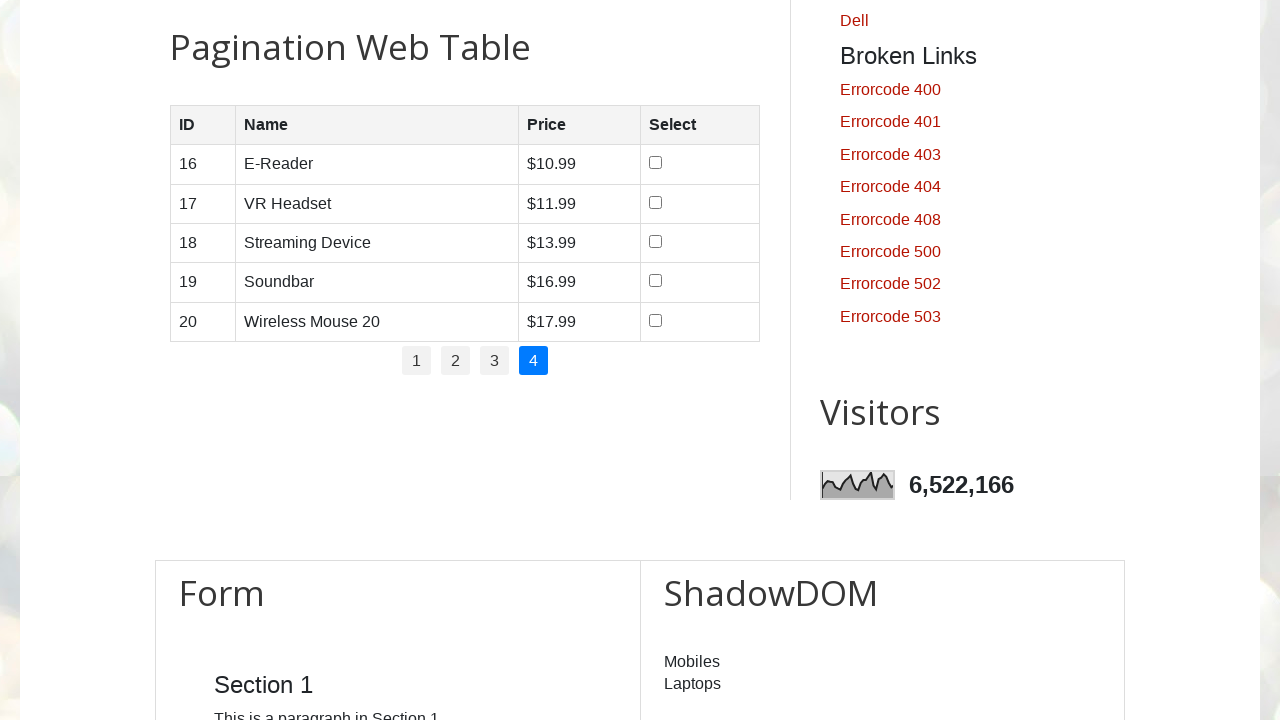

Read cell content from row 3, column 2 on page 4
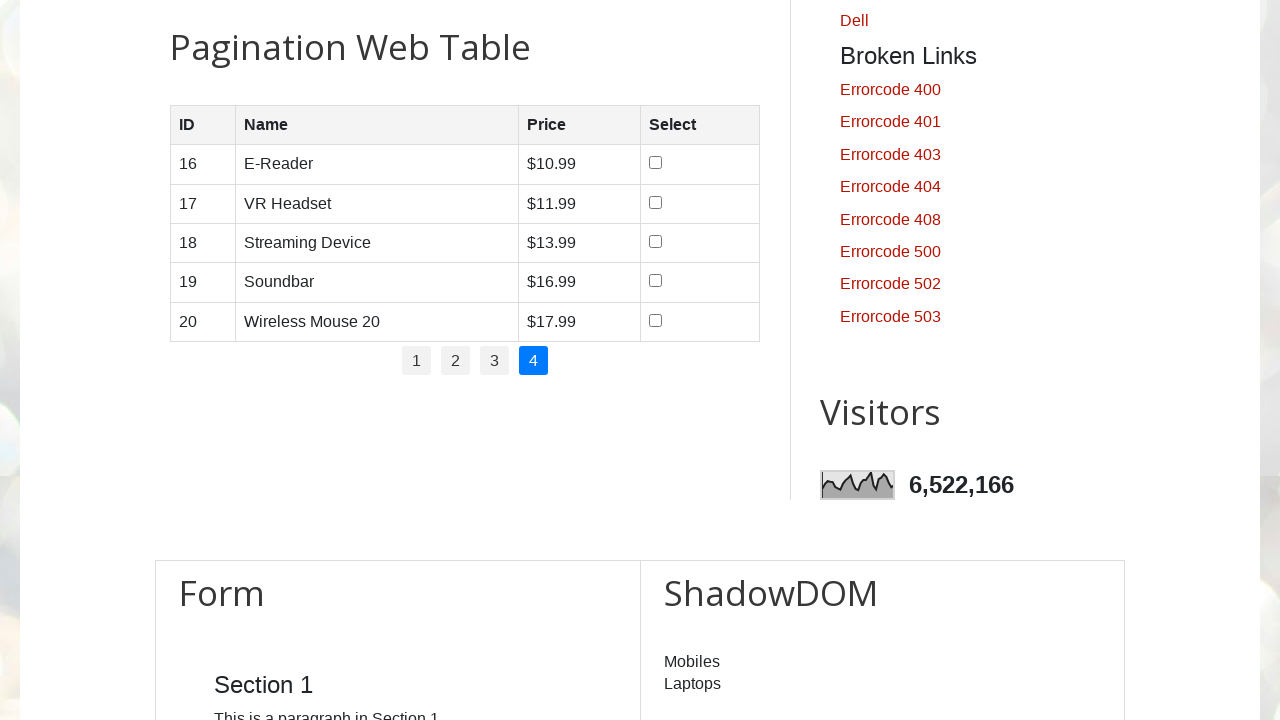

Read cell content from row 3, column 3 on page 4
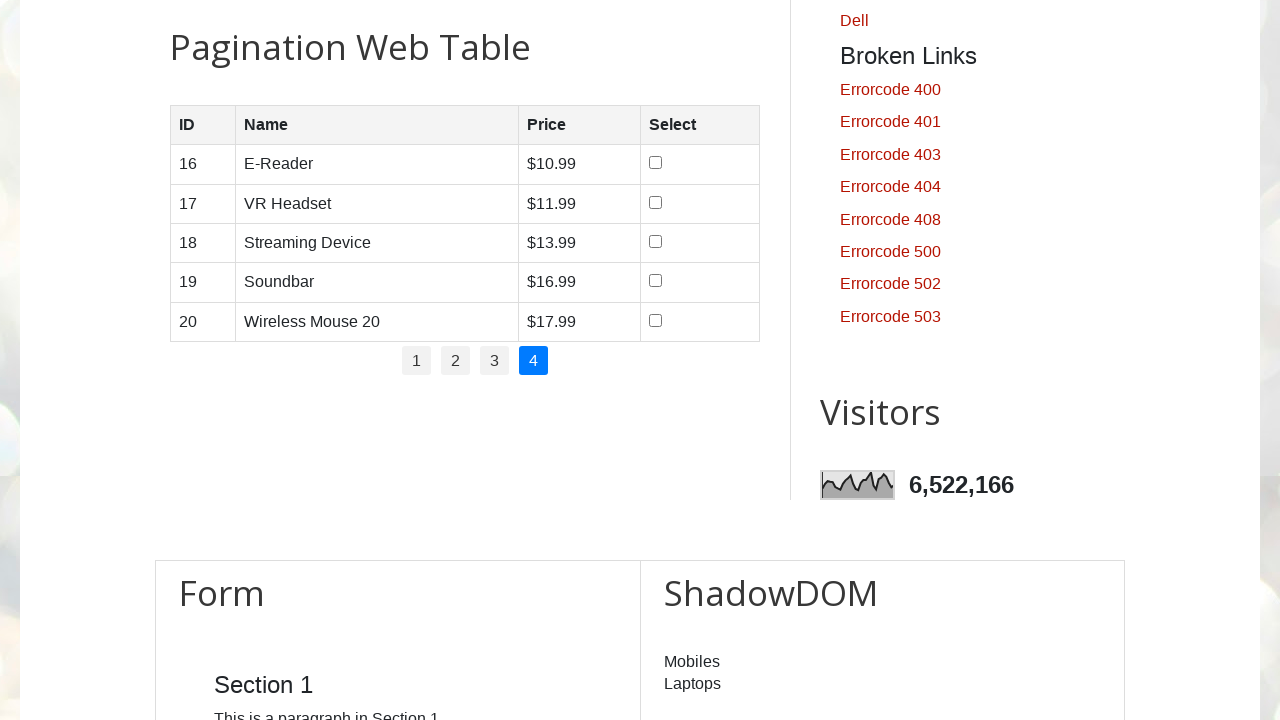

Located row 4 on page 4
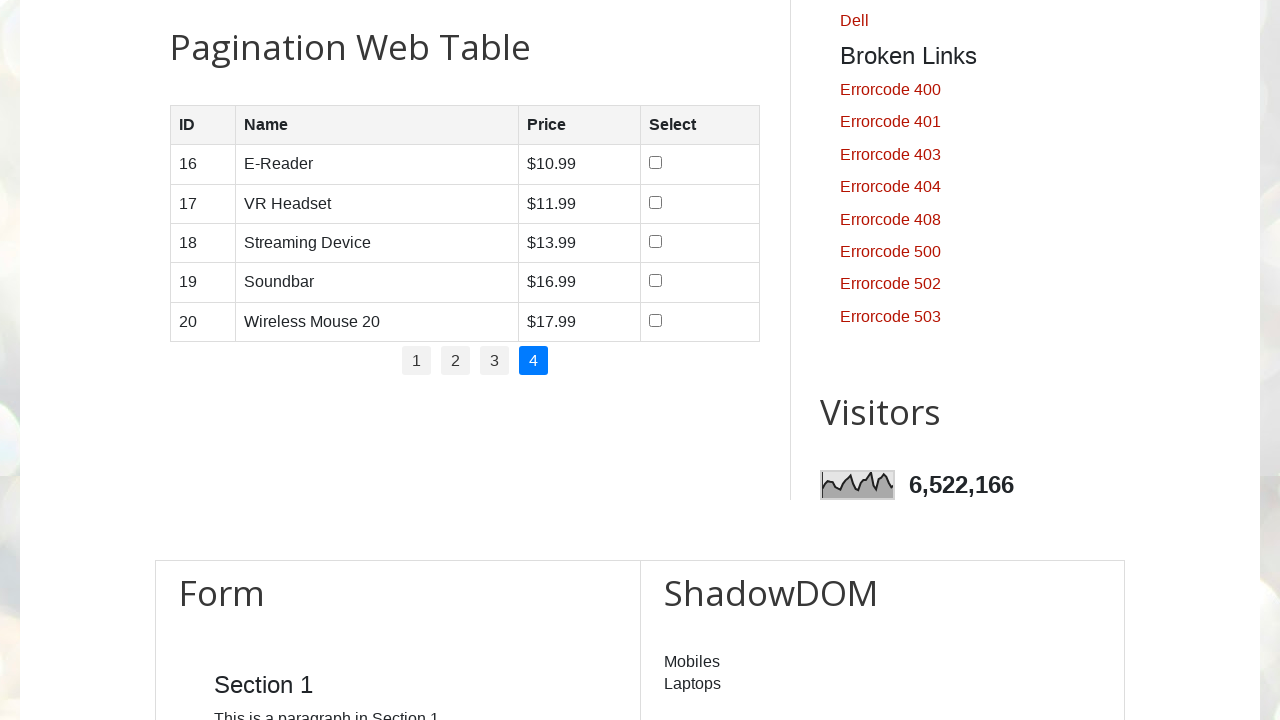

Read cell content from row 4, column 1 on page 4
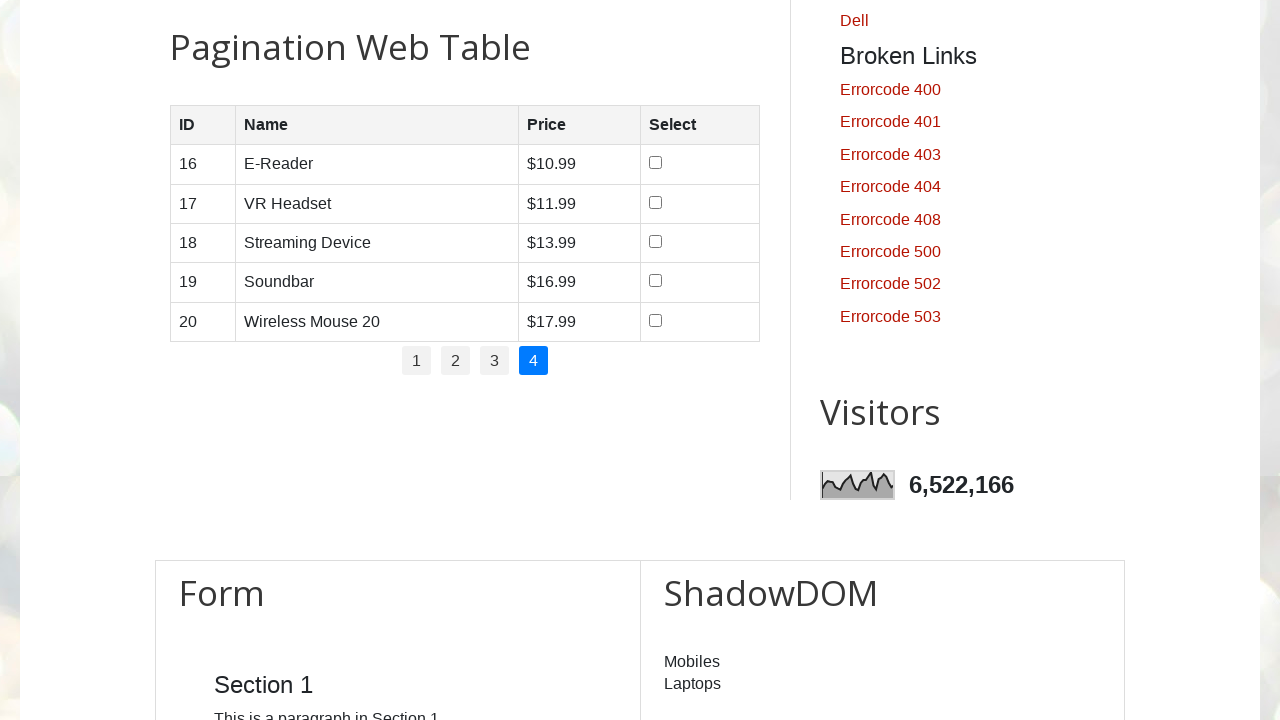

Read cell content from row 4, column 2 on page 4
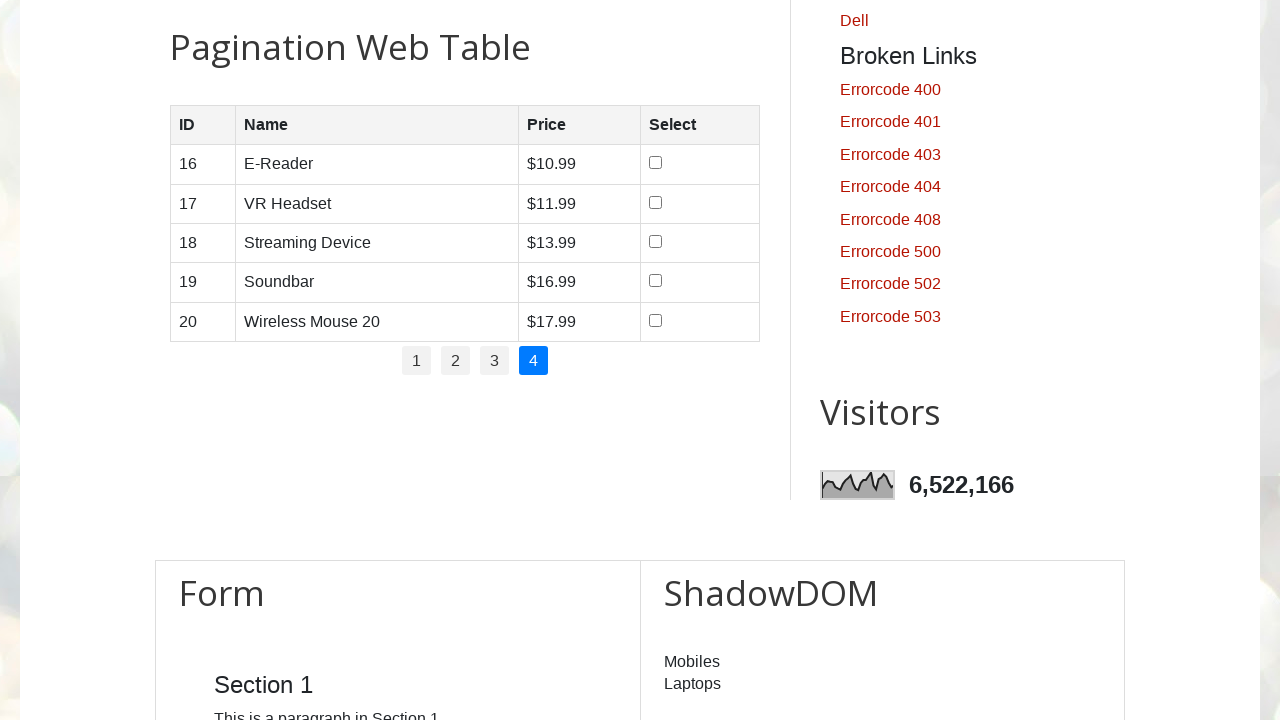

Read cell content from row 4, column 3 on page 4
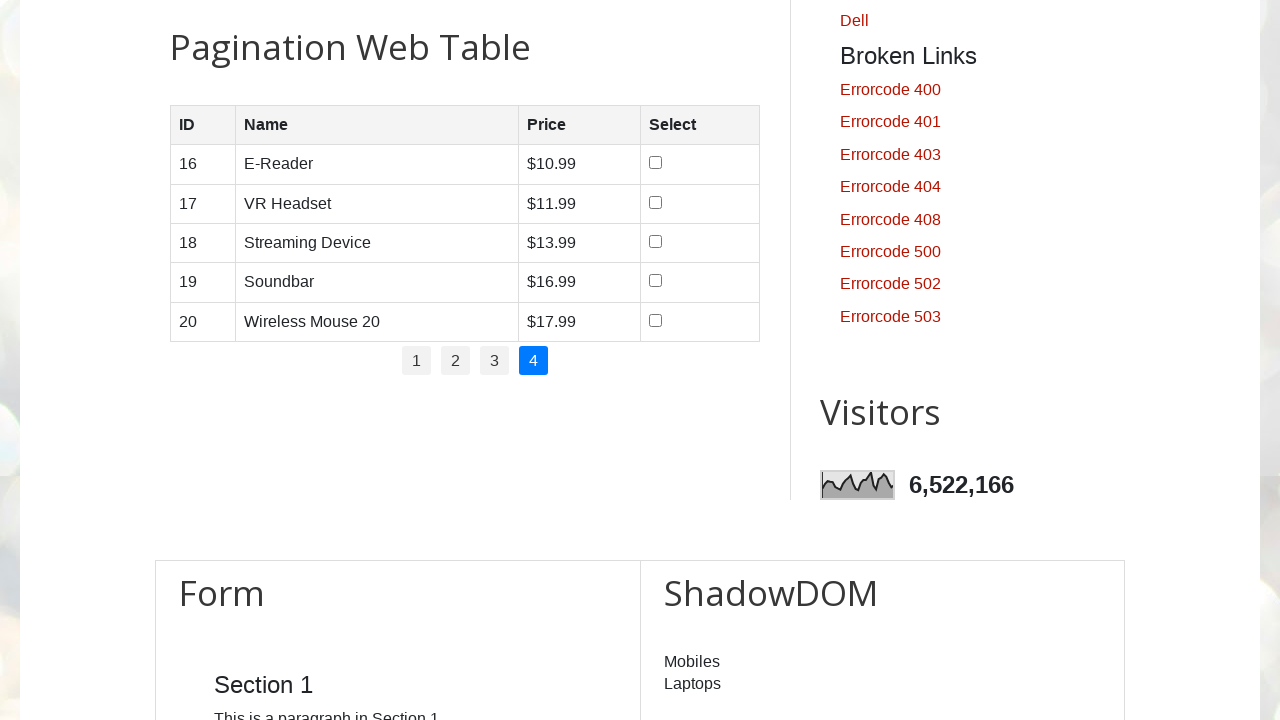

Located row 5 on page 4
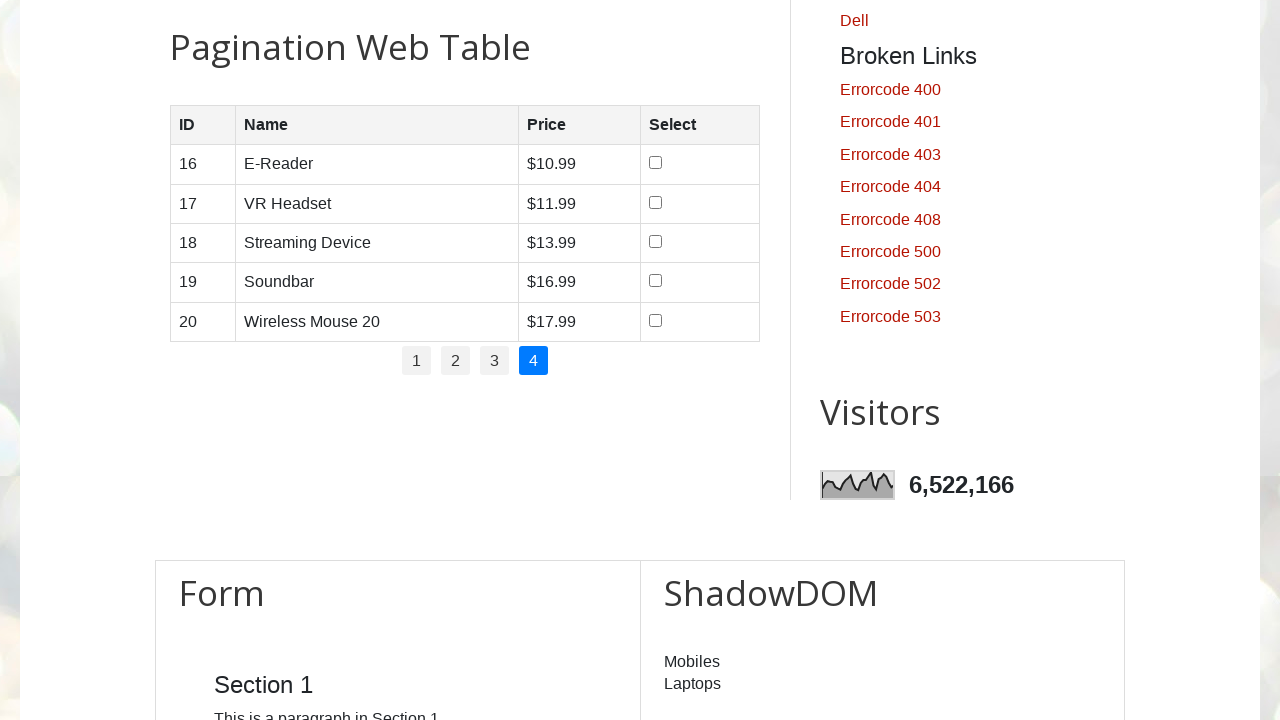

Read cell content from row 5, column 1 on page 4
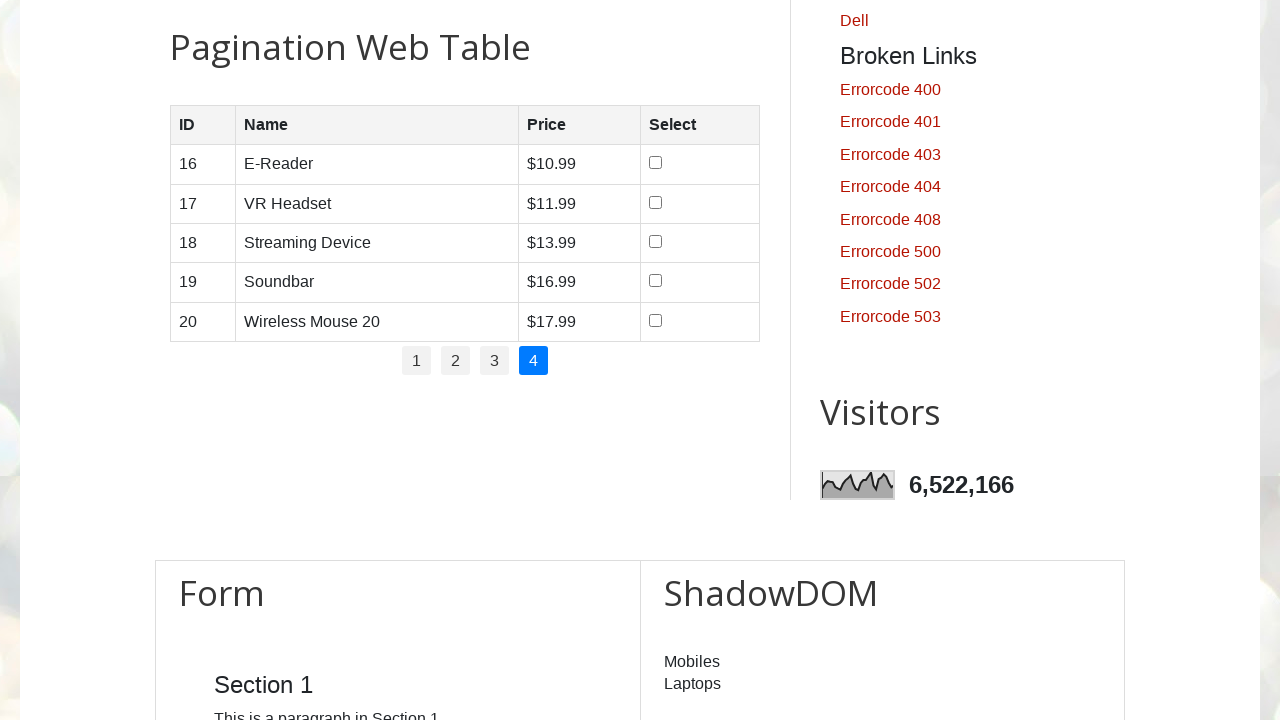

Read cell content from row 5, column 2 on page 4
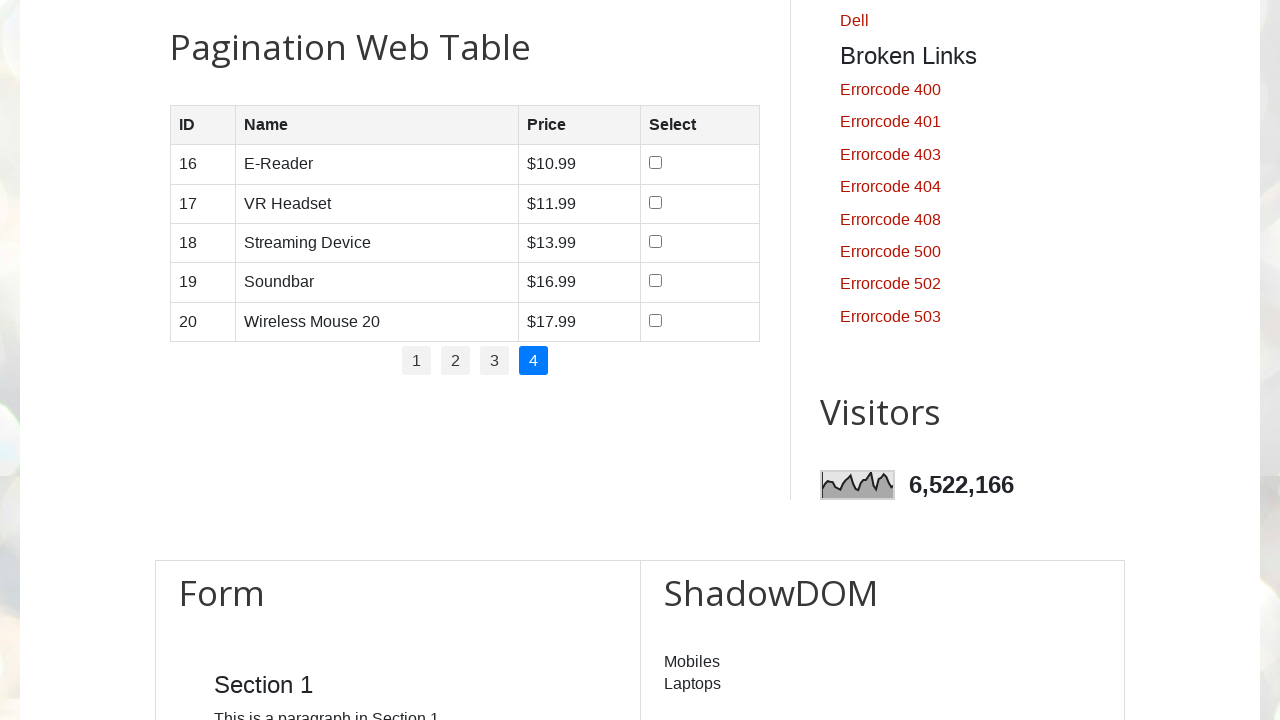

Read cell content from row 5, column 3 on page 4
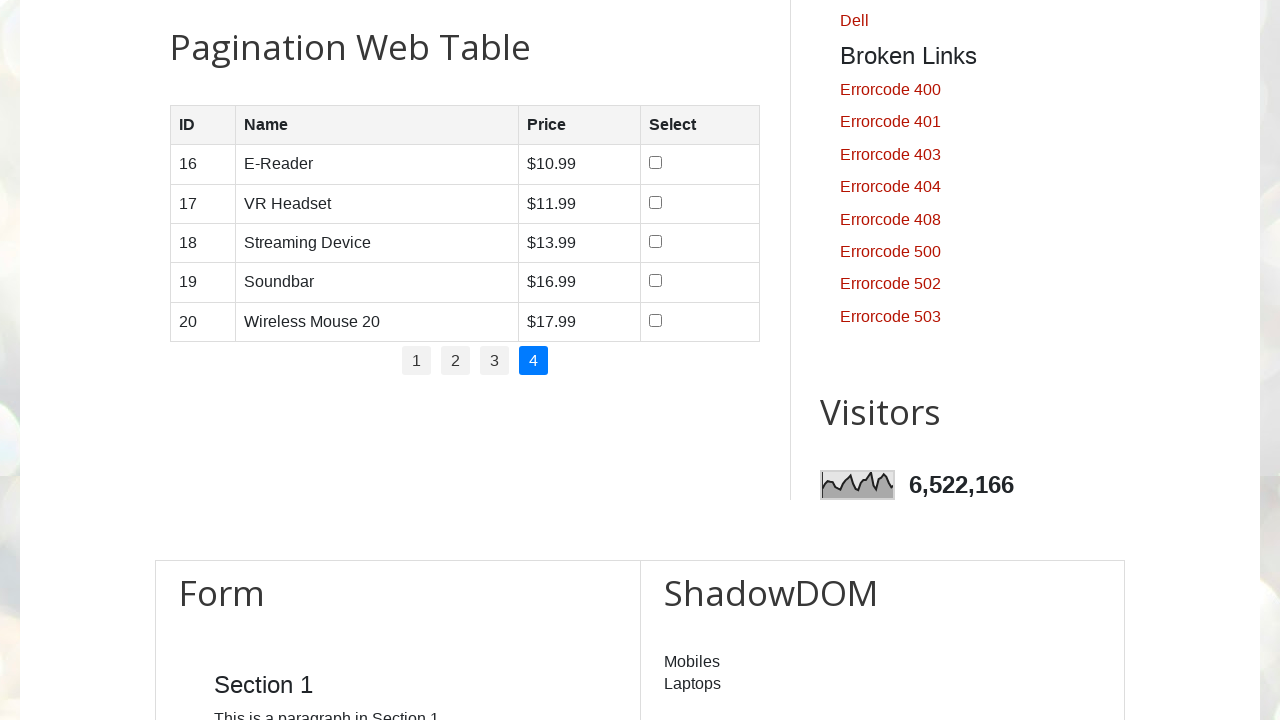

Verified product table is still present after pagination
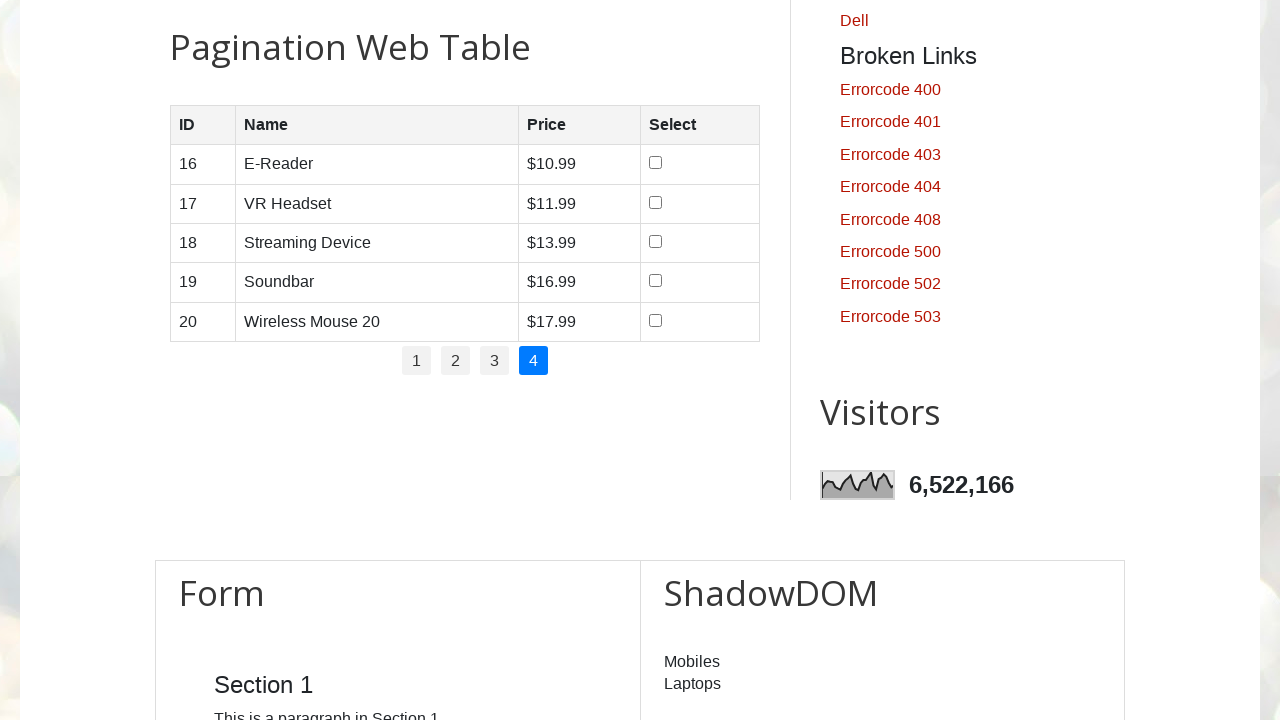

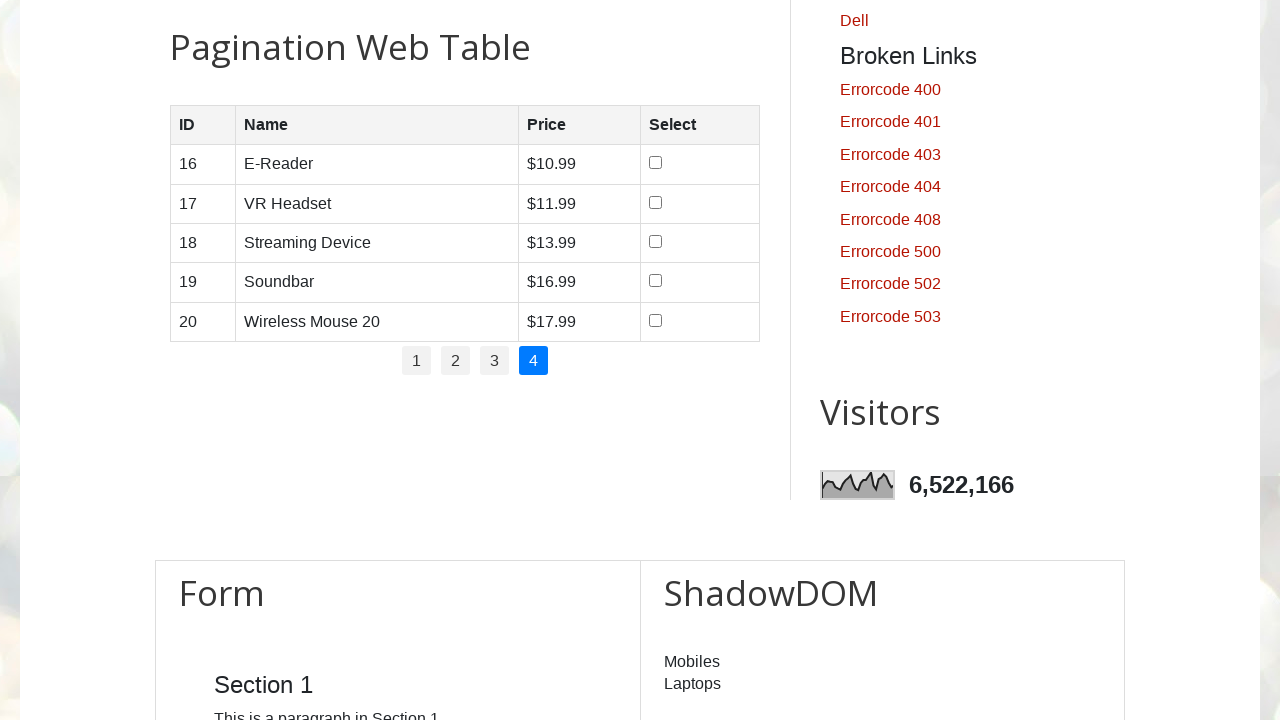